Tests jQuery UI datepicker functionality by navigating through the calendar to select a specific date (April 2, 2022), using the navigation arrows to reach the target month and year.

Starting URL: https://jqueryui.com/datepicker/

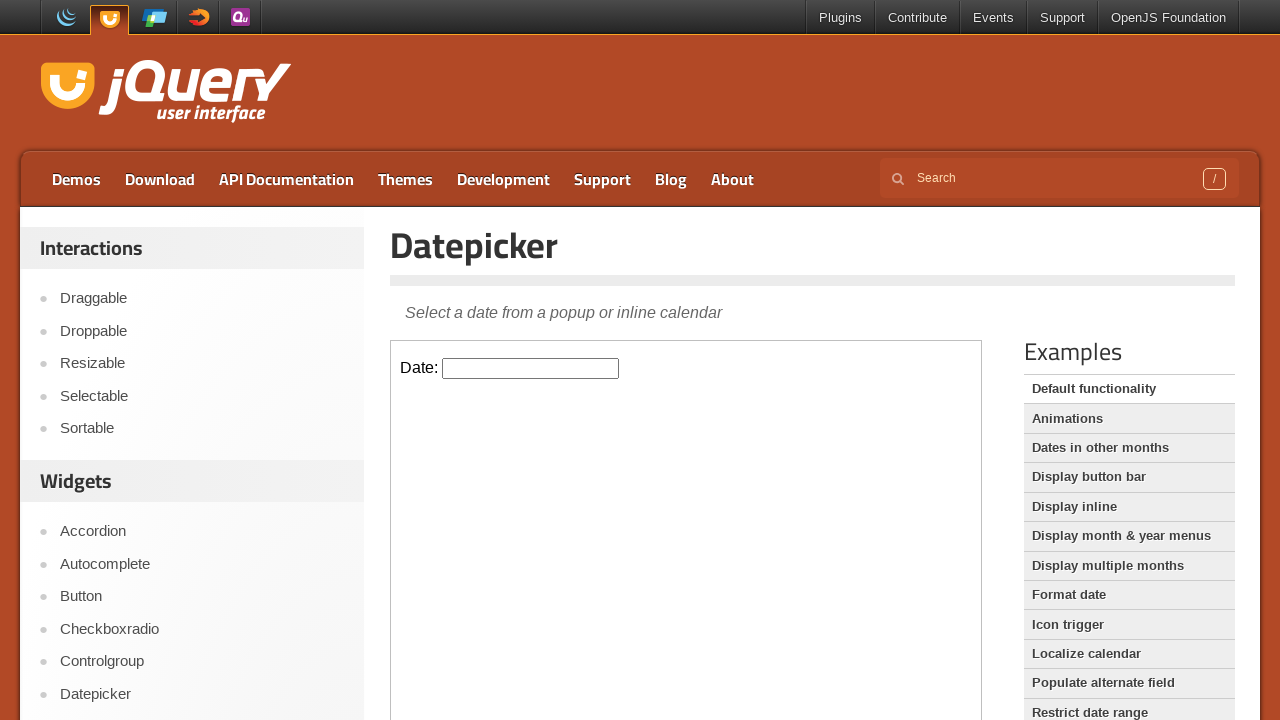

Located the demo iframe
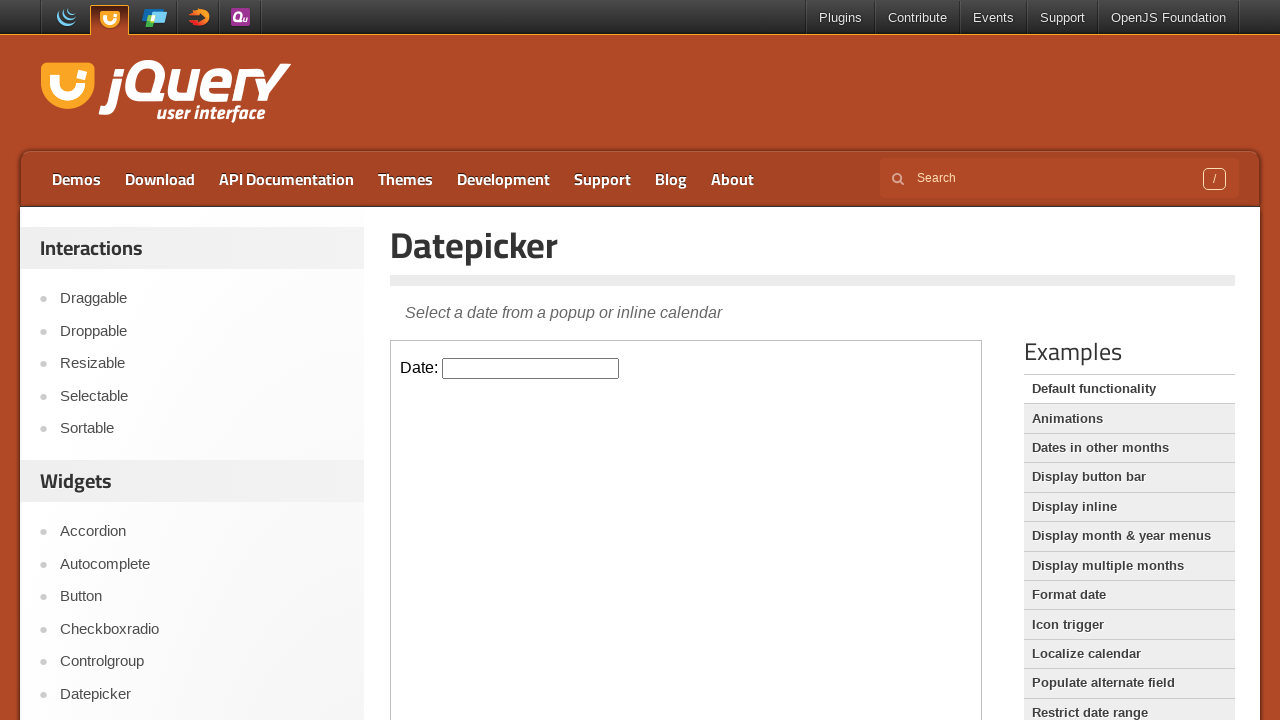

Clicked datepicker input to open calendar at (531, 368) on iframe.demo-frame >> internal:control=enter-frame >> #datepicker
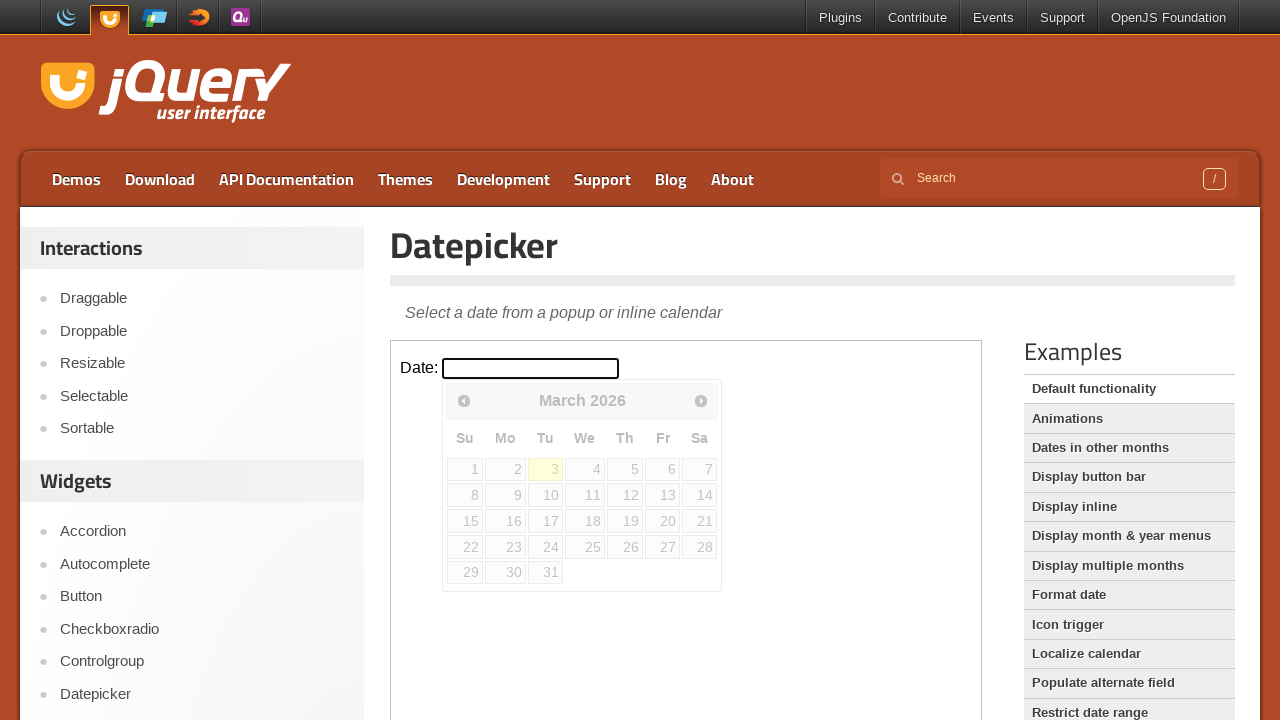

Clicked previous month arrow, currently viewing March 2026 at (464, 400) on iframe.demo-frame >> internal:control=enter-frame >> span.ui-icon-circle-triangl
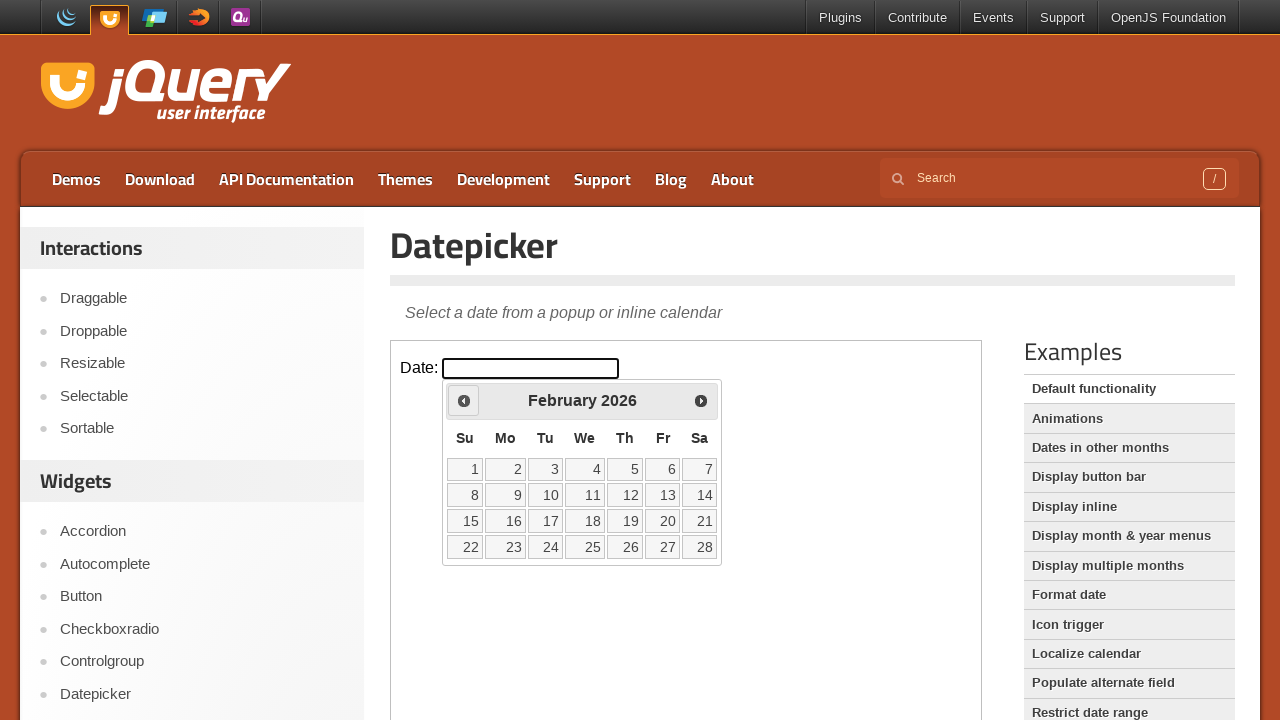

Waited 200ms for calendar to update
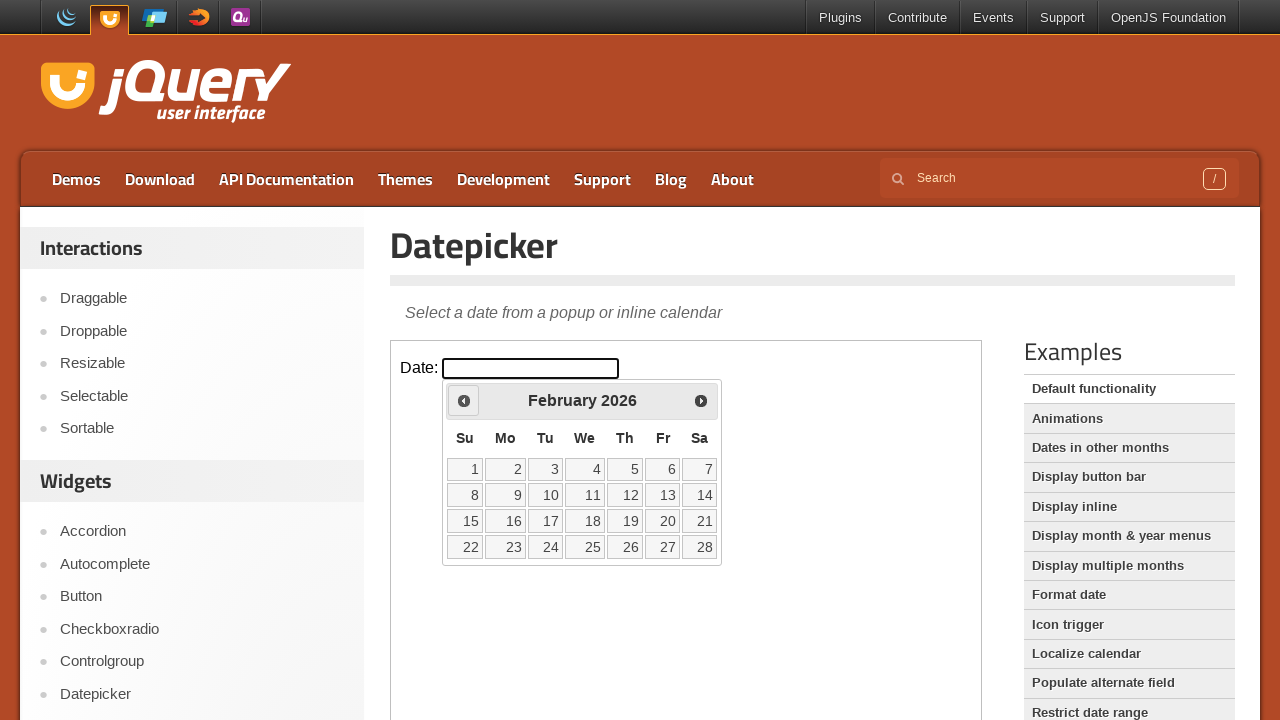

Clicked previous month arrow, currently viewing February 2026 at (464, 400) on iframe.demo-frame >> internal:control=enter-frame >> span.ui-icon-circle-triangl
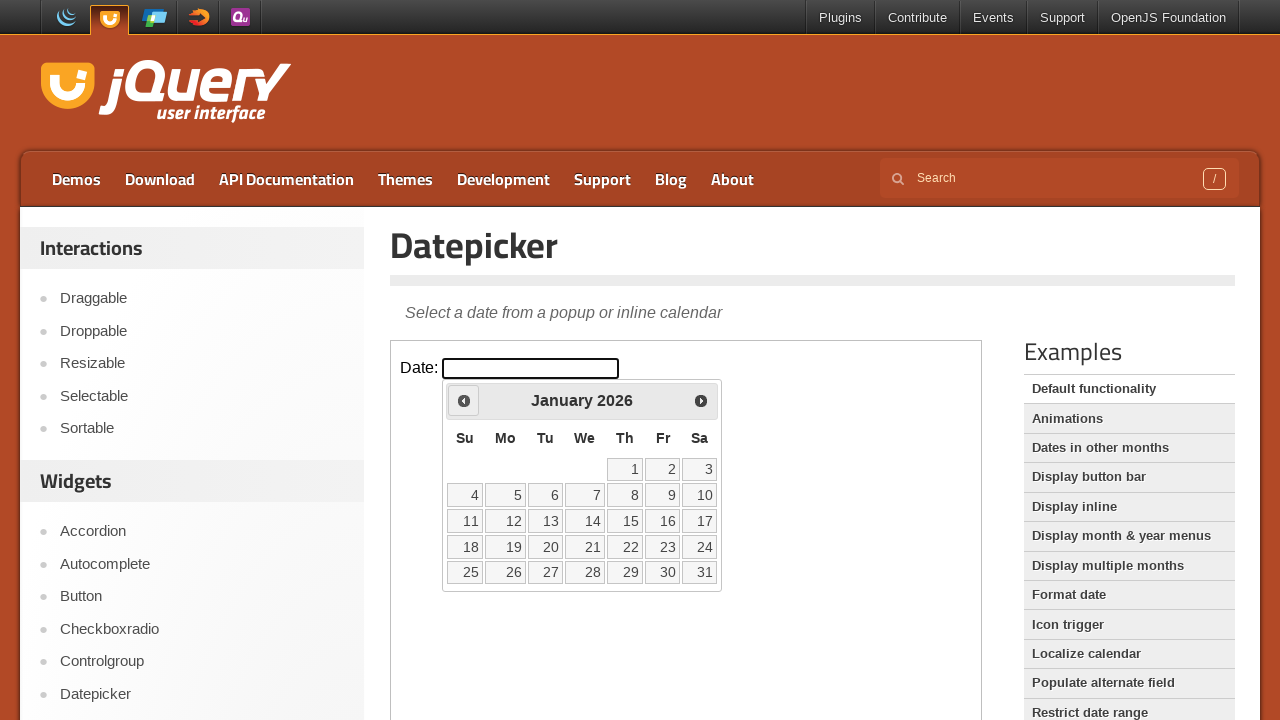

Waited 200ms for calendar to update
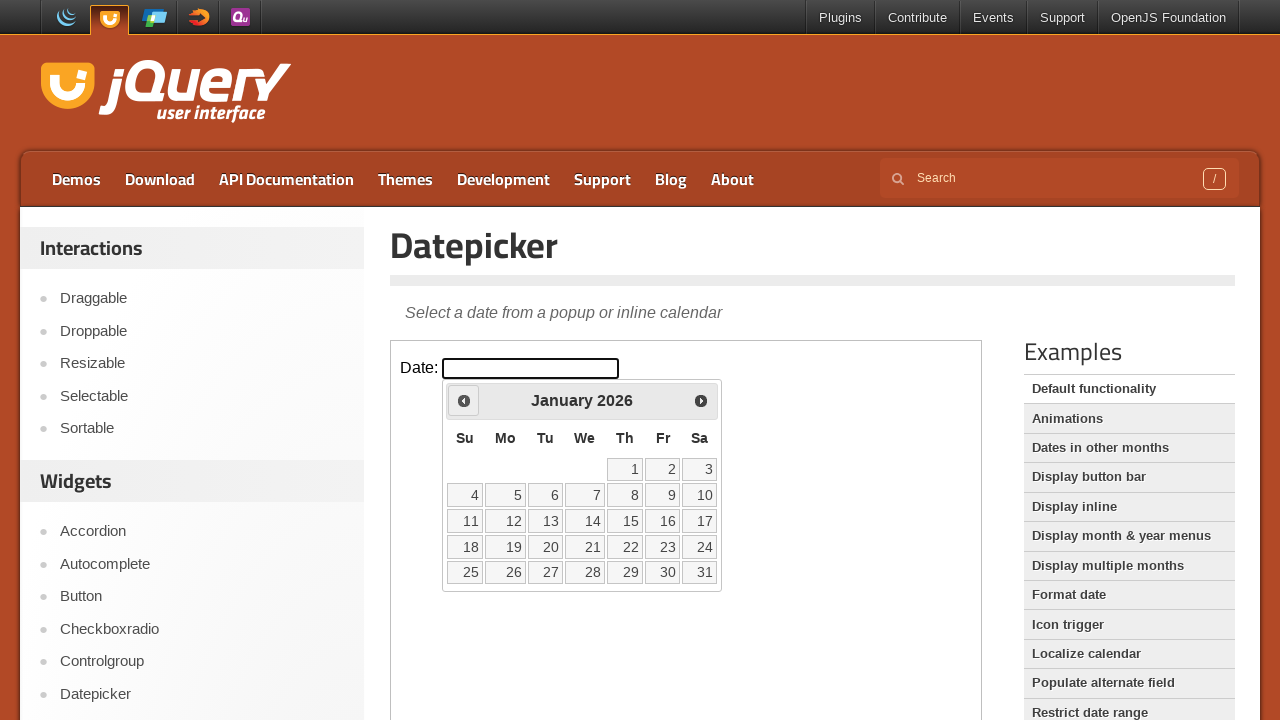

Clicked previous month arrow, currently viewing January 2026 at (464, 400) on iframe.demo-frame >> internal:control=enter-frame >> span.ui-icon-circle-triangl
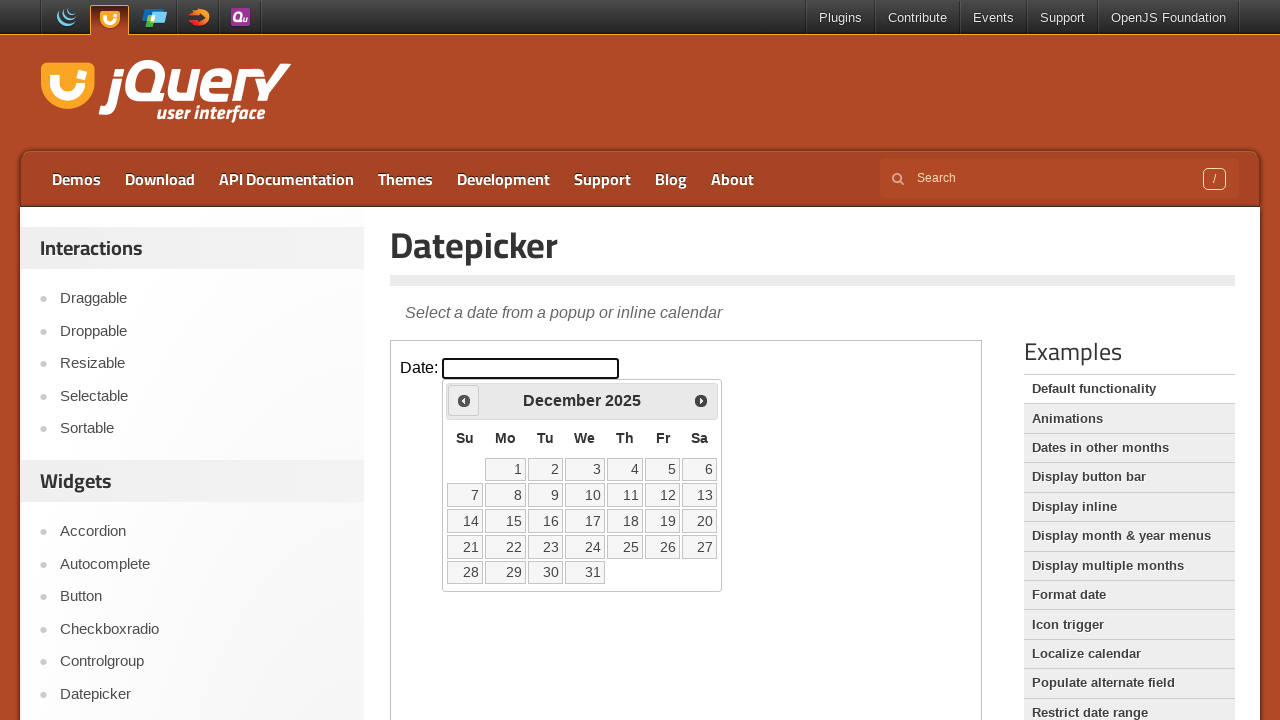

Waited 200ms for calendar to update
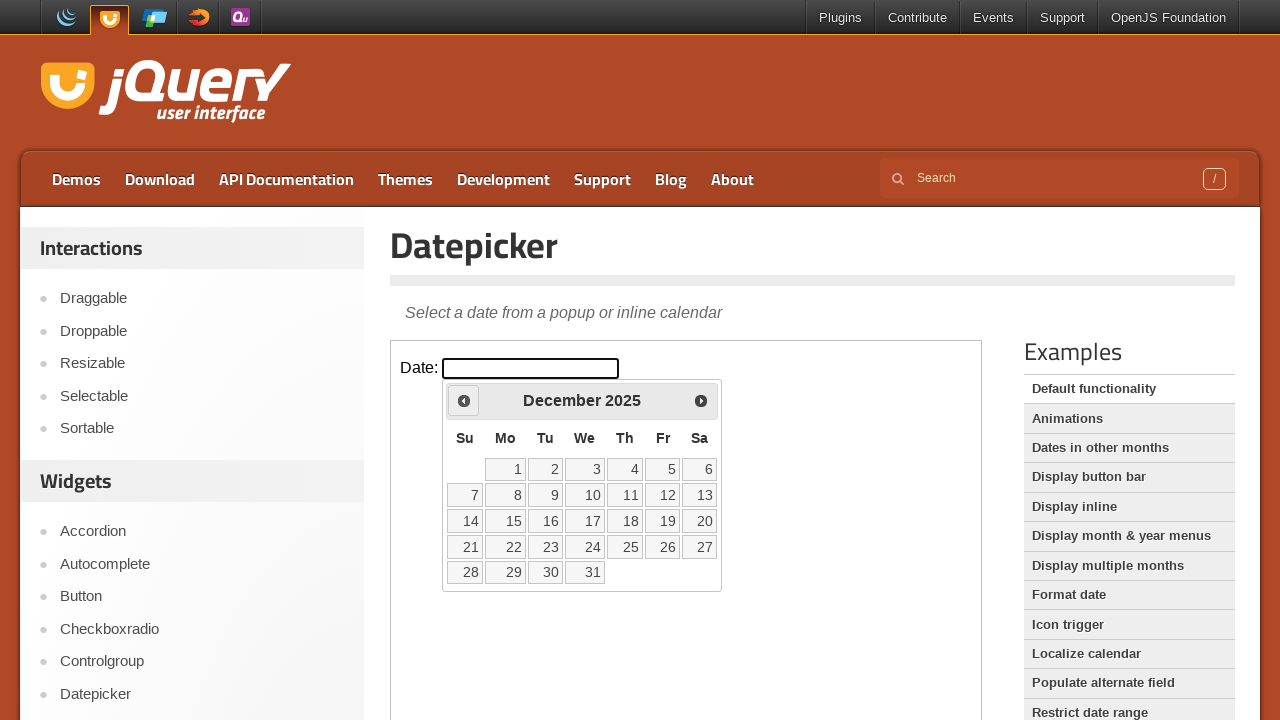

Clicked previous month arrow, currently viewing December 2025 at (464, 400) on iframe.demo-frame >> internal:control=enter-frame >> span.ui-icon-circle-triangl
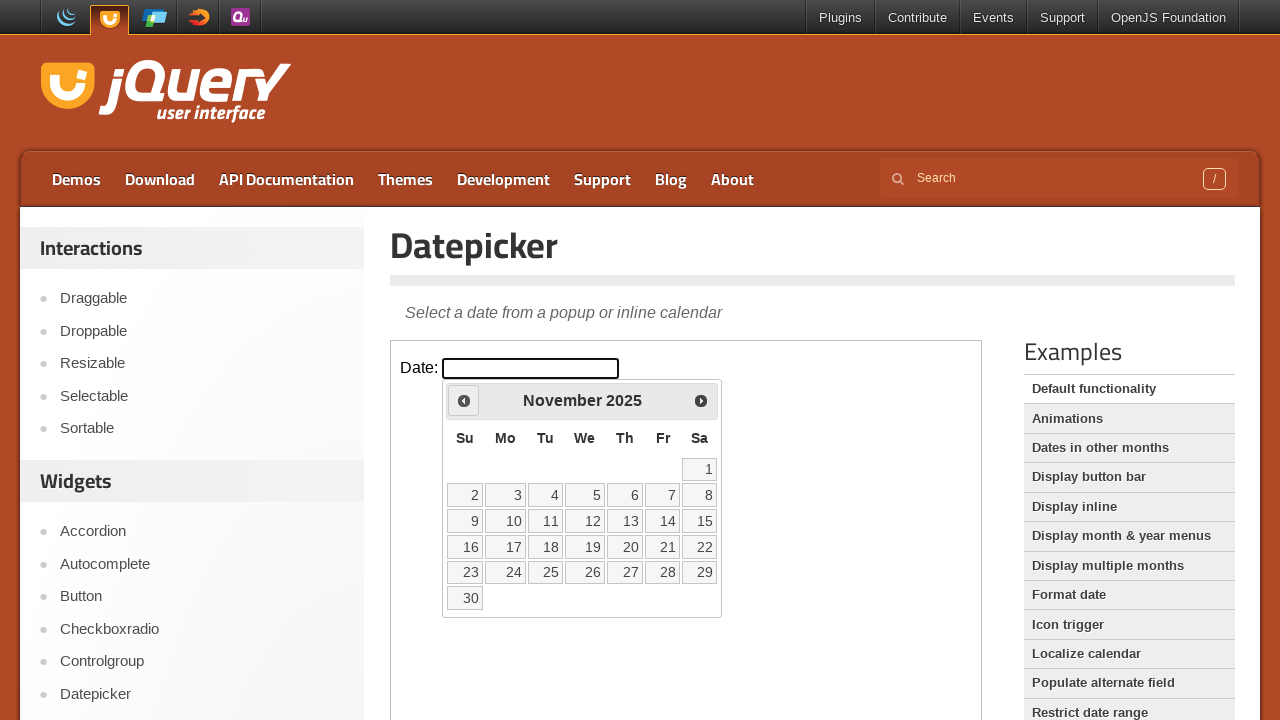

Waited 200ms for calendar to update
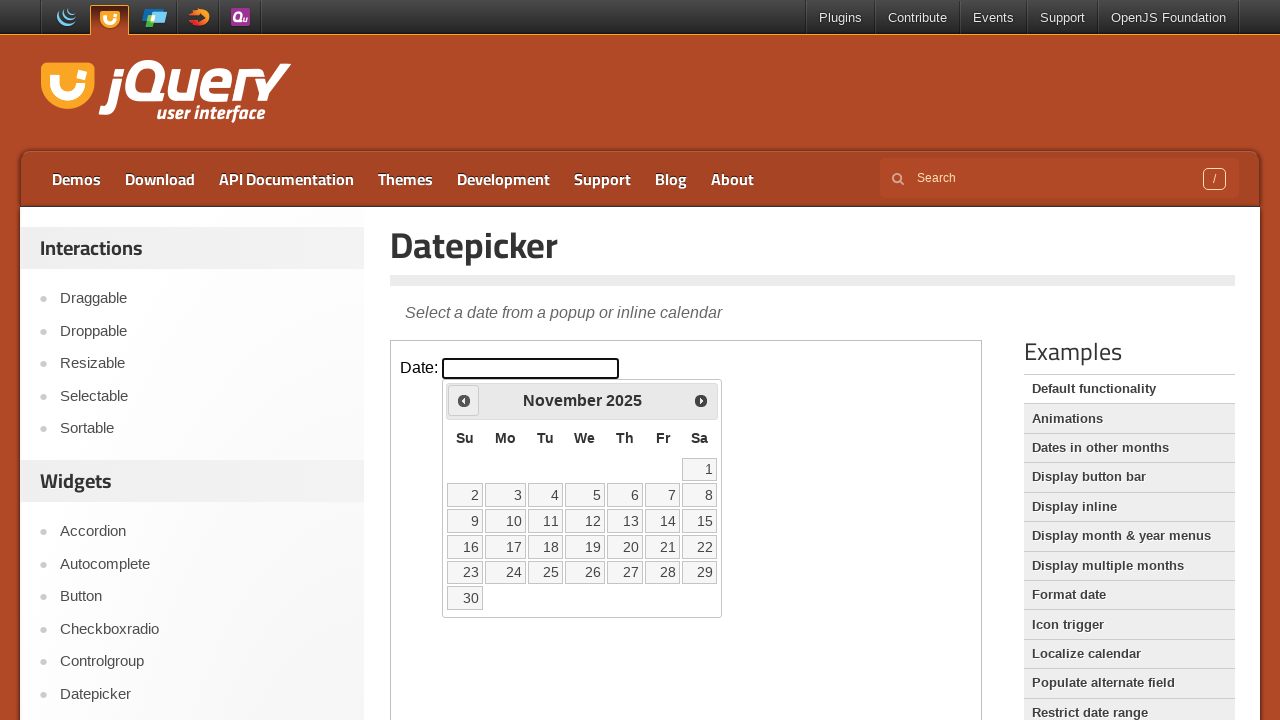

Clicked previous month arrow, currently viewing November 2025 at (464, 400) on iframe.demo-frame >> internal:control=enter-frame >> span.ui-icon-circle-triangl
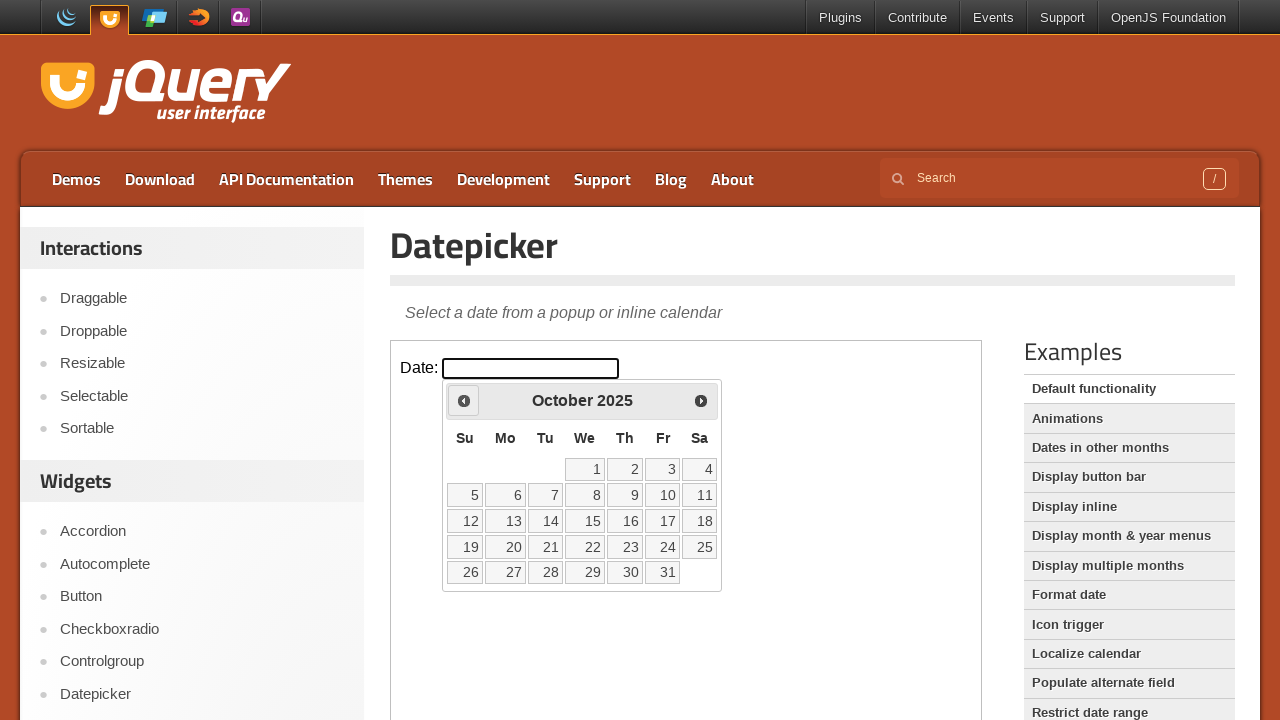

Waited 200ms for calendar to update
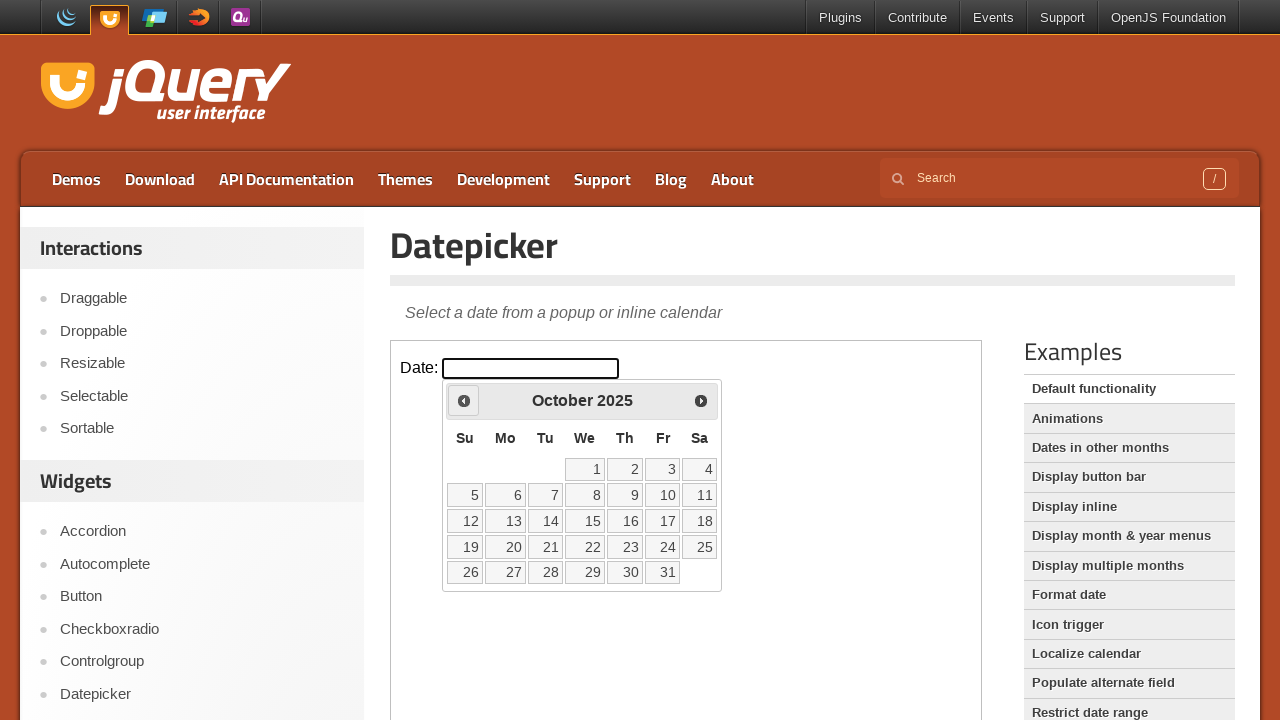

Clicked previous month arrow, currently viewing October 2025 at (464, 400) on iframe.demo-frame >> internal:control=enter-frame >> span.ui-icon-circle-triangl
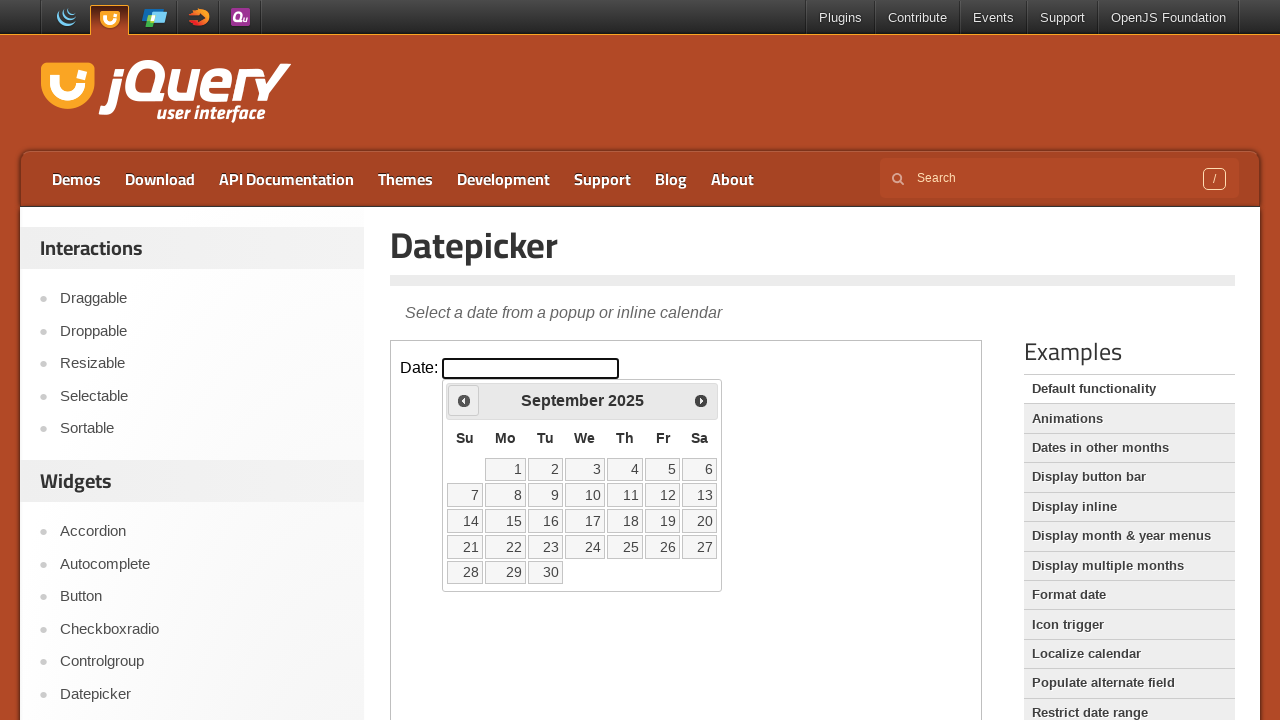

Waited 200ms for calendar to update
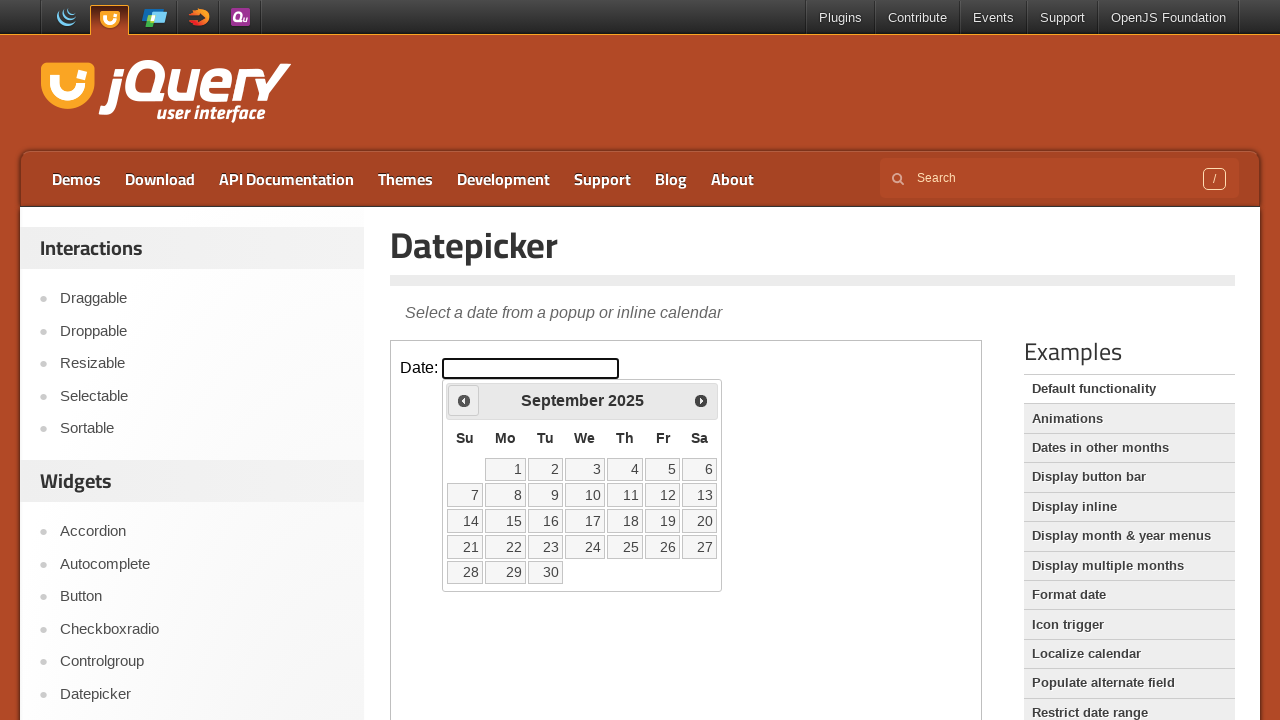

Clicked previous month arrow, currently viewing September 2025 at (464, 400) on iframe.demo-frame >> internal:control=enter-frame >> span.ui-icon-circle-triangl
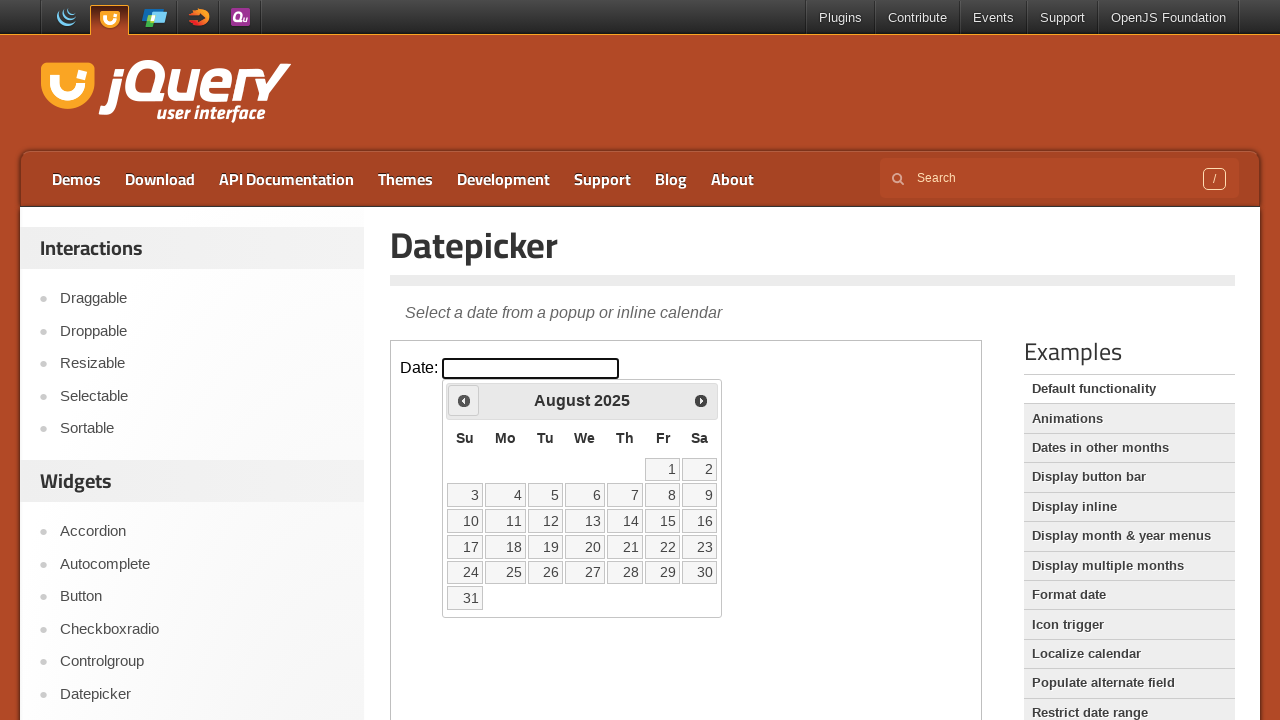

Waited 200ms for calendar to update
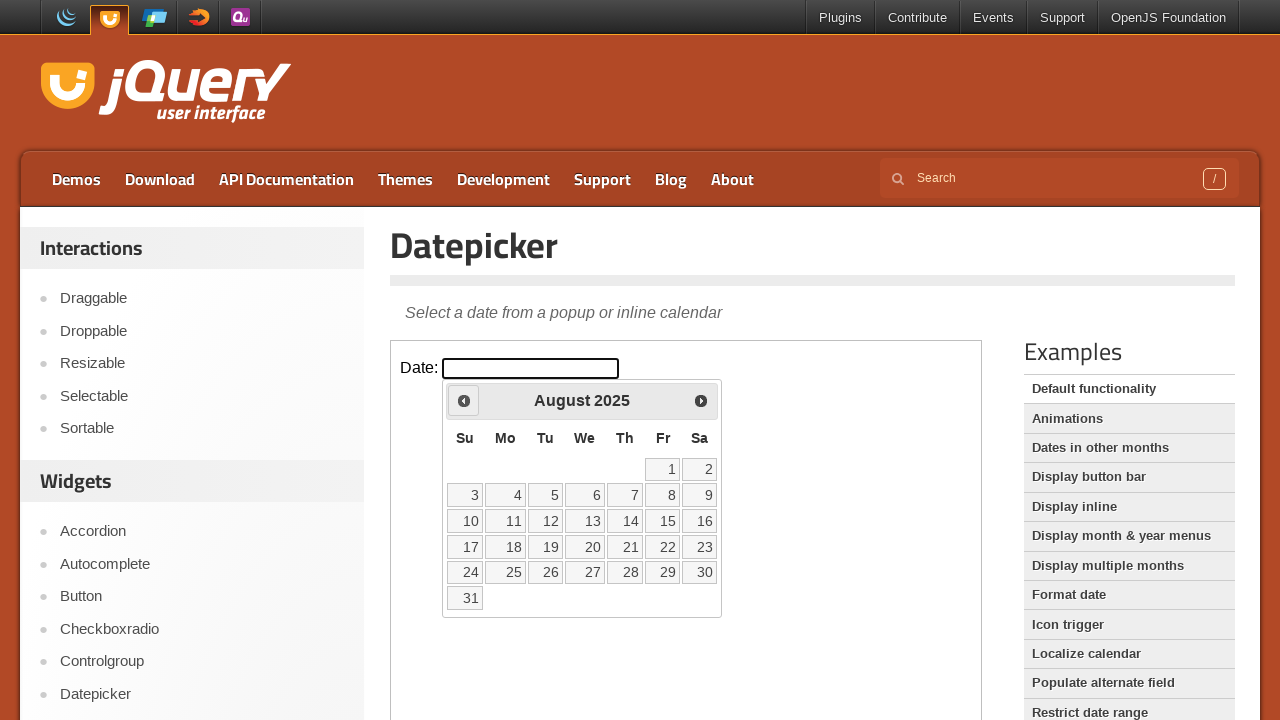

Clicked previous month arrow, currently viewing August 2025 at (464, 400) on iframe.demo-frame >> internal:control=enter-frame >> span.ui-icon-circle-triangl
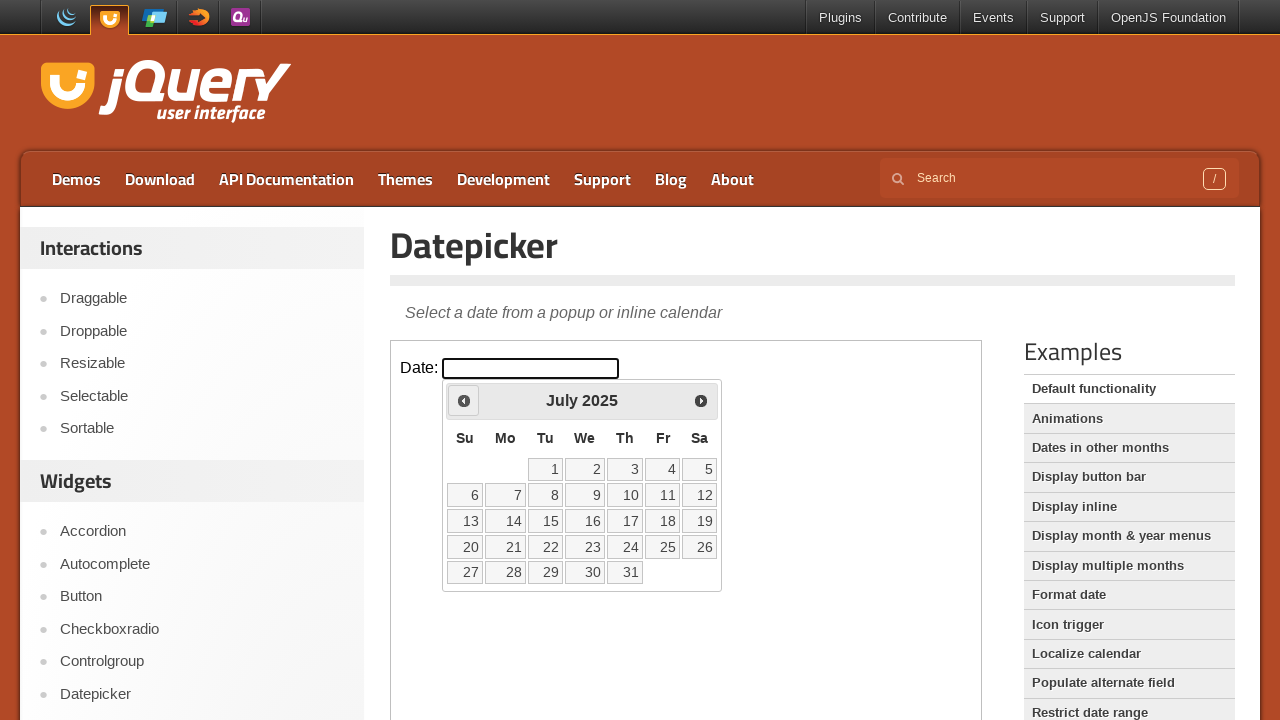

Waited 200ms for calendar to update
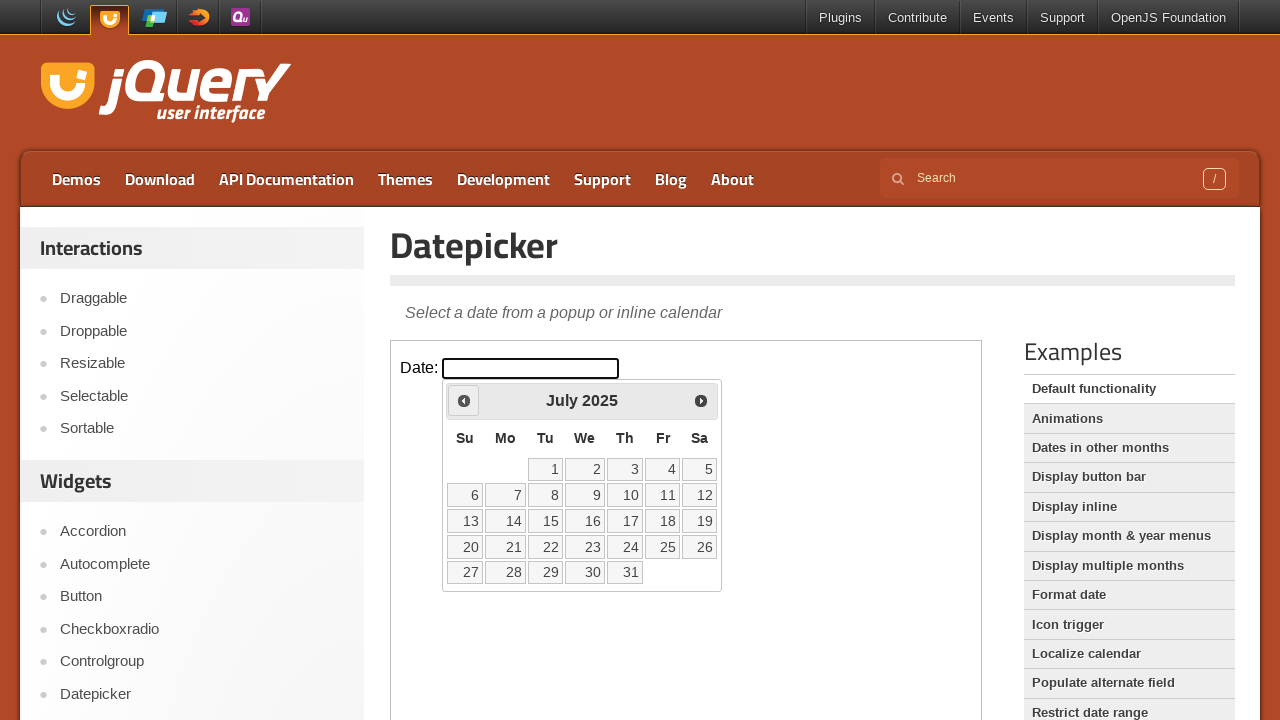

Clicked previous month arrow, currently viewing July 2025 at (464, 400) on iframe.demo-frame >> internal:control=enter-frame >> span.ui-icon-circle-triangl
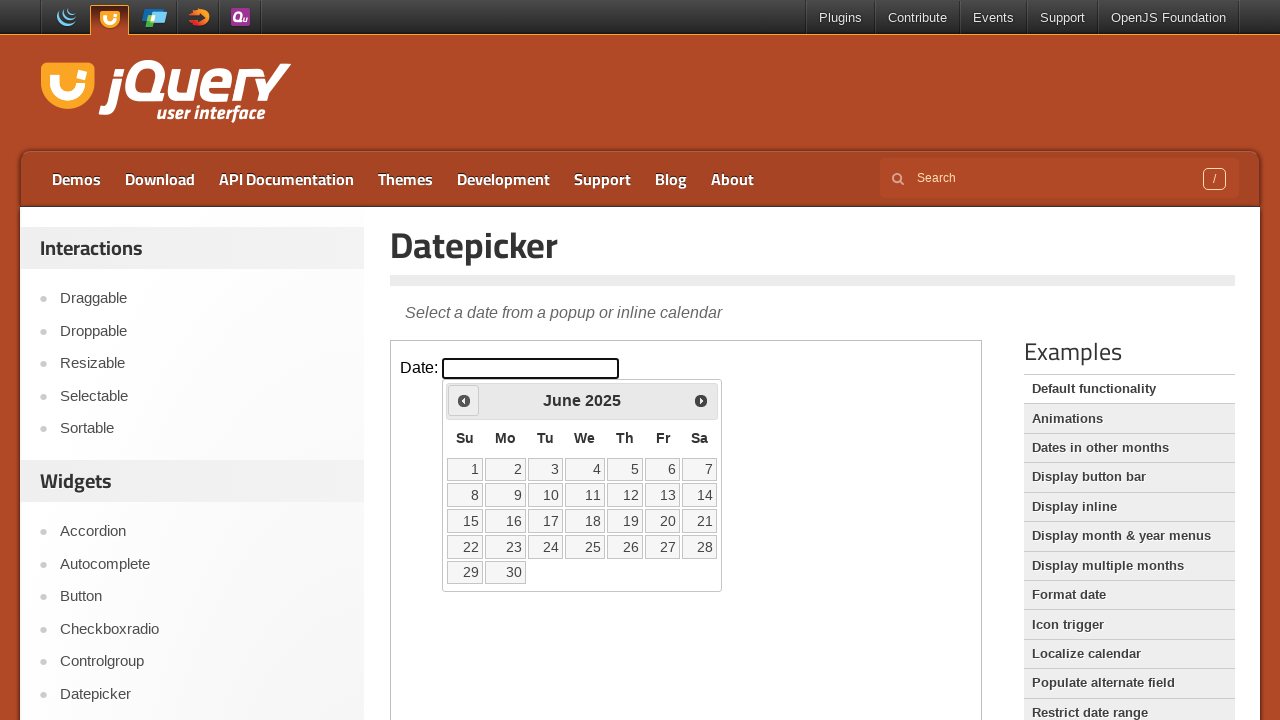

Waited 200ms for calendar to update
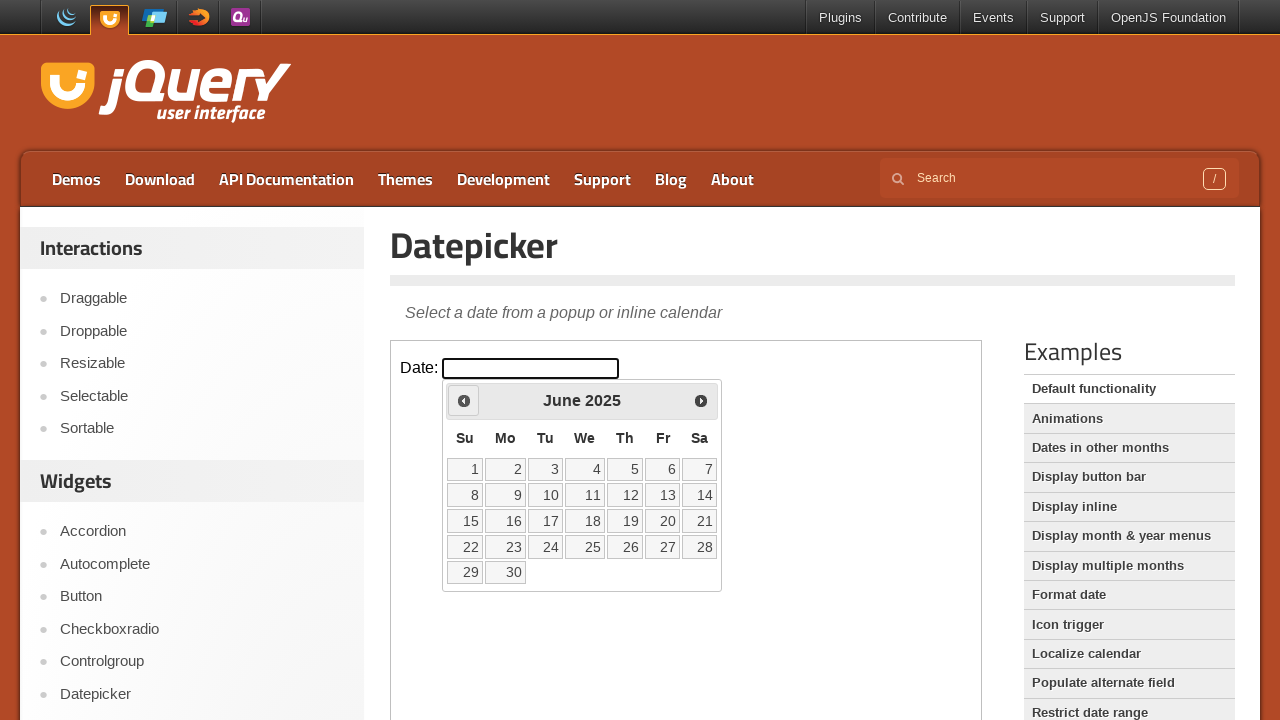

Clicked previous month arrow, currently viewing June 2025 at (464, 400) on iframe.demo-frame >> internal:control=enter-frame >> span.ui-icon-circle-triangl
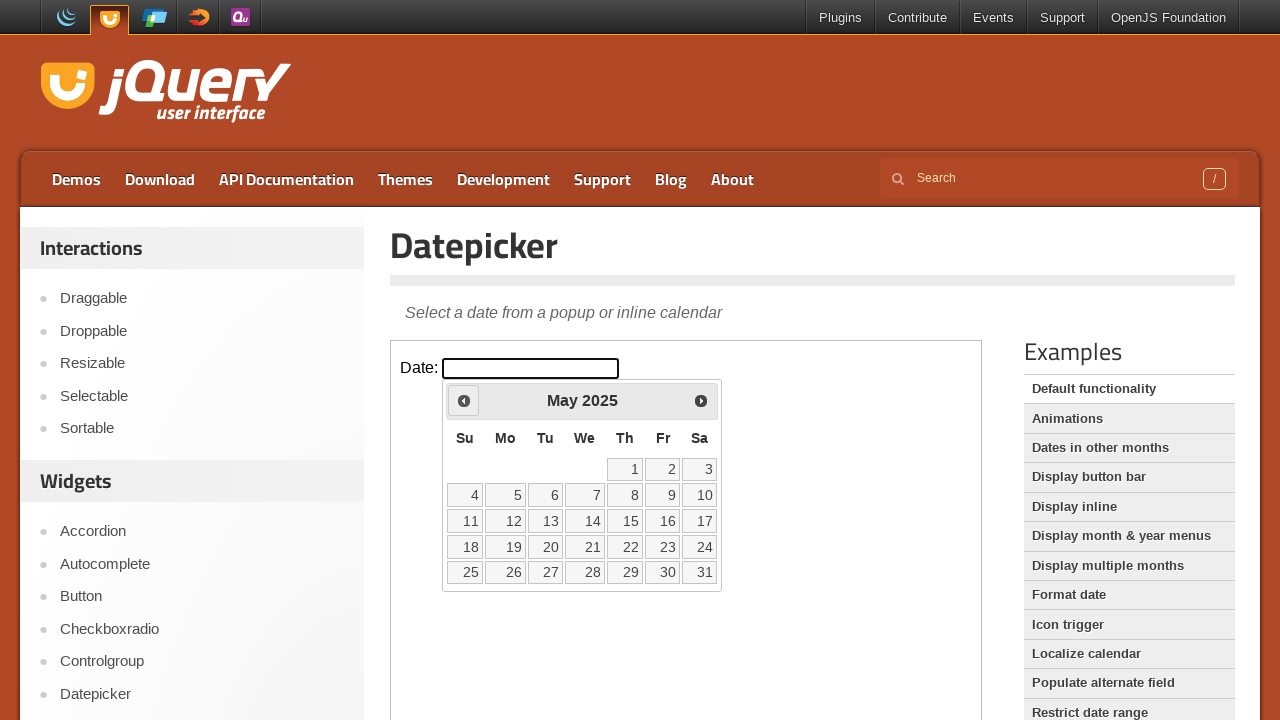

Waited 200ms for calendar to update
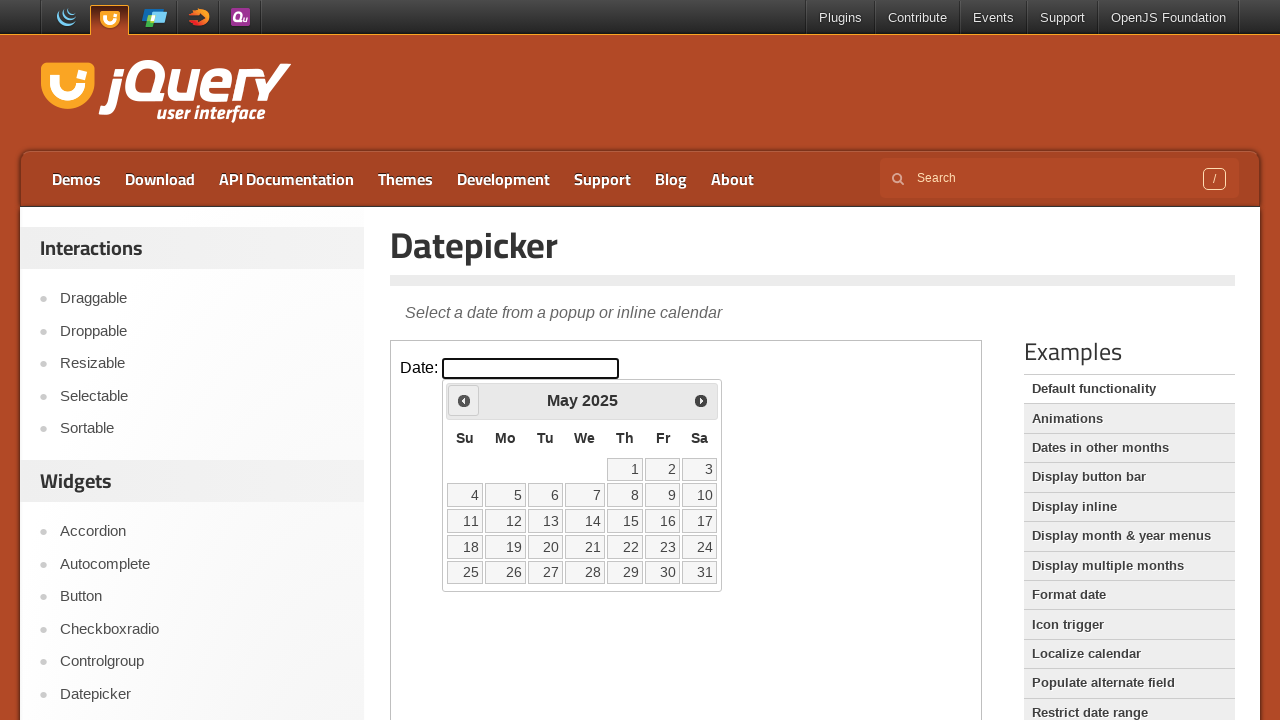

Clicked previous month arrow, currently viewing May 2025 at (464, 400) on iframe.demo-frame >> internal:control=enter-frame >> span.ui-icon-circle-triangl
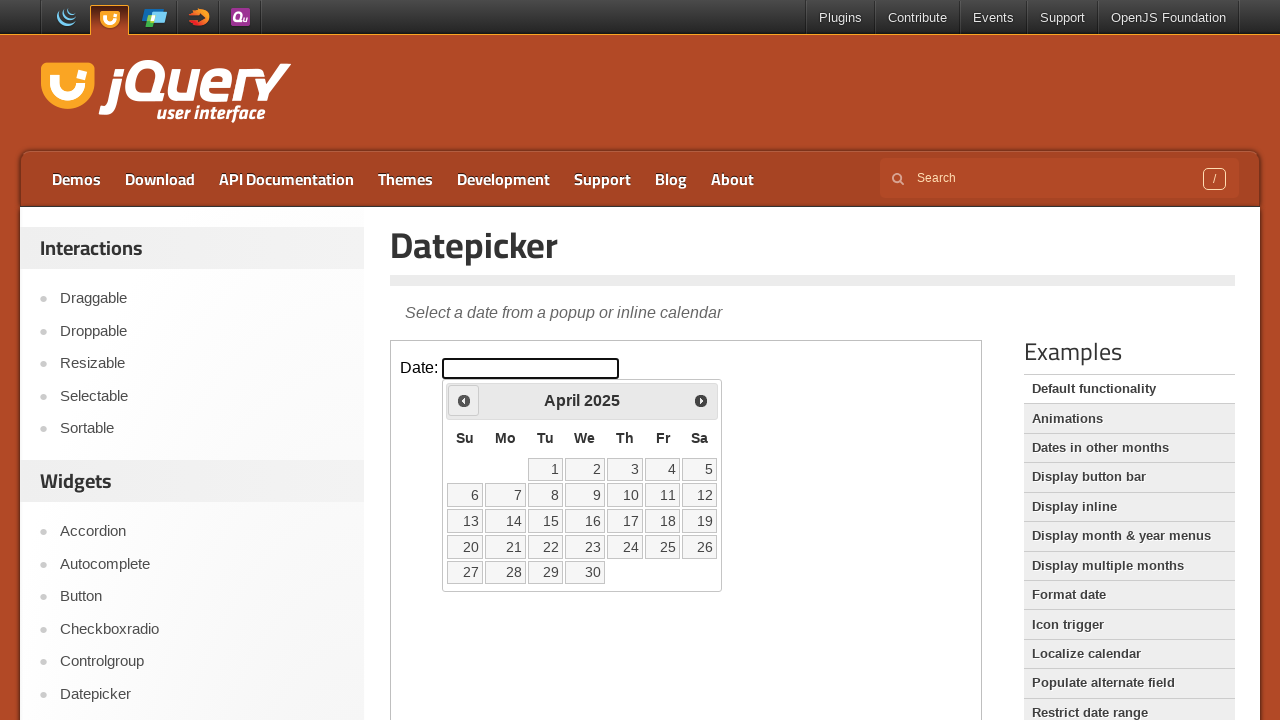

Waited 200ms for calendar to update
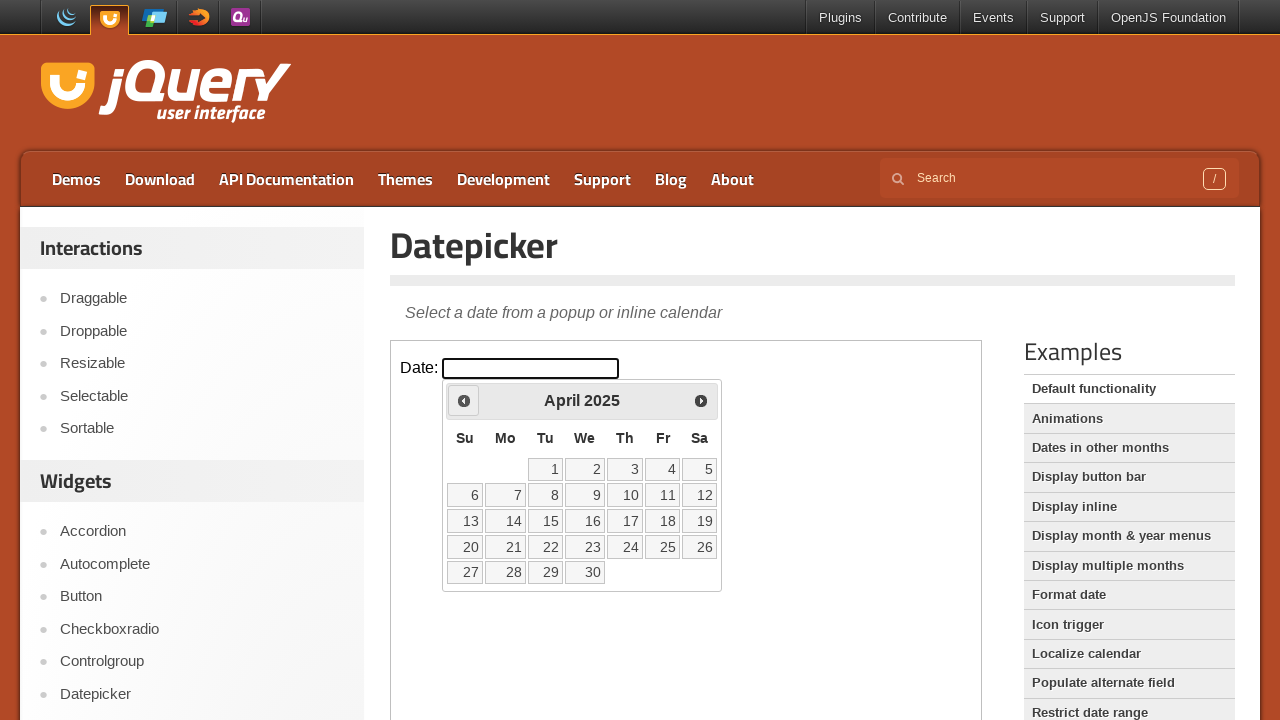

Clicked previous month arrow, currently viewing April 2025 at (464, 400) on iframe.demo-frame >> internal:control=enter-frame >> span.ui-icon-circle-triangl
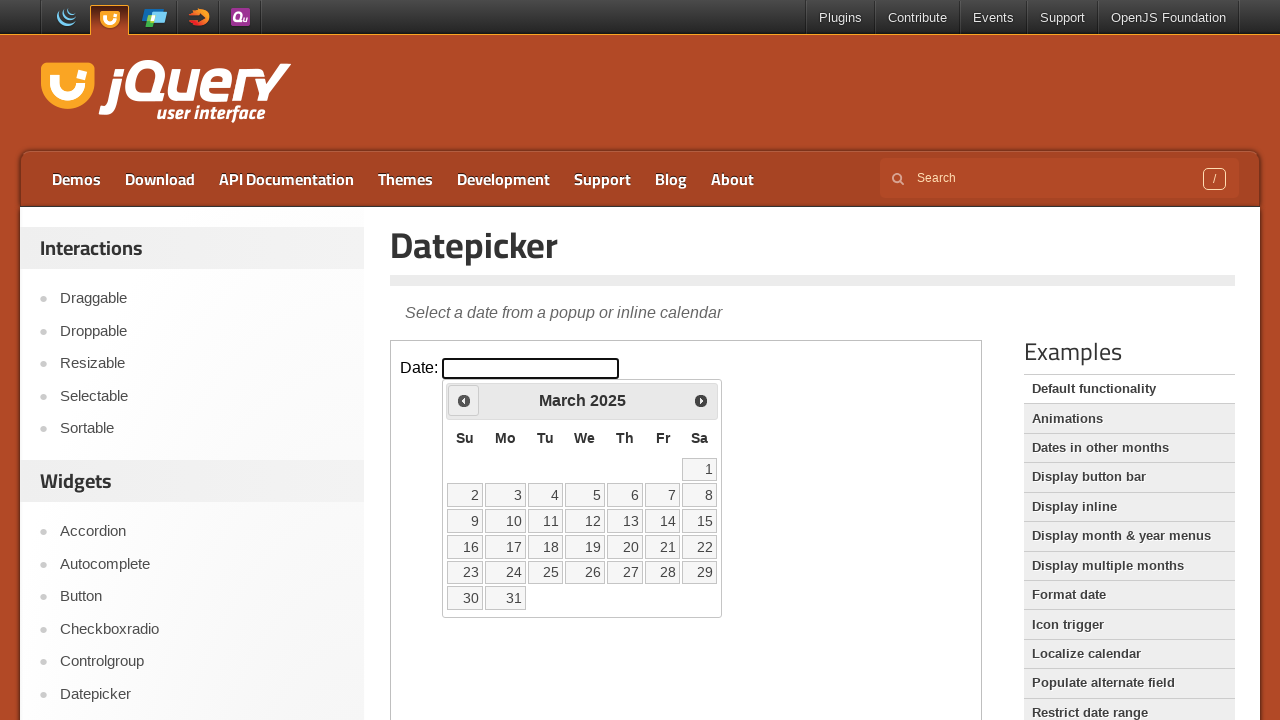

Waited 200ms for calendar to update
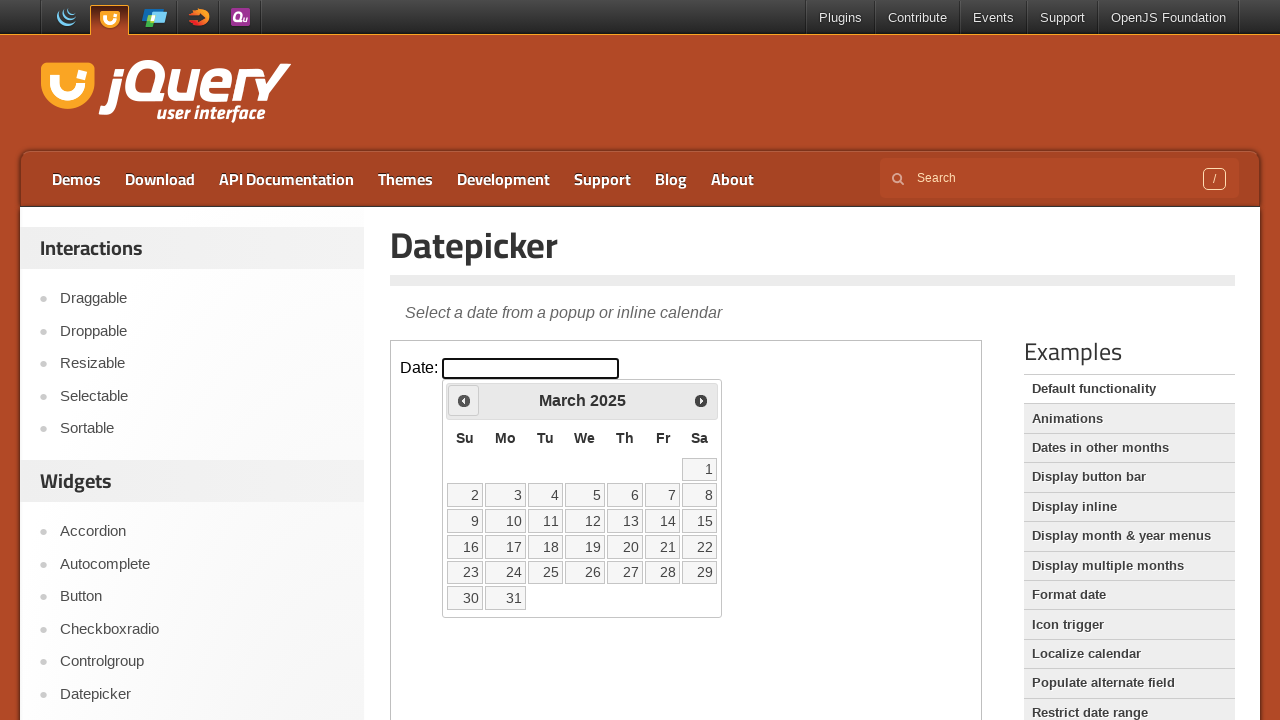

Clicked previous month arrow, currently viewing March 2025 at (464, 400) on iframe.demo-frame >> internal:control=enter-frame >> span.ui-icon-circle-triangl
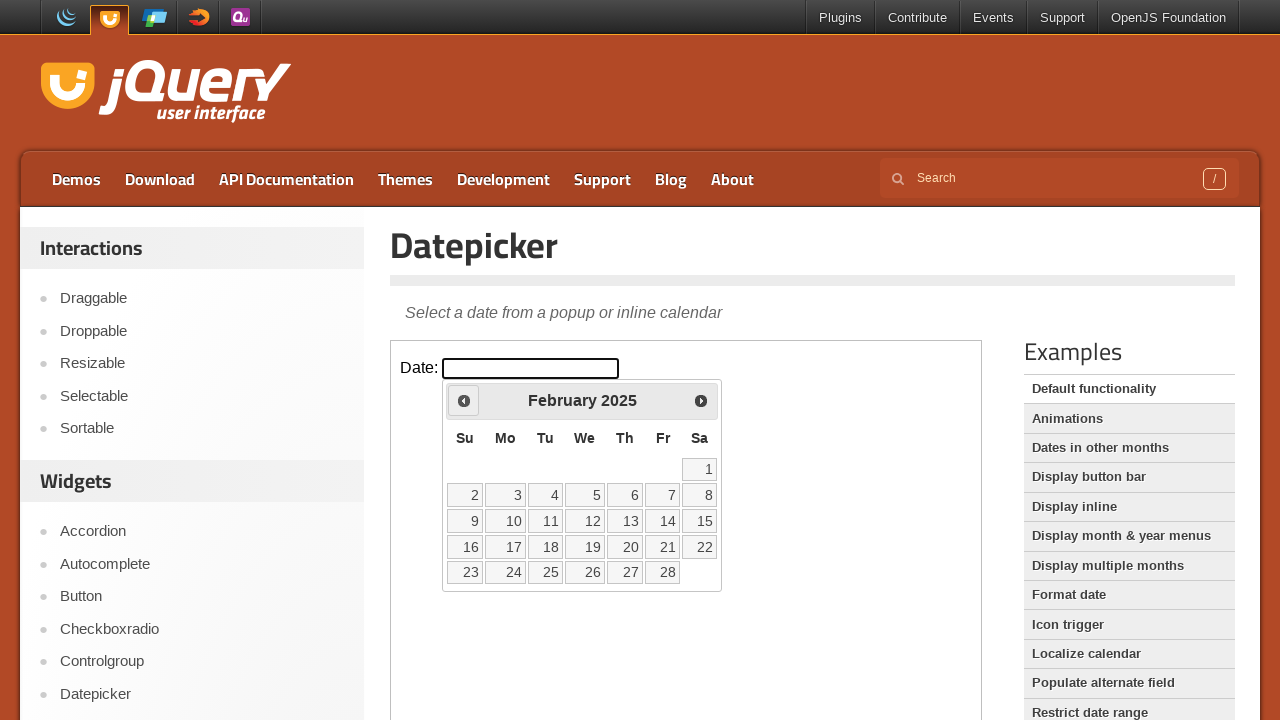

Waited 200ms for calendar to update
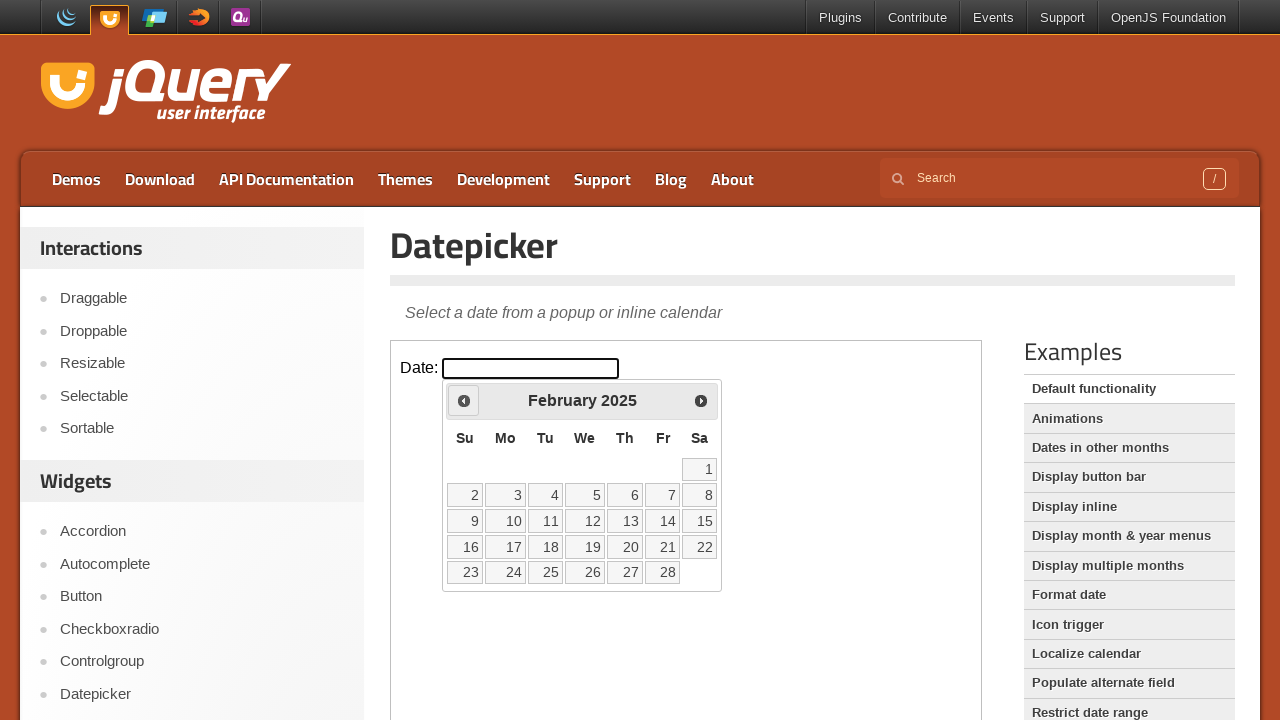

Clicked previous month arrow, currently viewing February 2025 at (464, 400) on iframe.demo-frame >> internal:control=enter-frame >> span.ui-icon-circle-triangl
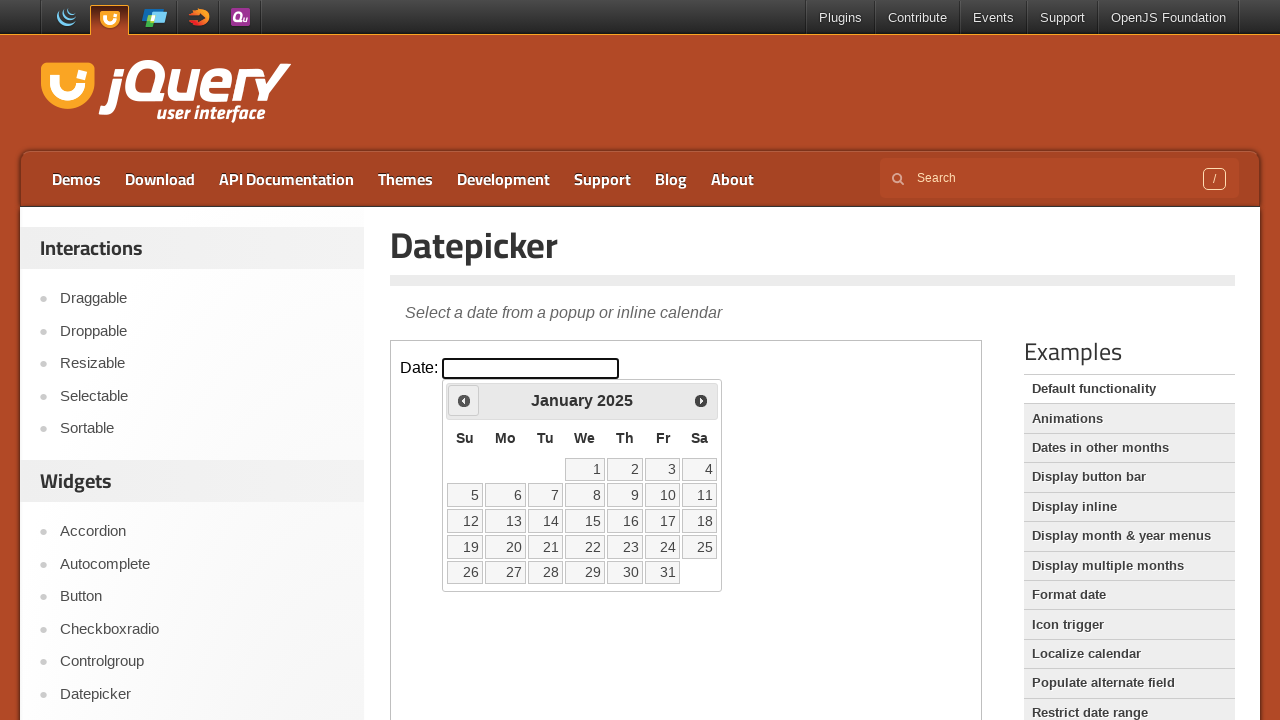

Waited 200ms for calendar to update
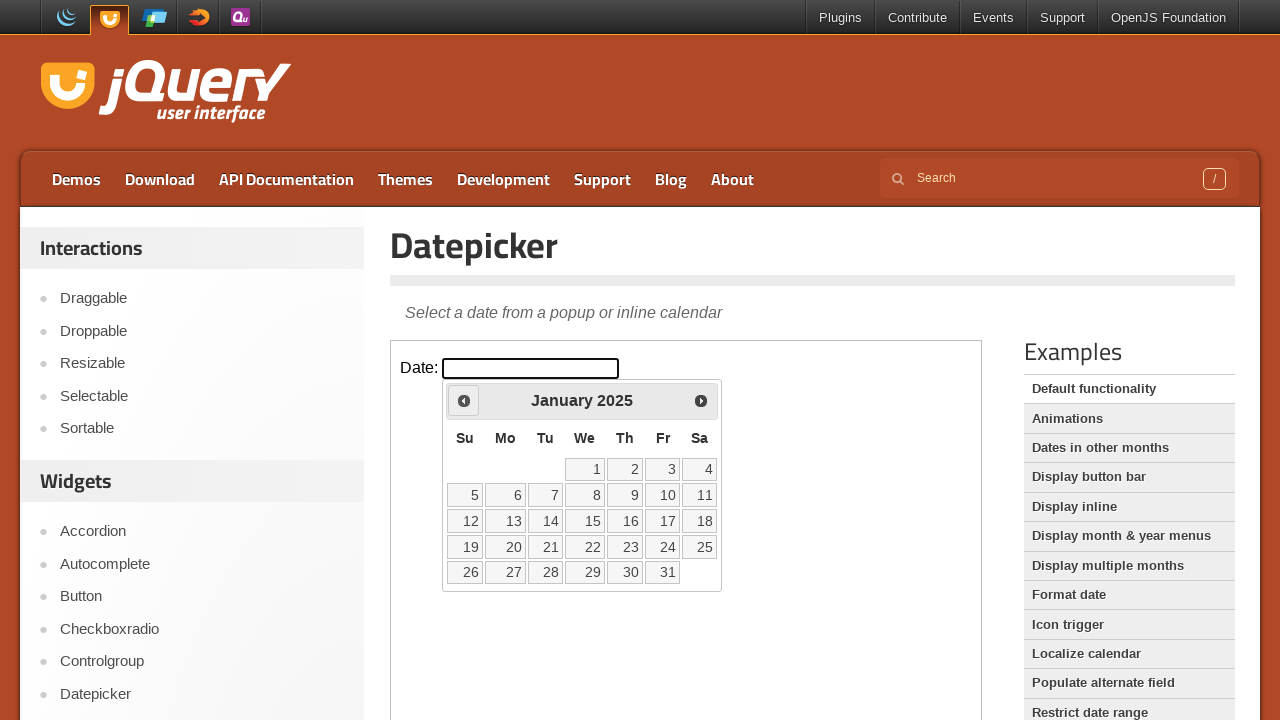

Clicked previous month arrow, currently viewing January 2025 at (464, 400) on iframe.demo-frame >> internal:control=enter-frame >> span.ui-icon-circle-triangl
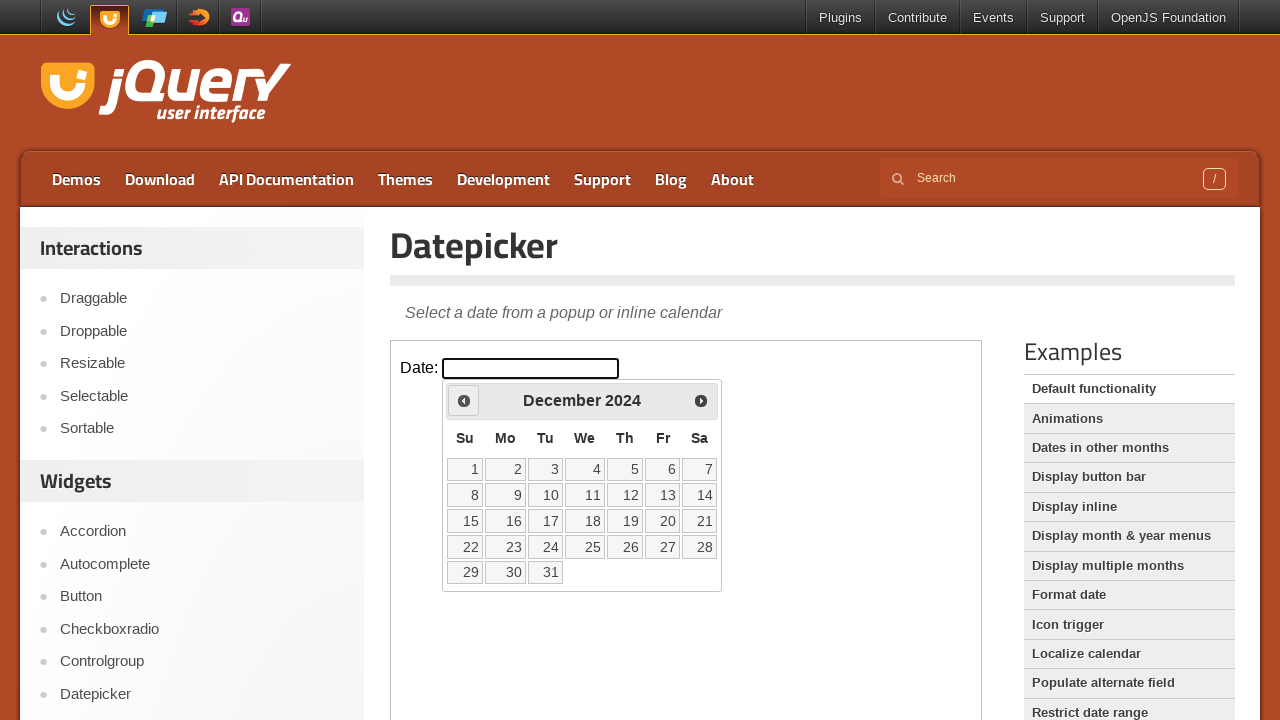

Waited 200ms for calendar to update
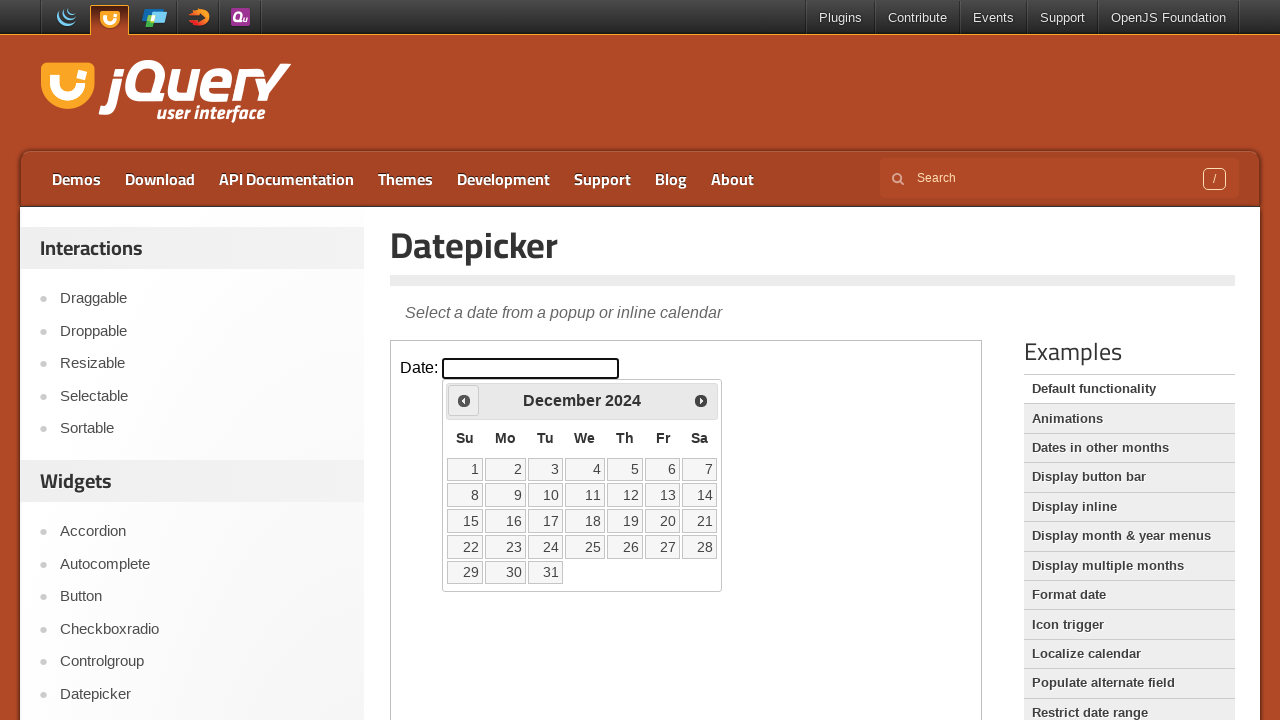

Clicked previous month arrow, currently viewing December 2024 at (464, 400) on iframe.demo-frame >> internal:control=enter-frame >> span.ui-icon-circle-triangl
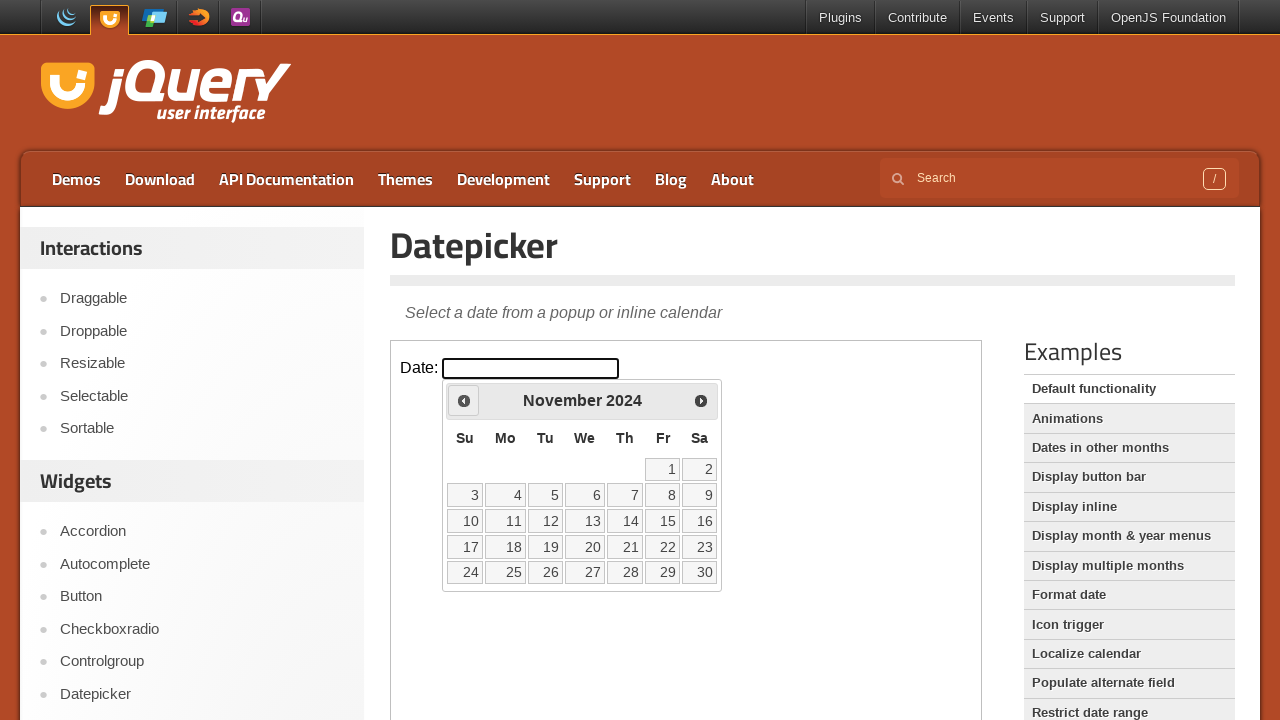

Waited 200ms for calendar to update
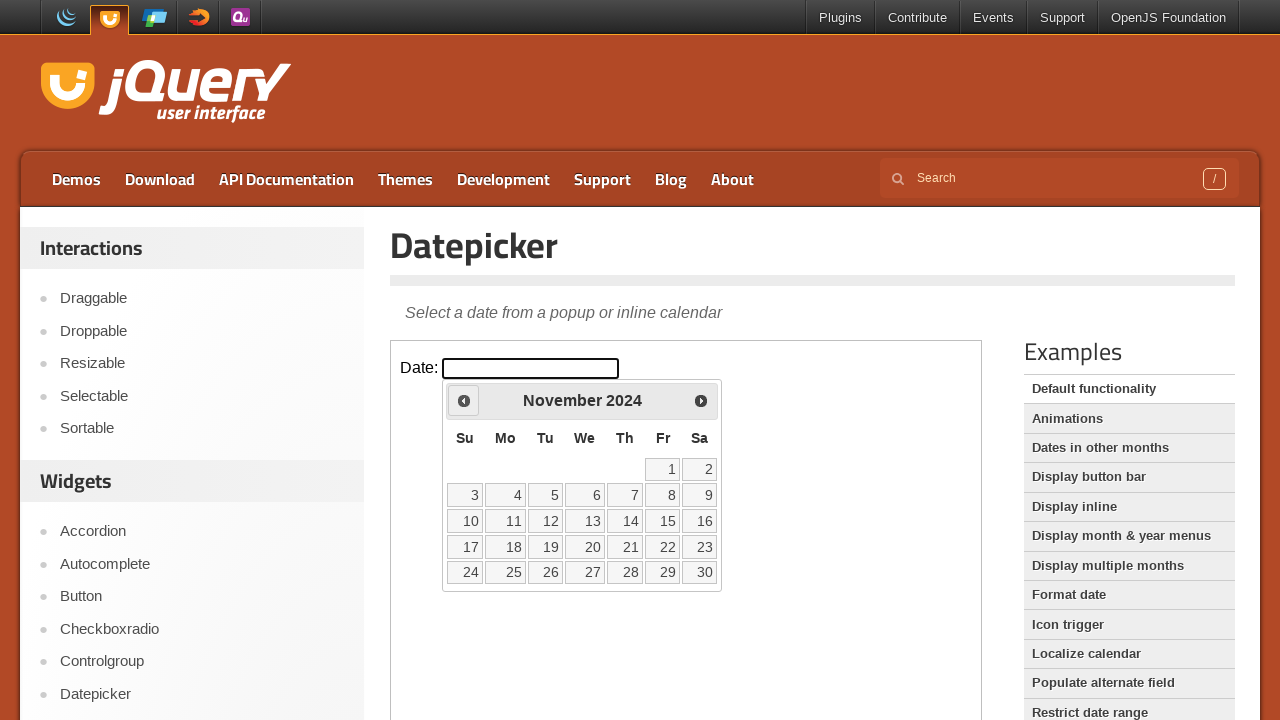

Clicked previous month arrow, currently viewing November 2024 at (464, 400) on iframe.demo-frame >> internal:control=enter-frame >> span.ui-icon-circle-triangl
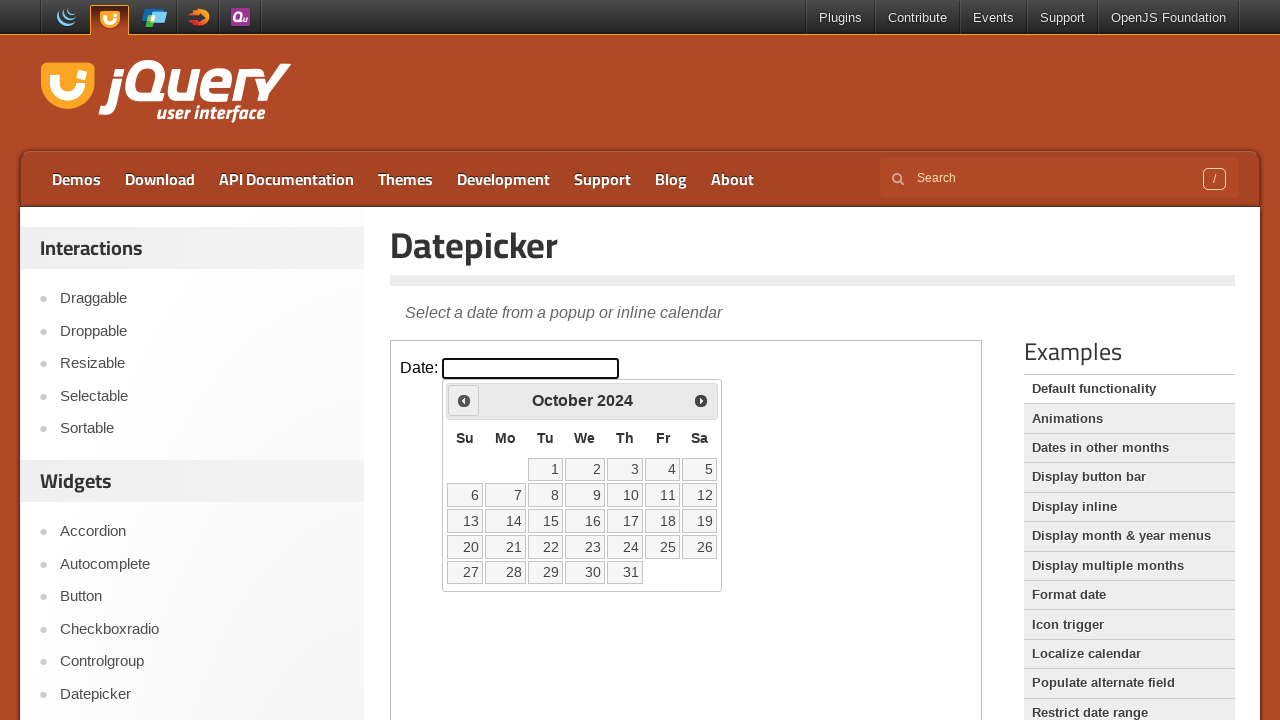

Waited 200ms for calendar to update
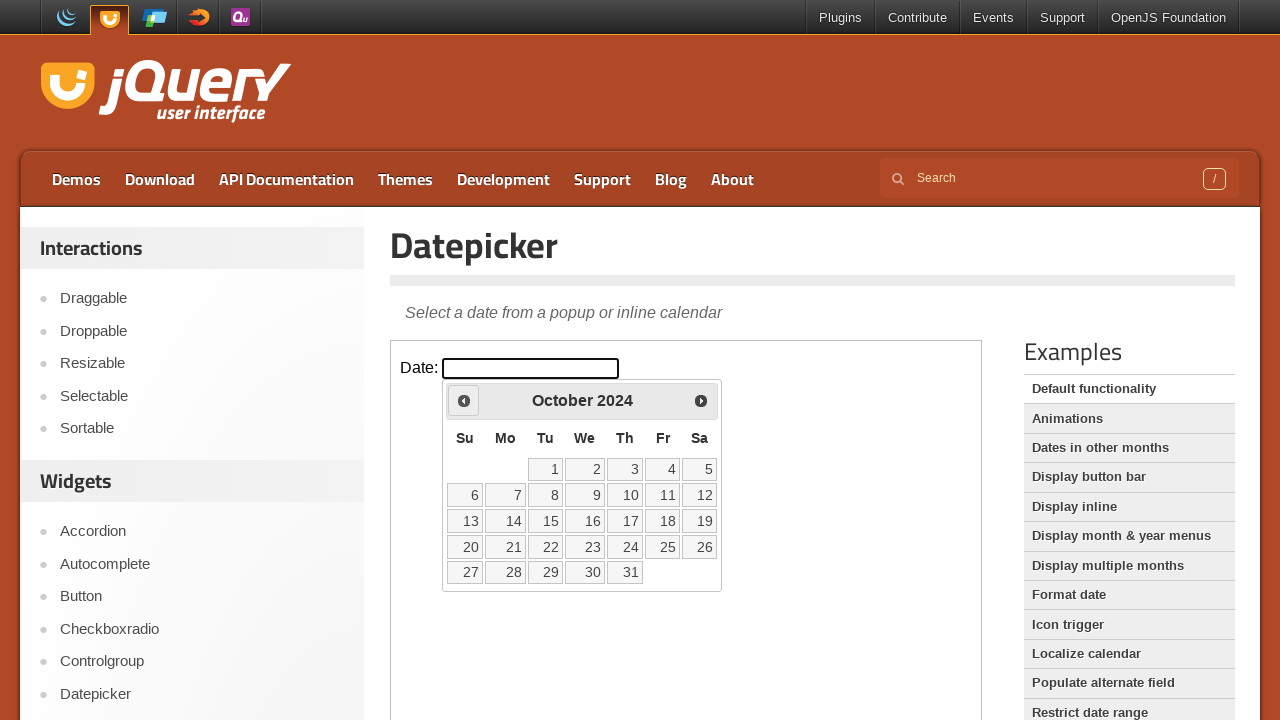

Clicked previous month arrow, currently viewing October 2024 at (464, 400) on iframe.demo-frame >> internal:control=enter-frame >> span.ui-icon-circle-triangl
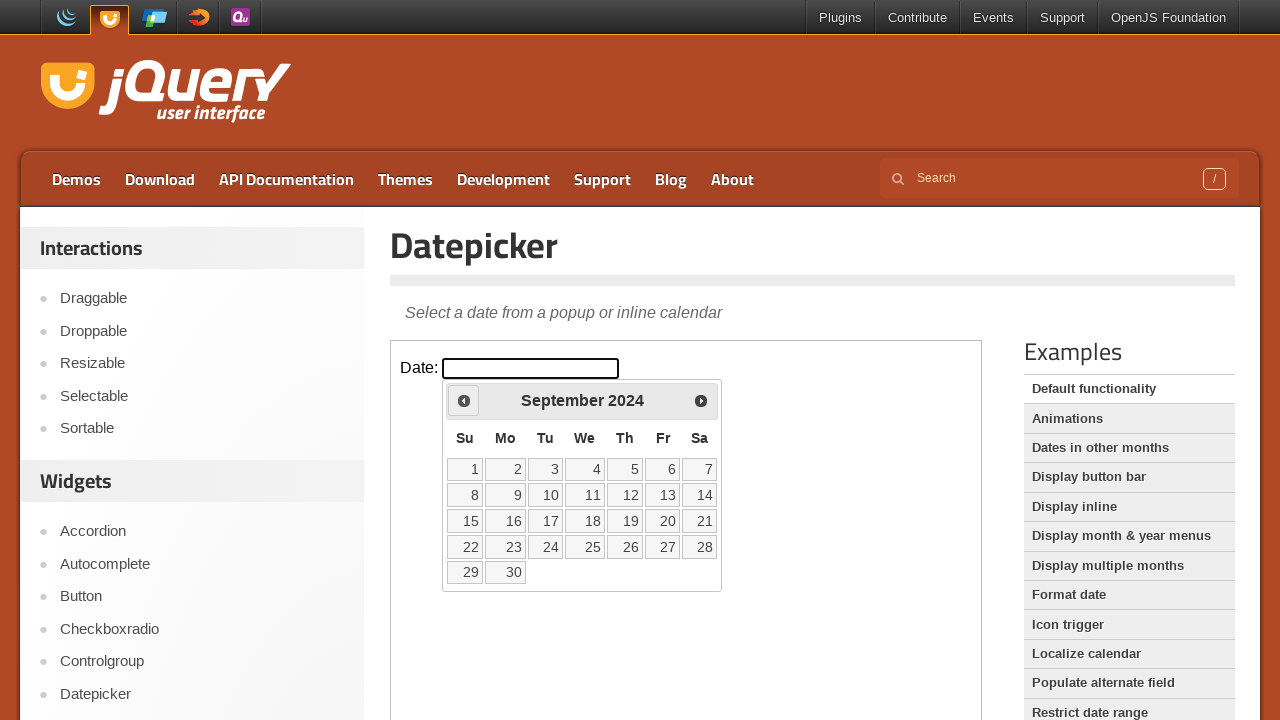

Waited 200ms for calendar to update
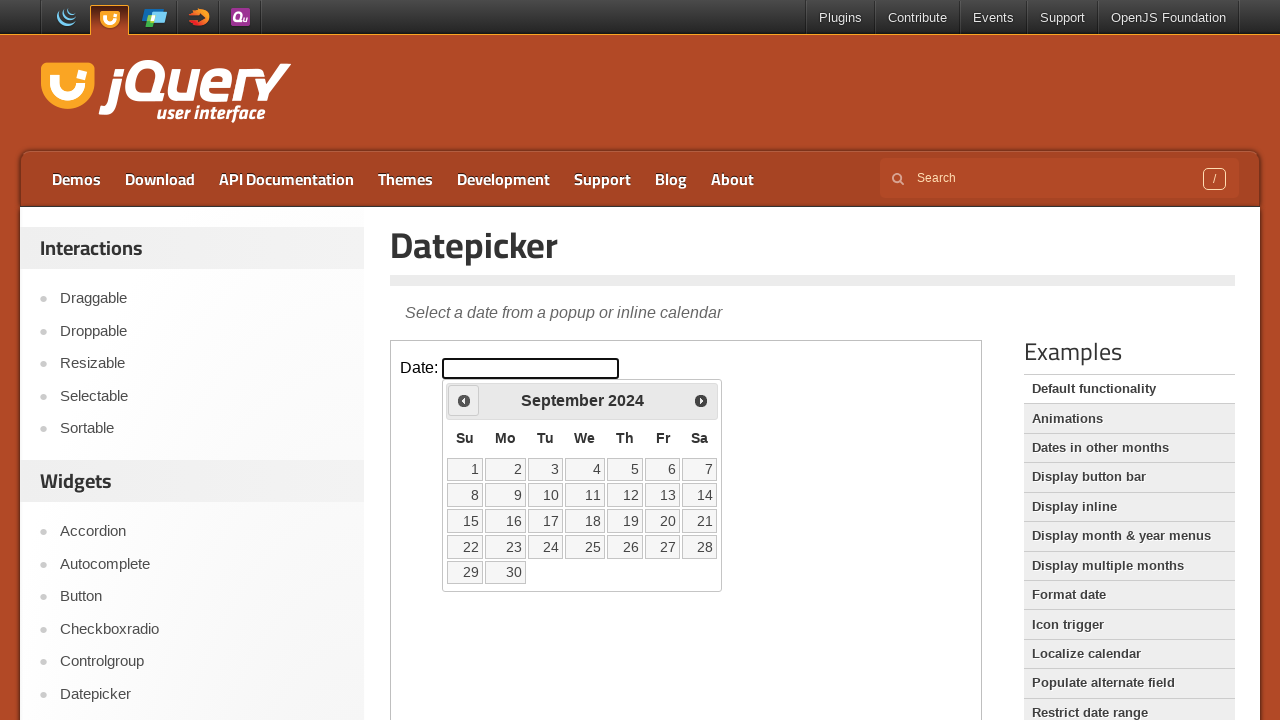

Clicked previous month arrow, currently viewing September 2024 at (464, 400) on iframe.demo-frame >> internal:control=enter-frame >> span.ui-icon-circle-triangl
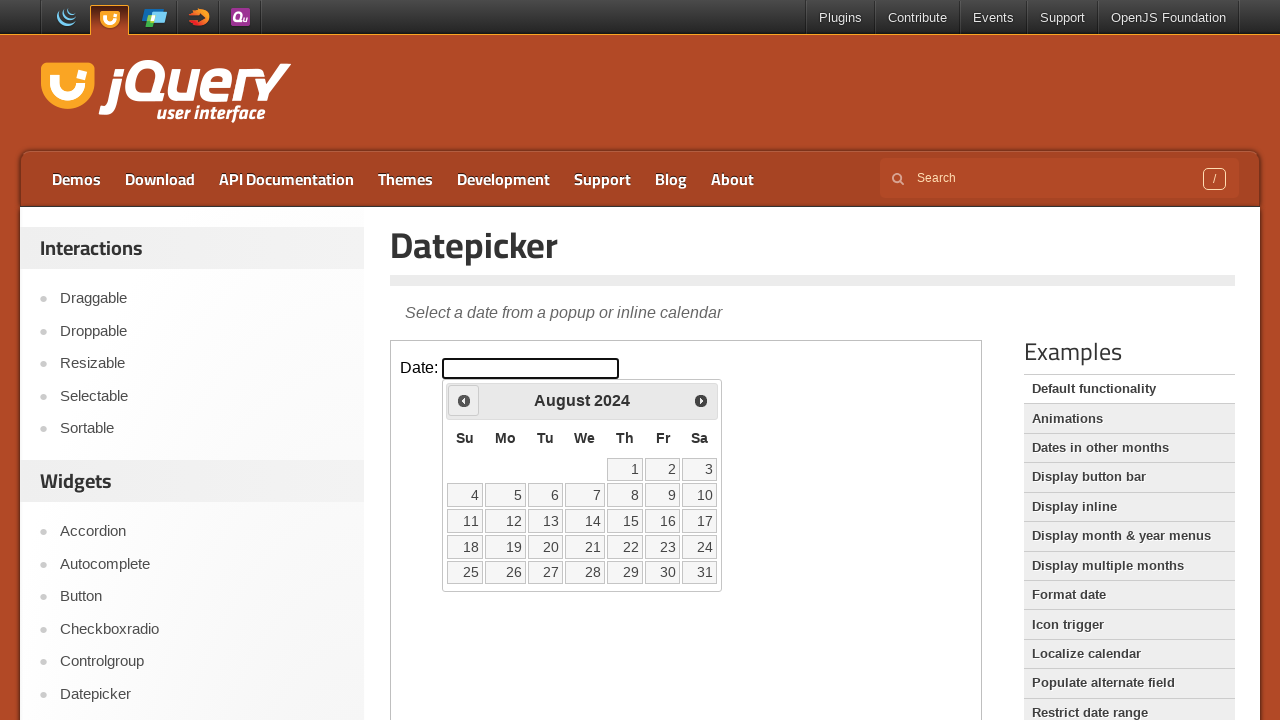

Waited 200ms for calendar to update
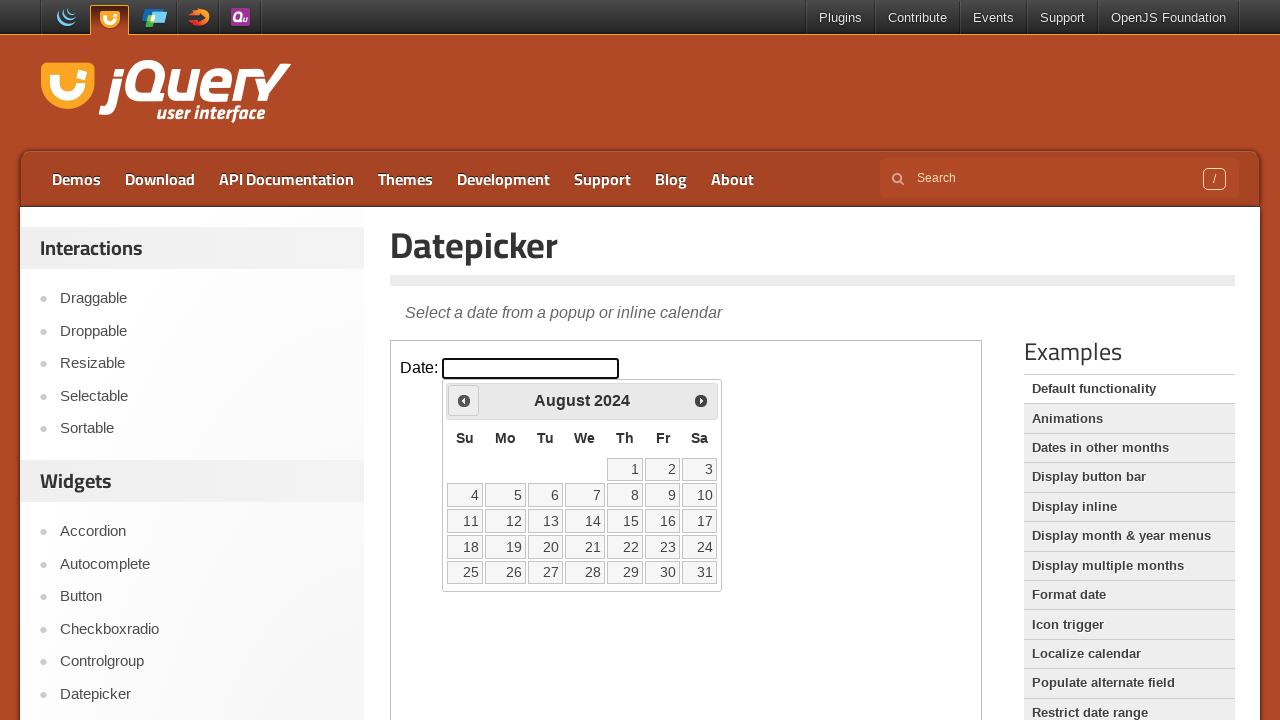

Clicked previous month arrow, currently viewing August 2024 at (464, 400) on iframe.demo-frame >> internal:control=enter-frame >> span.ui-icon-circle-triangl
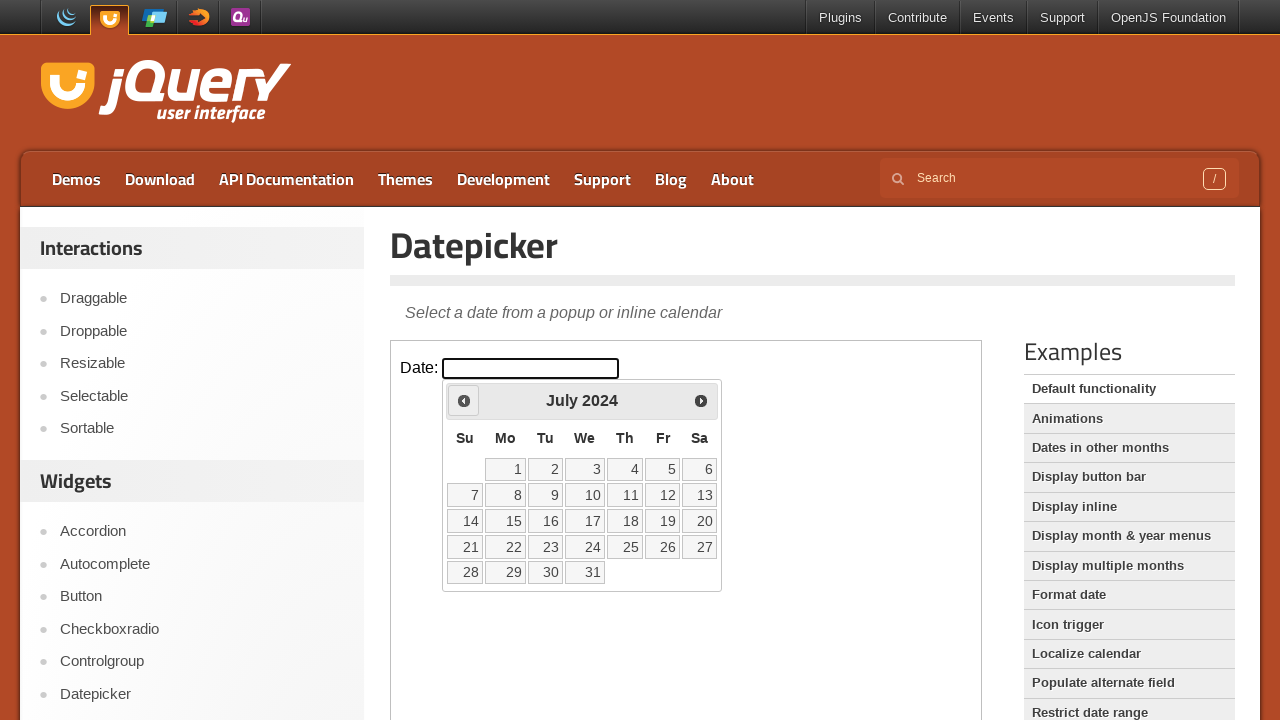

Waited 200ms for calendar to update
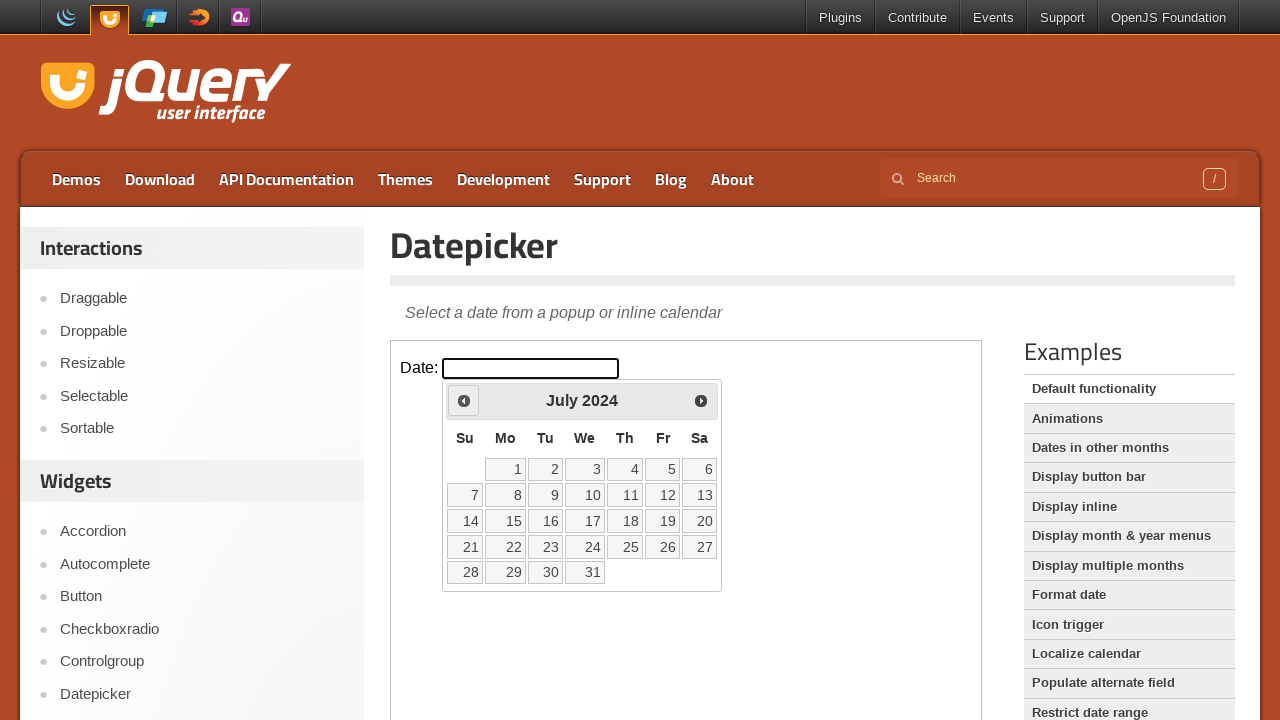

Clicked previous month arrow, currently viewing July 2024 at (464, 400) on iframe.demo-frame >> internal:control=enter-frame >> span.ui-icon-circle-triangl
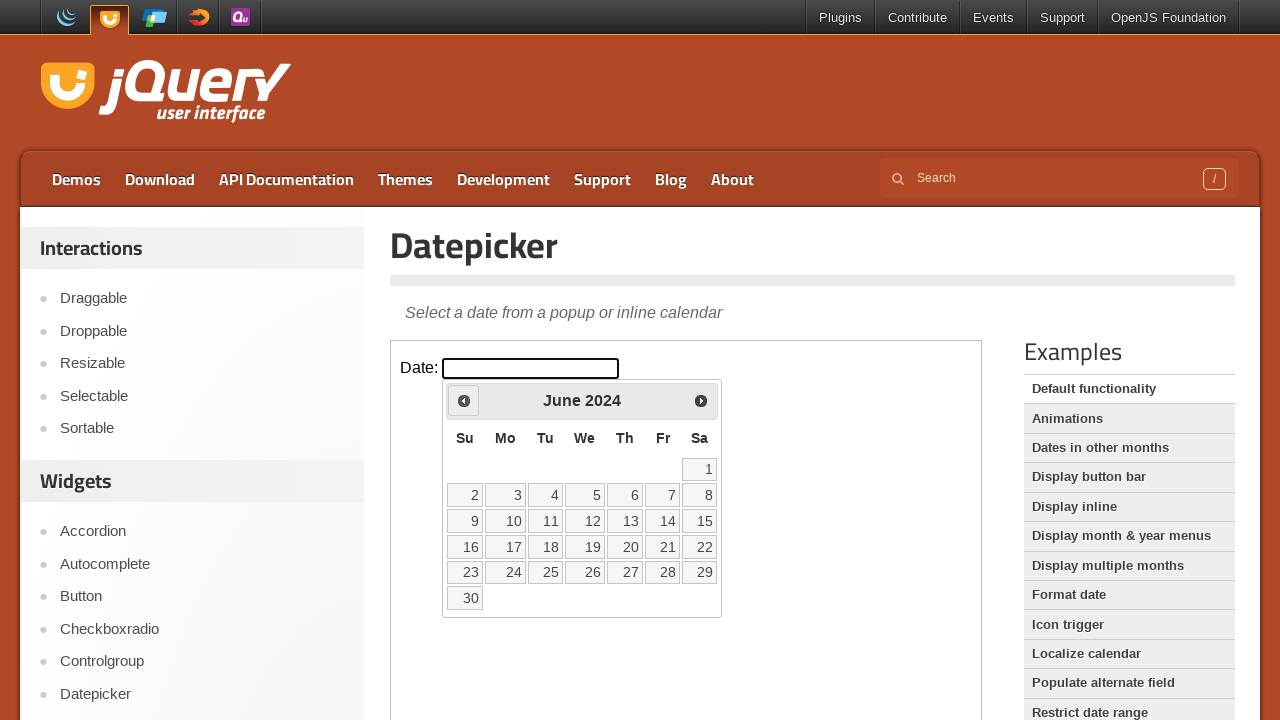

Waited 200ms for calendar to update
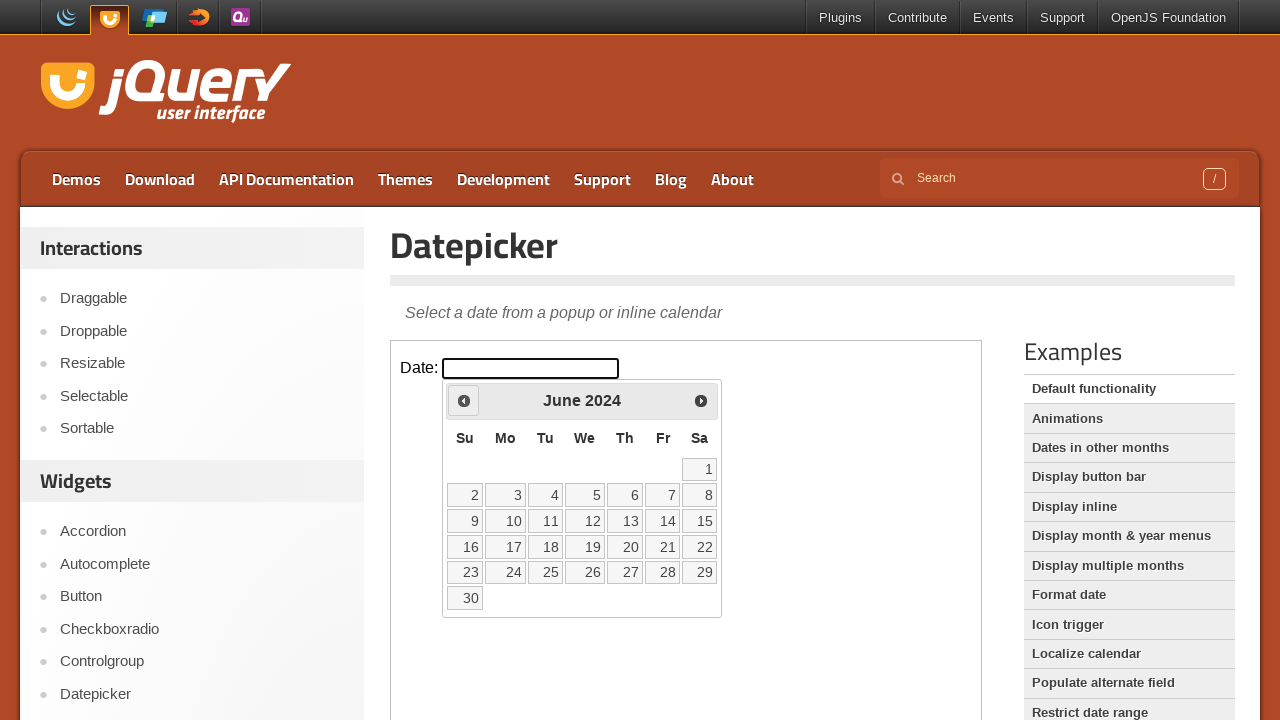

Clicked previous month arrow, currently viewing June 2024 at (464, 400) on iframe.demo-frame >> internal:control=enter-frame >> span.ui-icon-circle-triangl
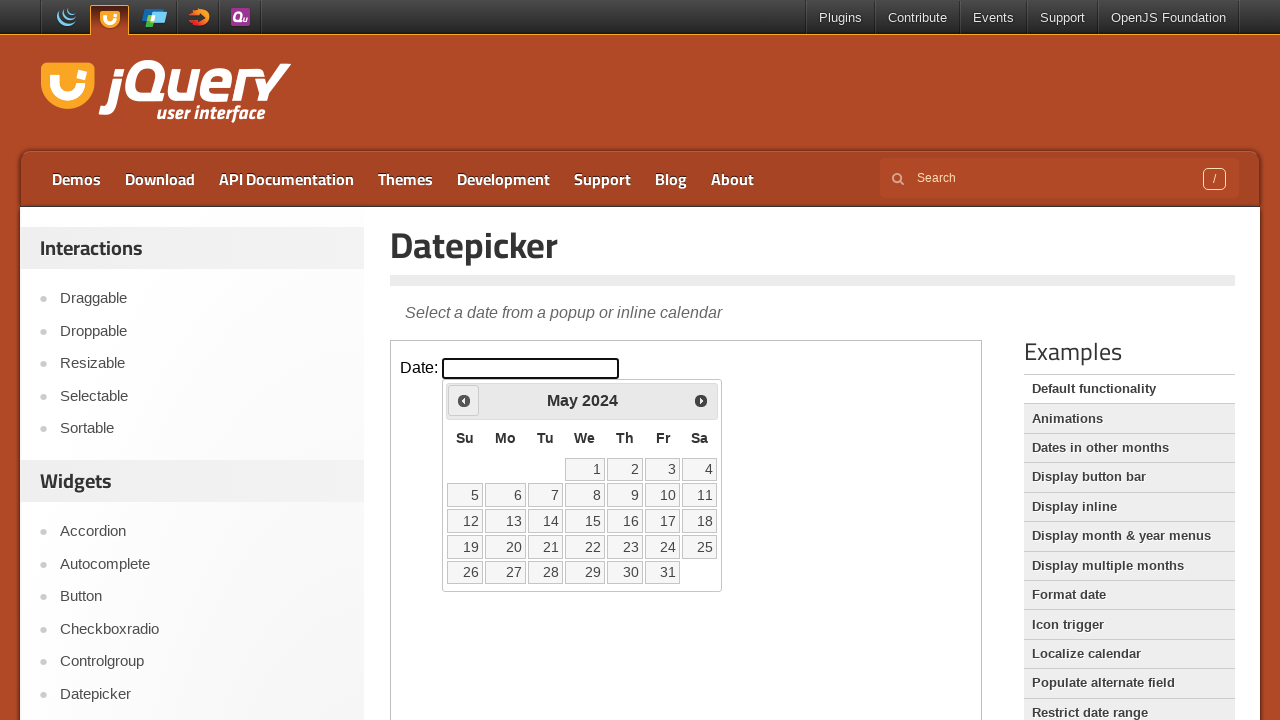

Waited 200ms for calendar to update
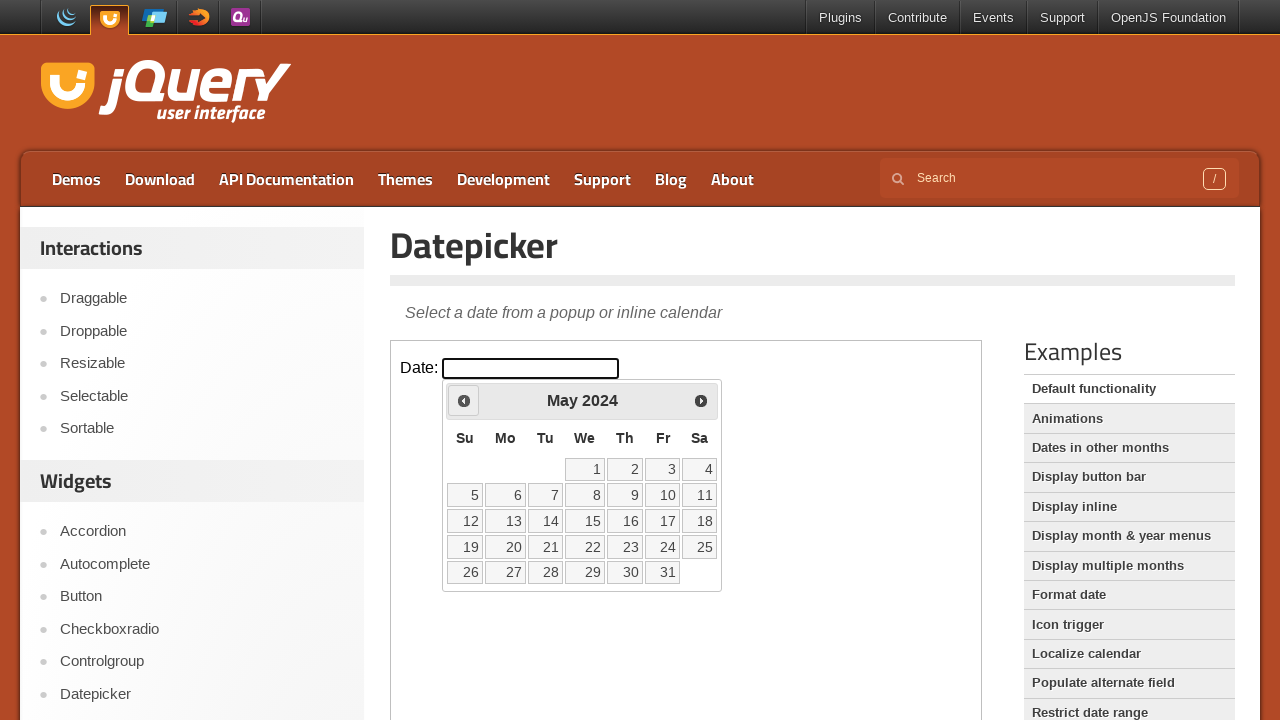

Clicked previous month arrow, currently viewing May 2024 at (464, 400) on iframe.demo-frame >> internal:control=enter-frame >> span.ui-icon-circle-triangl
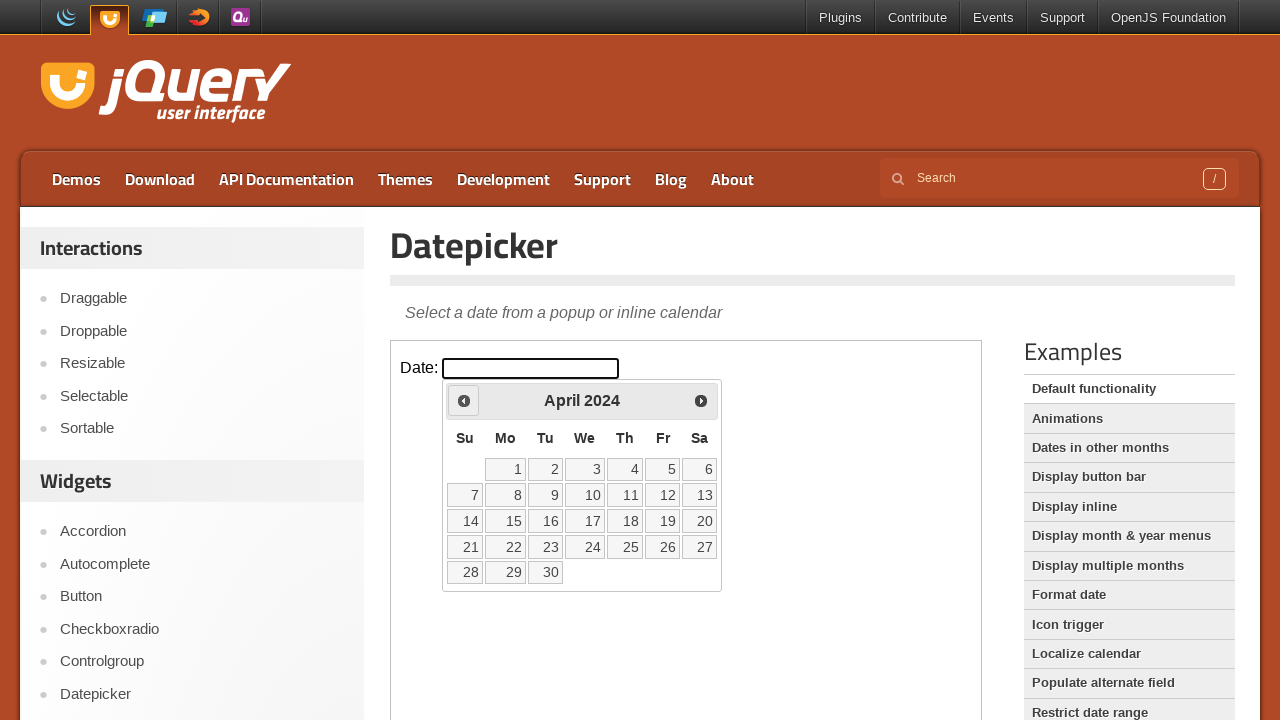

Waited 200ms for calendar to update
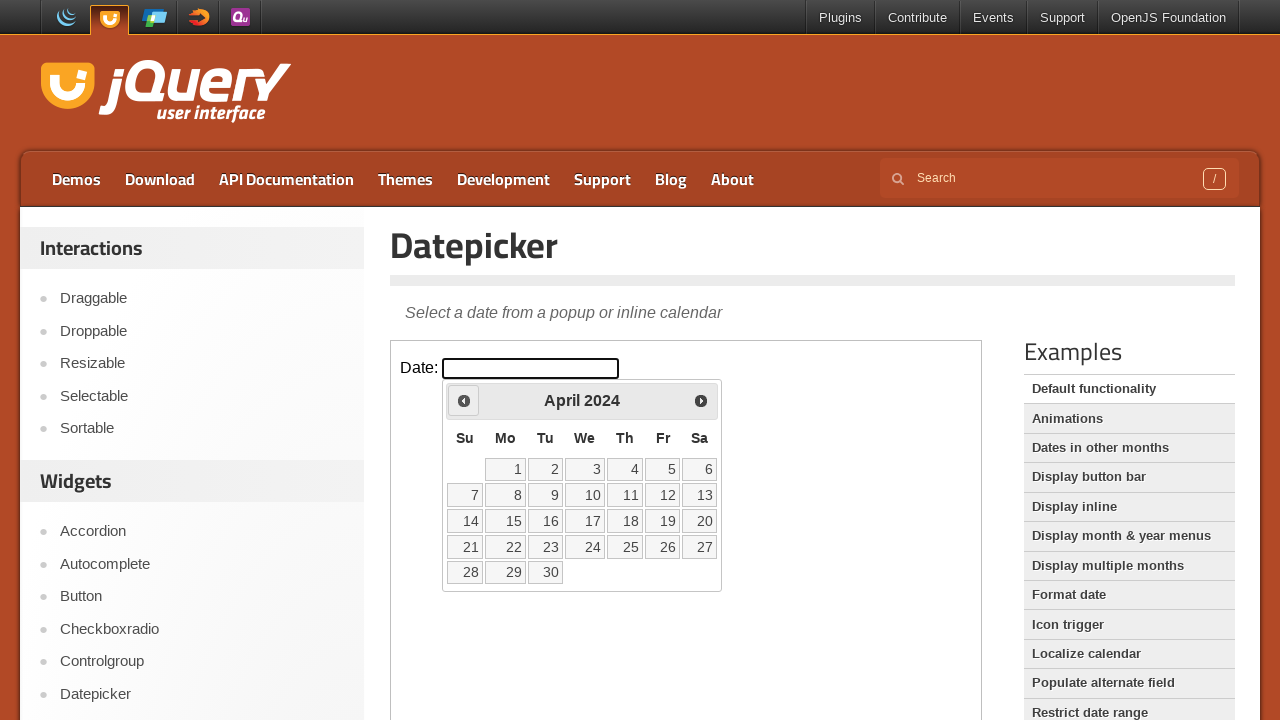

Clicked previous month arrow, currently viewing April 2024 at (464, 400) on iframe.demo-frame >> internal:control=enter-frame >> span.ui-icon-circle-triangl
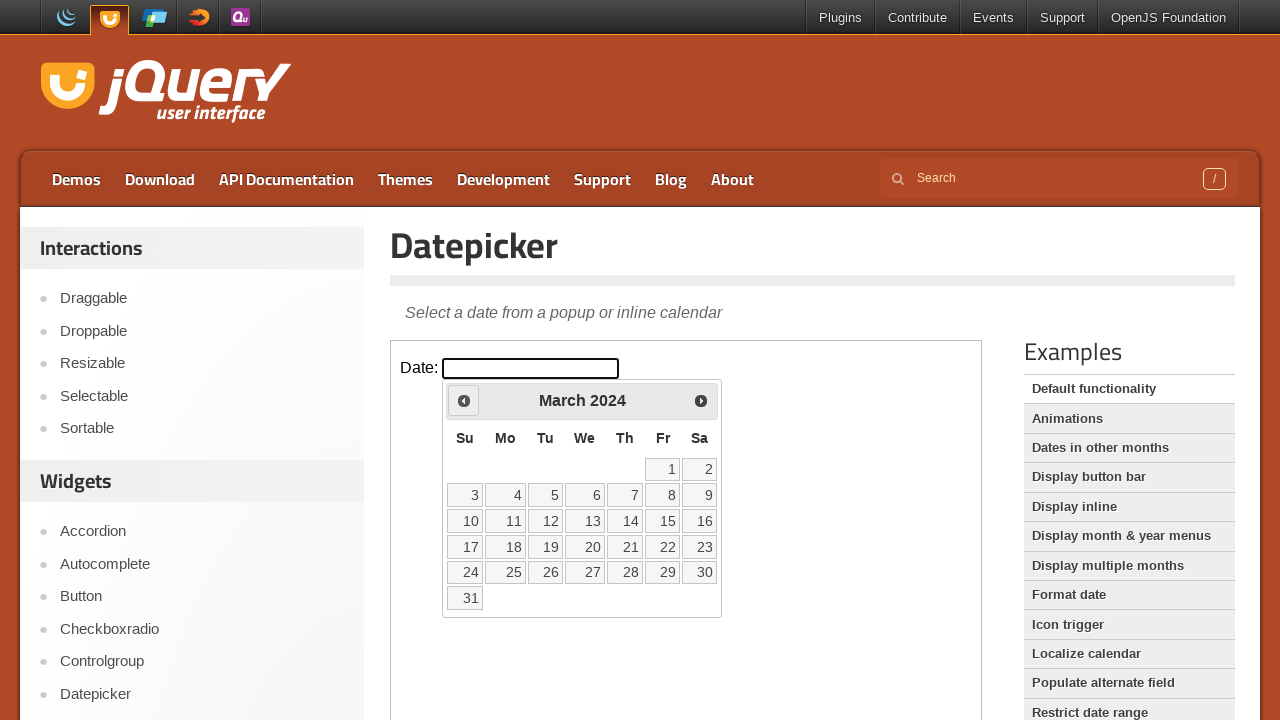

Waited 200ms for calendar to update
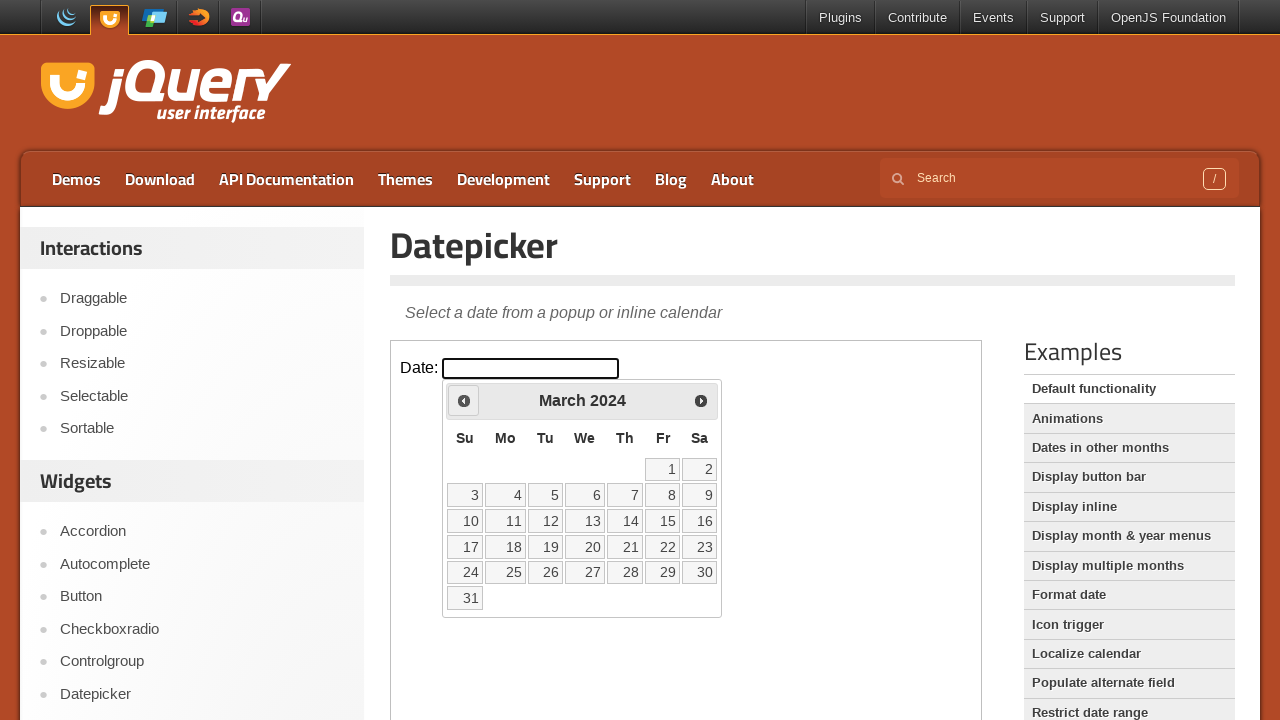

Clicked previous month arrow, currently viewing March 2024 at (464, 400) on iframe.demo-frame >> internal:control=enter-frame >> span.ui-icon-circle-triangl
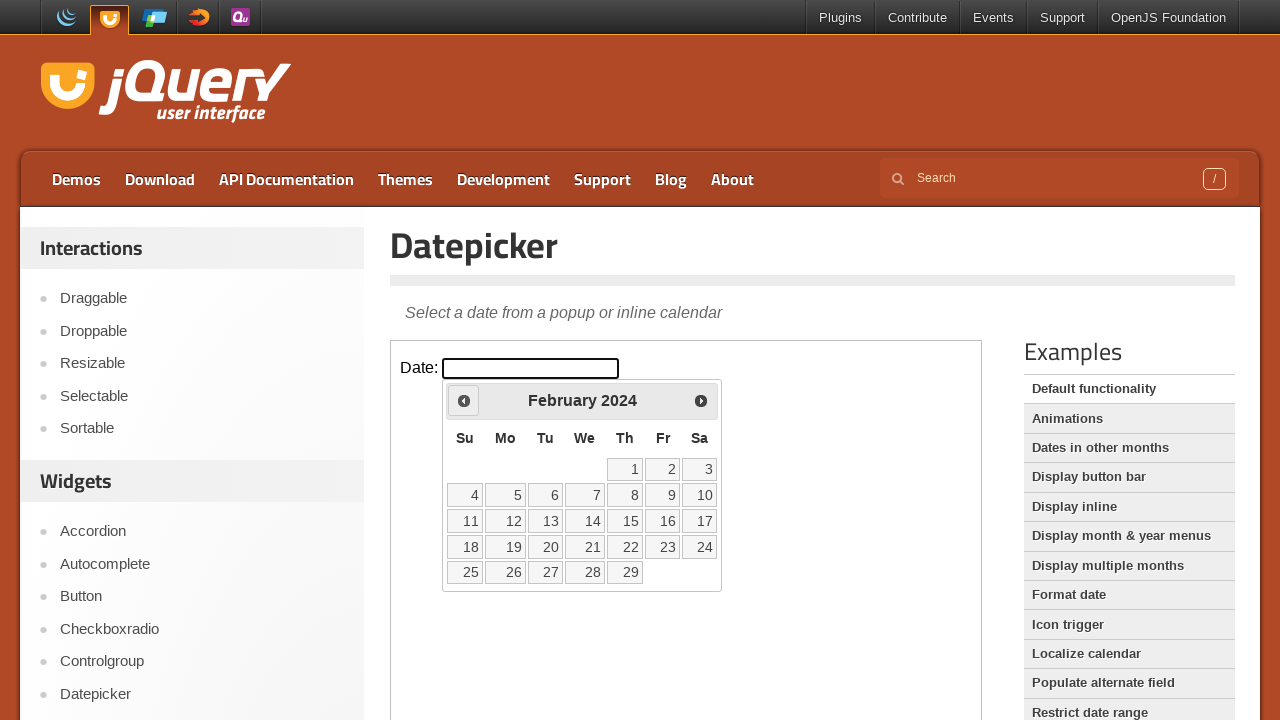

Waited 200ms for calendar to update
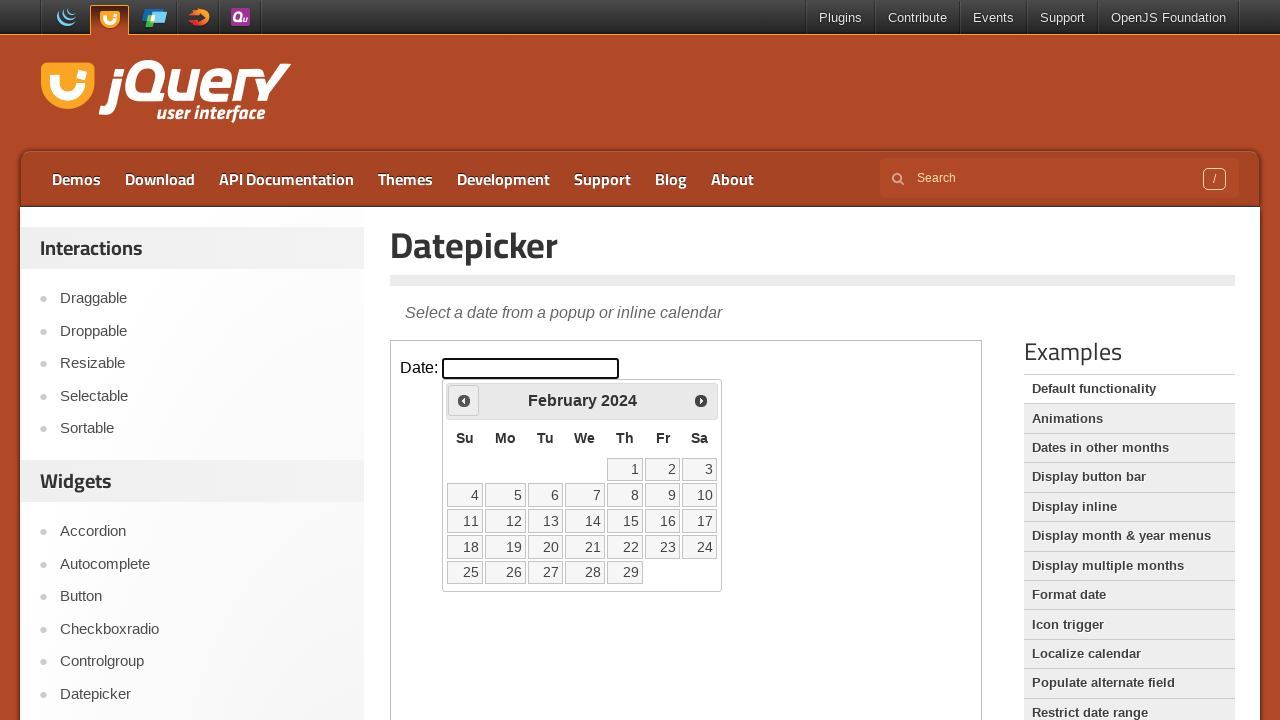

Clicked previous month arrow, currently viewing February 2024 at (464, 400) on iframe.demo-frame >> internal:control=enter-frame >> span.ui-icon-circle-triangl
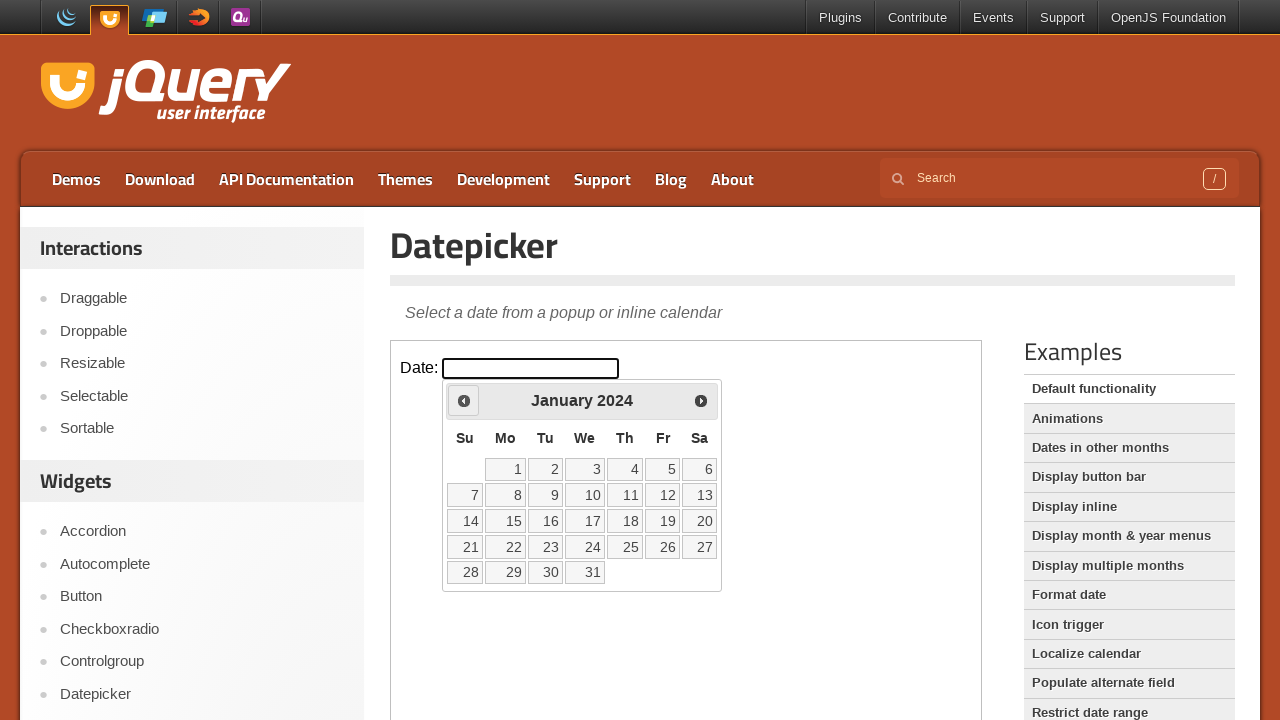

Waited 200ms for calendar to update
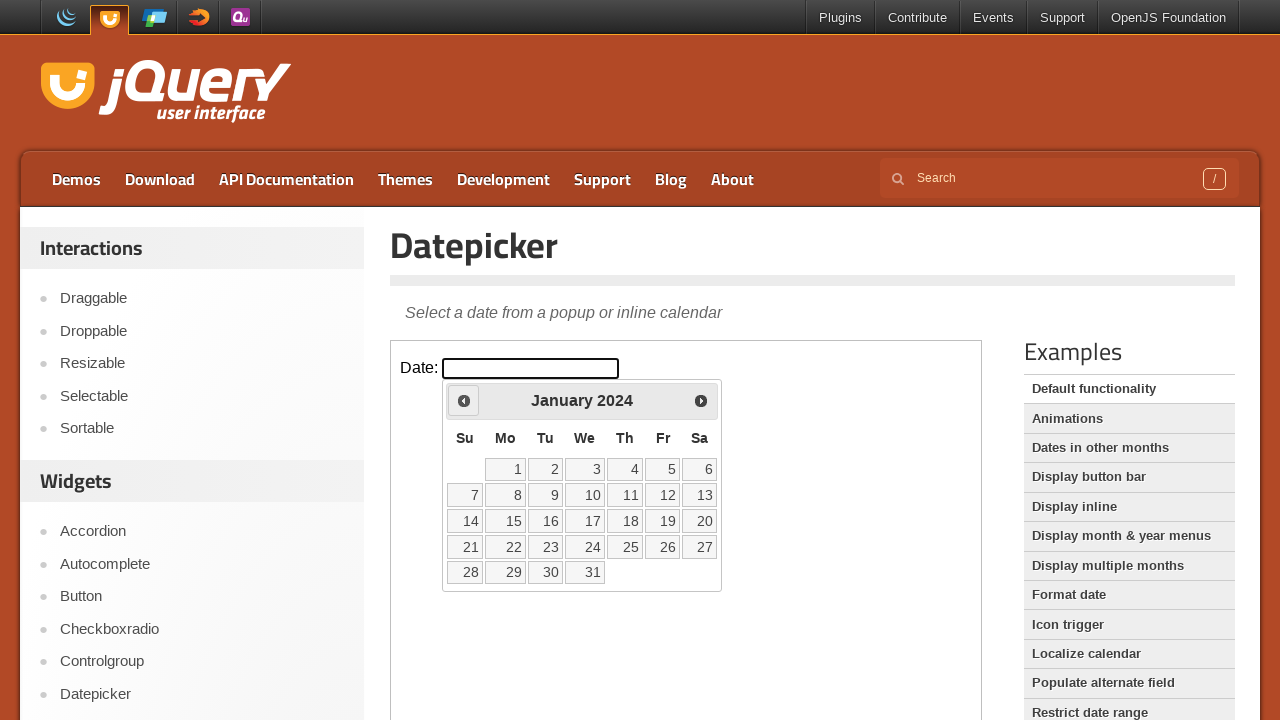

Clicked previous month arrow, currently viewing January 2024 at (464, 400) on iframe.demo-frame >> internal:control=enter-frame >> span.ui-icon-circle-triangl
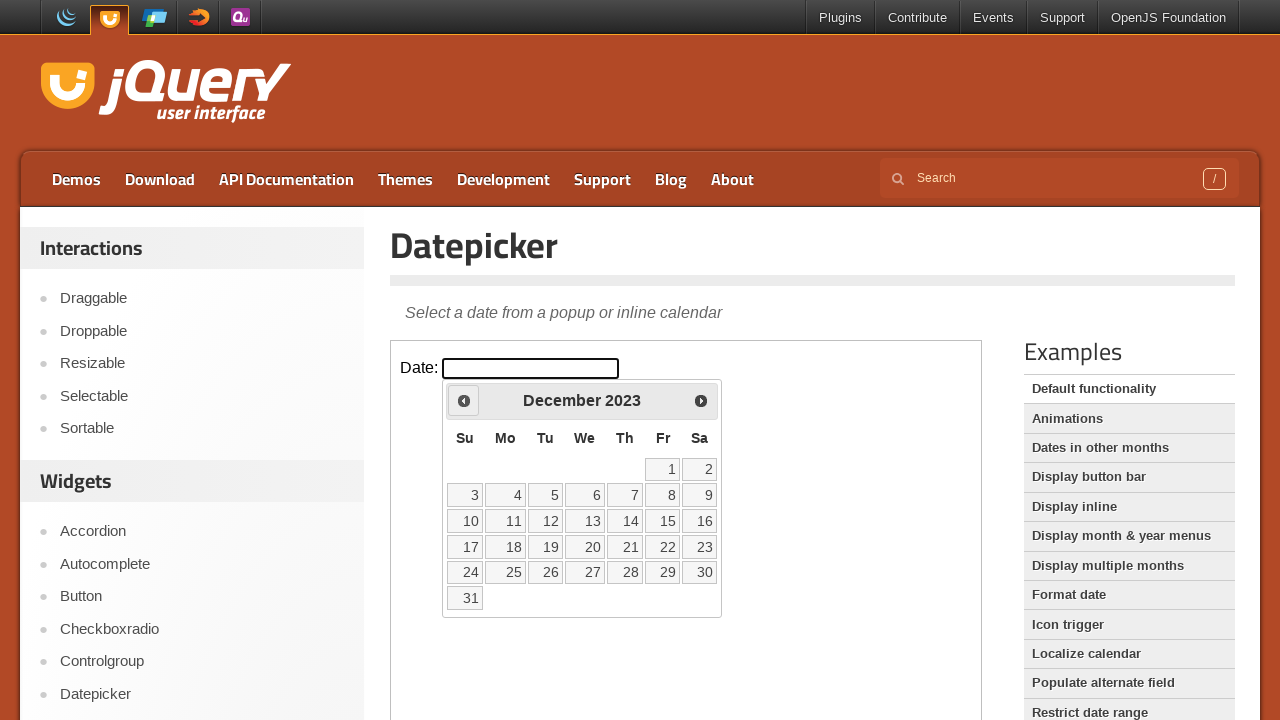

Waited 200ms for calendar to update
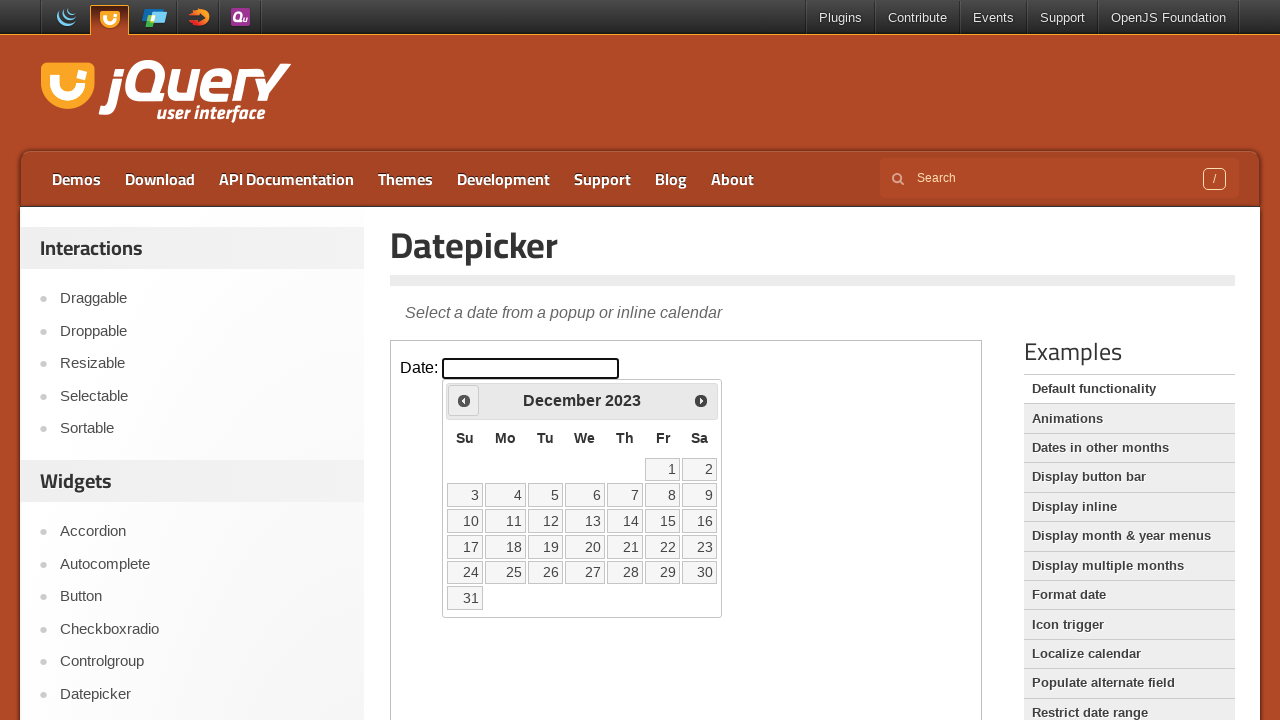

Clicked previous month arrow, currently viewing December 2023 at (464, 400) on iframe.demo-frame >> internal:control=enter-frame >> span.ui-icon-circle-triangl
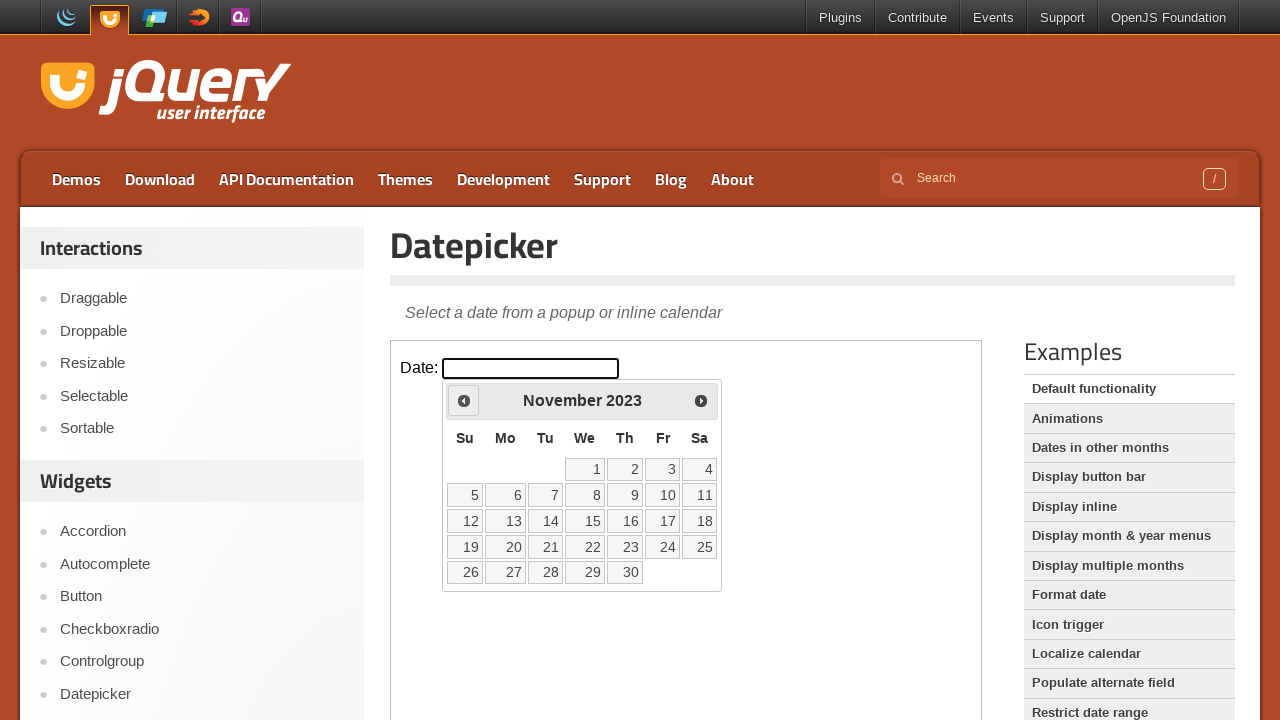

Waited 200ms for calendar to update
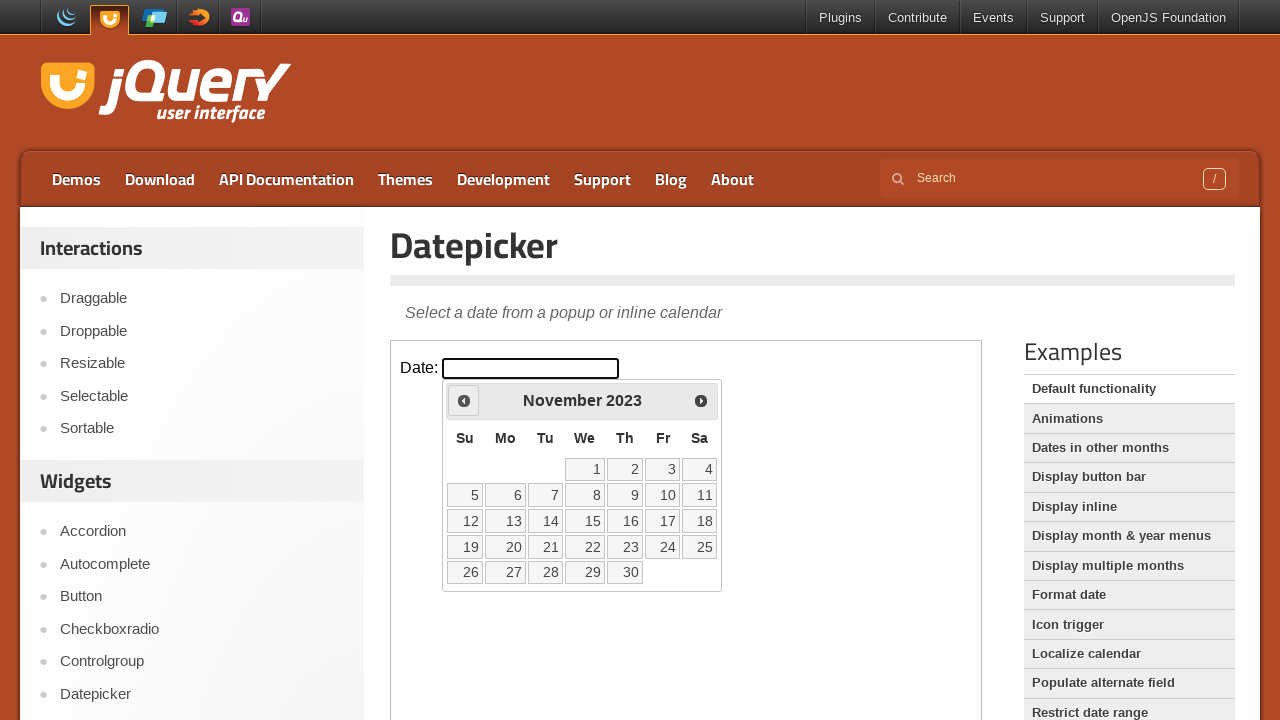

Clicked previous month arrow, currently viewing November 2023 at (464, 400) on iframe.demo-frame >> internal:control=enter-frame >> span.ui-icon-circle-triangl
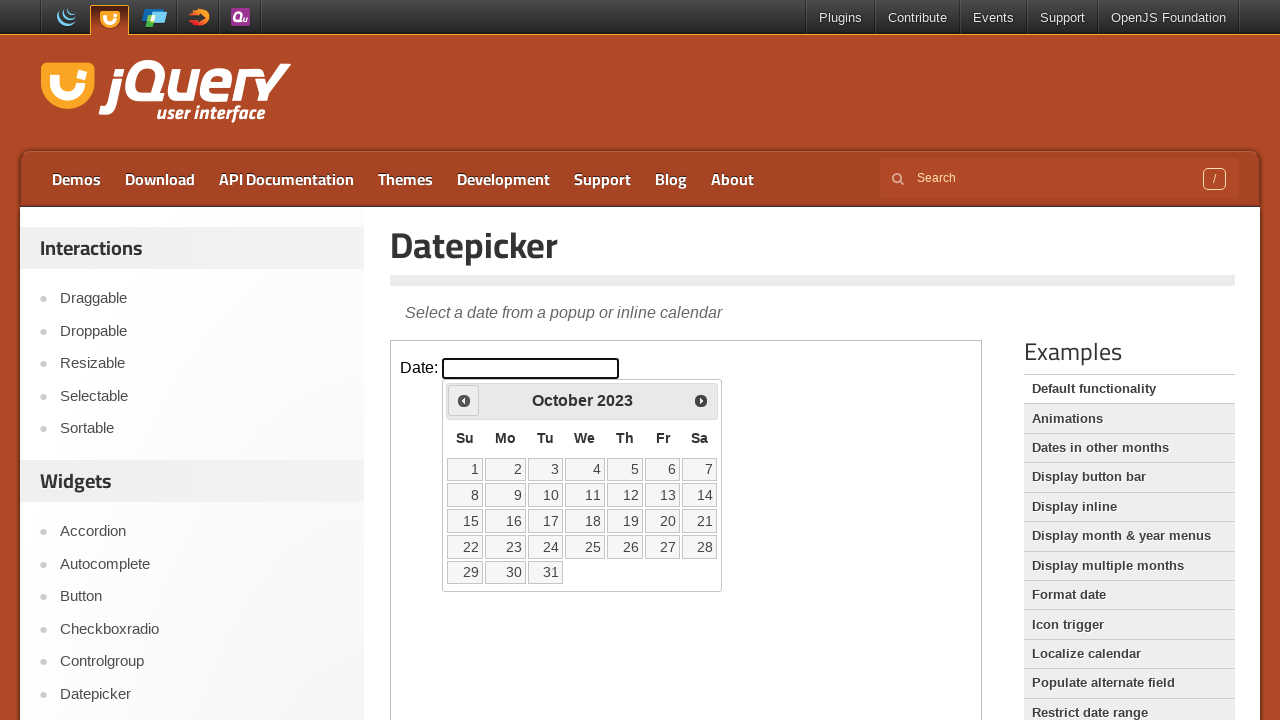

Waited 200ms for calendar to update
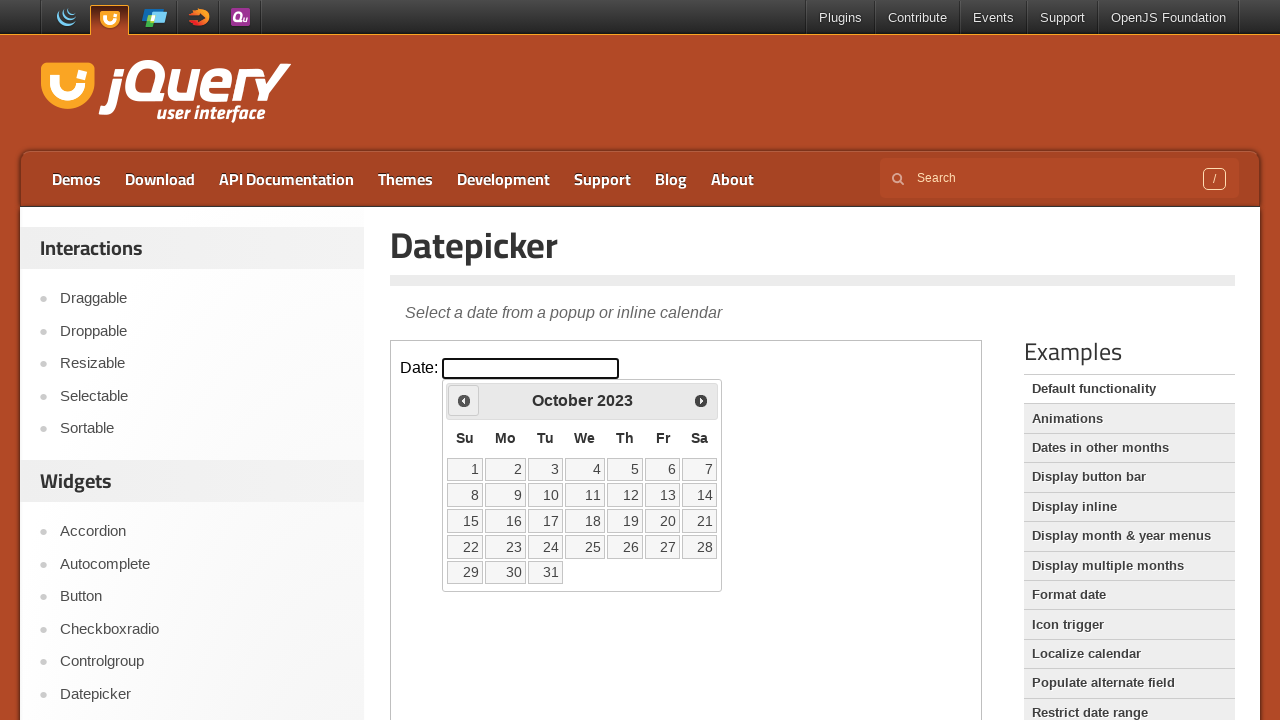

Clicked previous month arrow, currently viewing October 2023 at (464, 400) on iframe.demo-frame >> internal:control=enter-frame >> span.ui-icon-circle-triangl
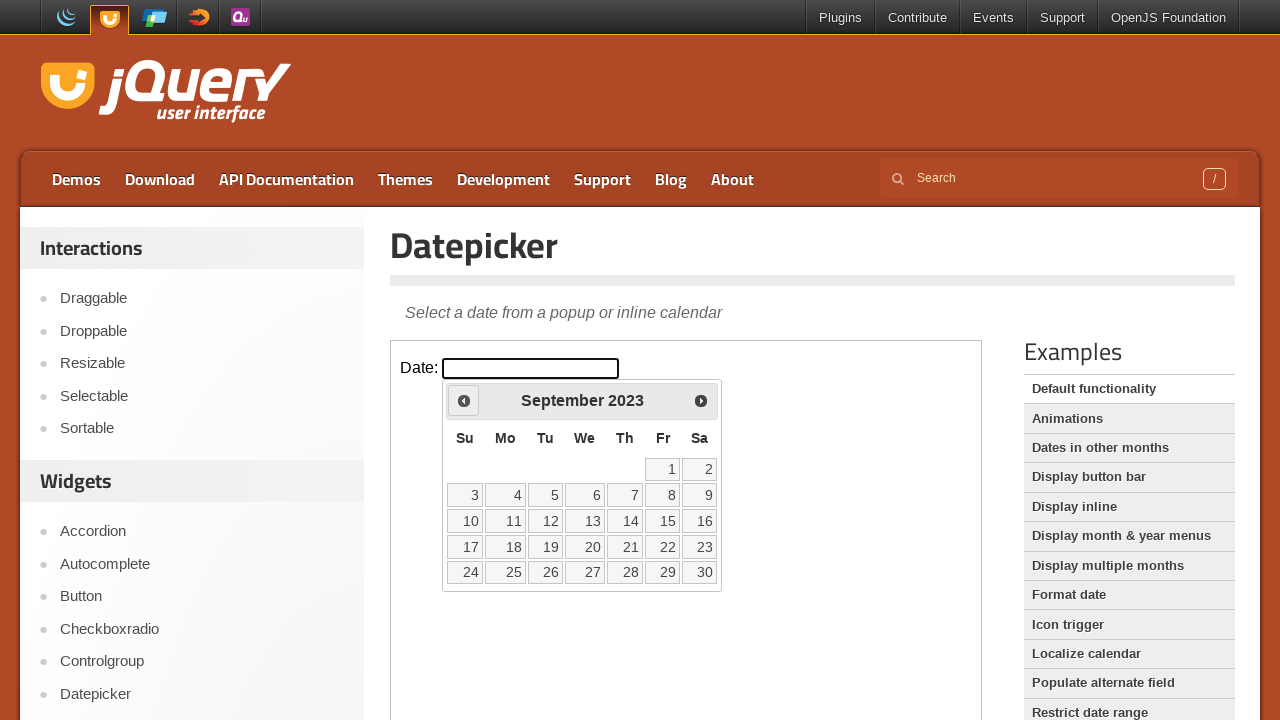

Waited 200ms for calendar to update
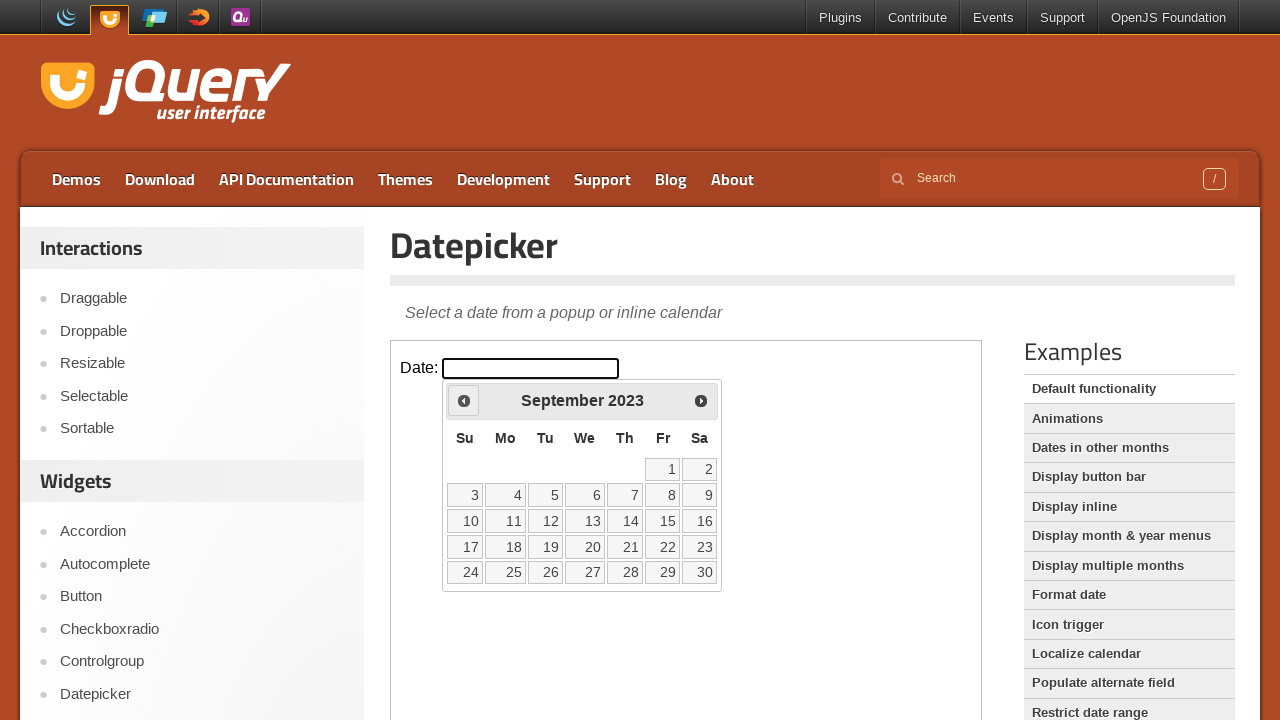

Clicked previous month arrow, currently viewing September 2023 at (464, 400) on iframe.demo-frame >> internal:control=enter-frame >> span.ui-icon-circle-triangl
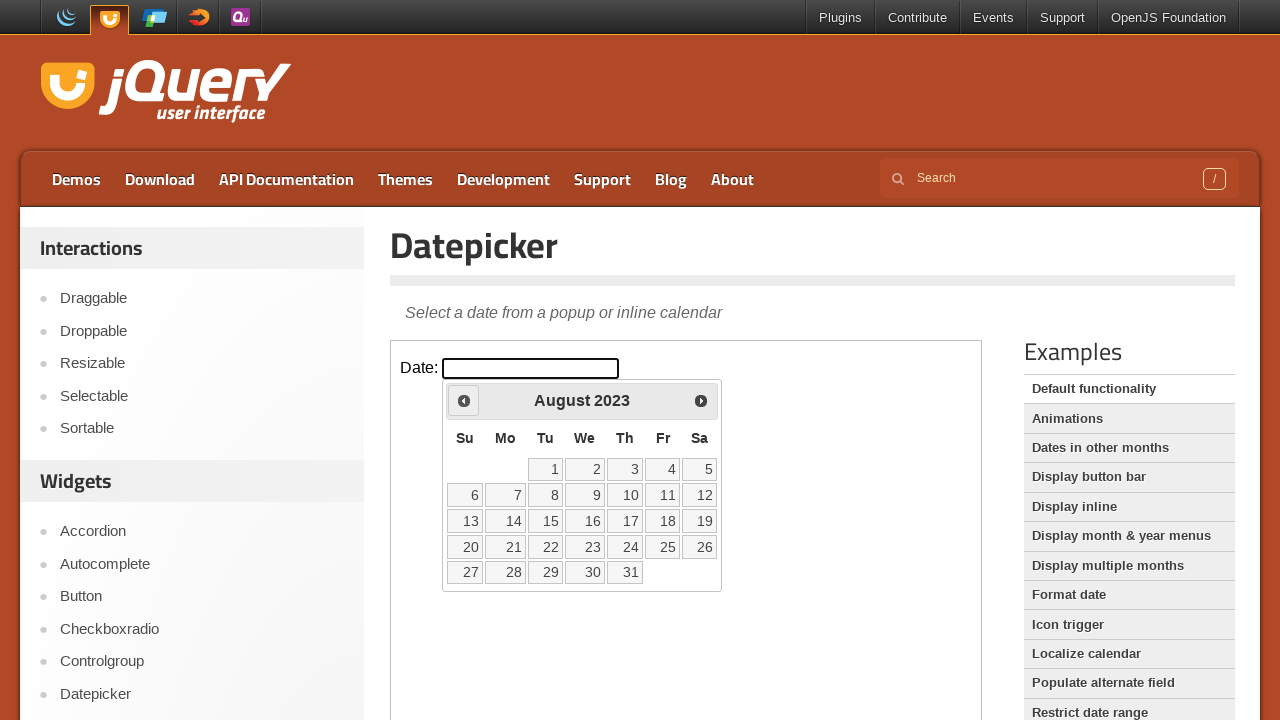

Waited 200ms for calendar to update
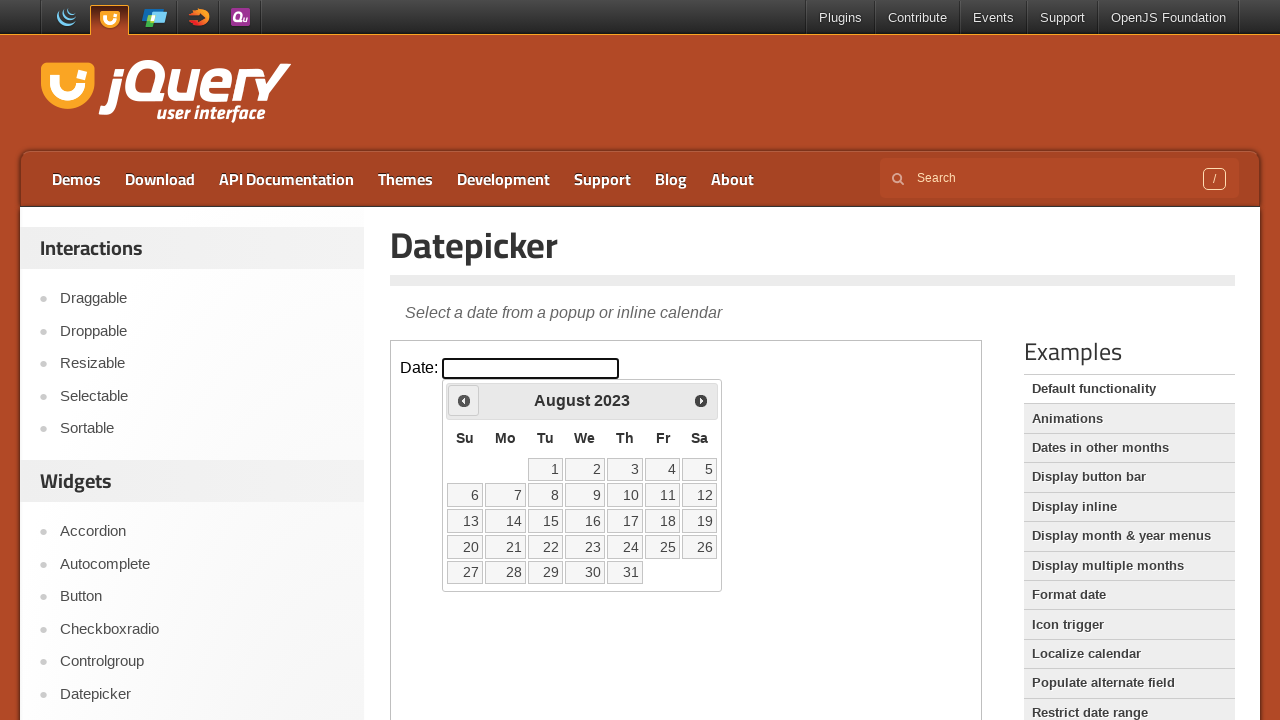

Clicked previous month arrow, currently viewing August 2023 at (464, 400) on iframe.demo-frame >> internal:control=enter-frame >> span.ui-icon-circle-triangl
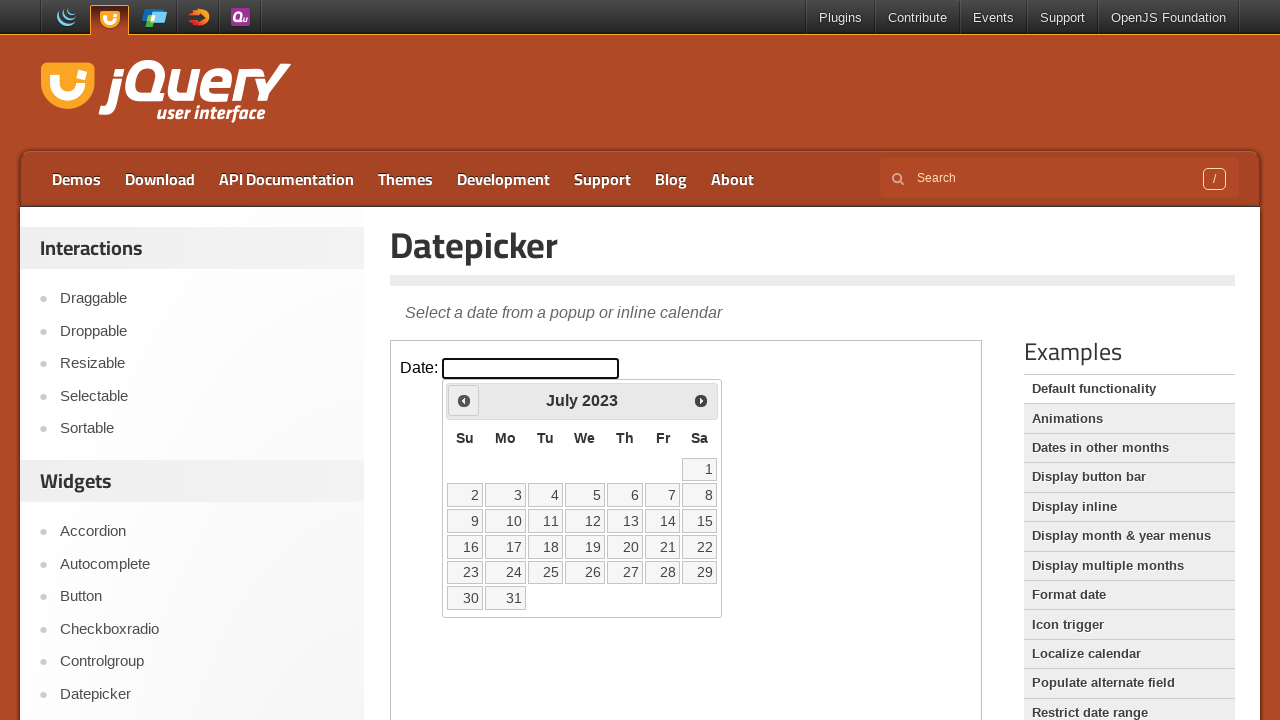

Waited 200ms for calendar to update
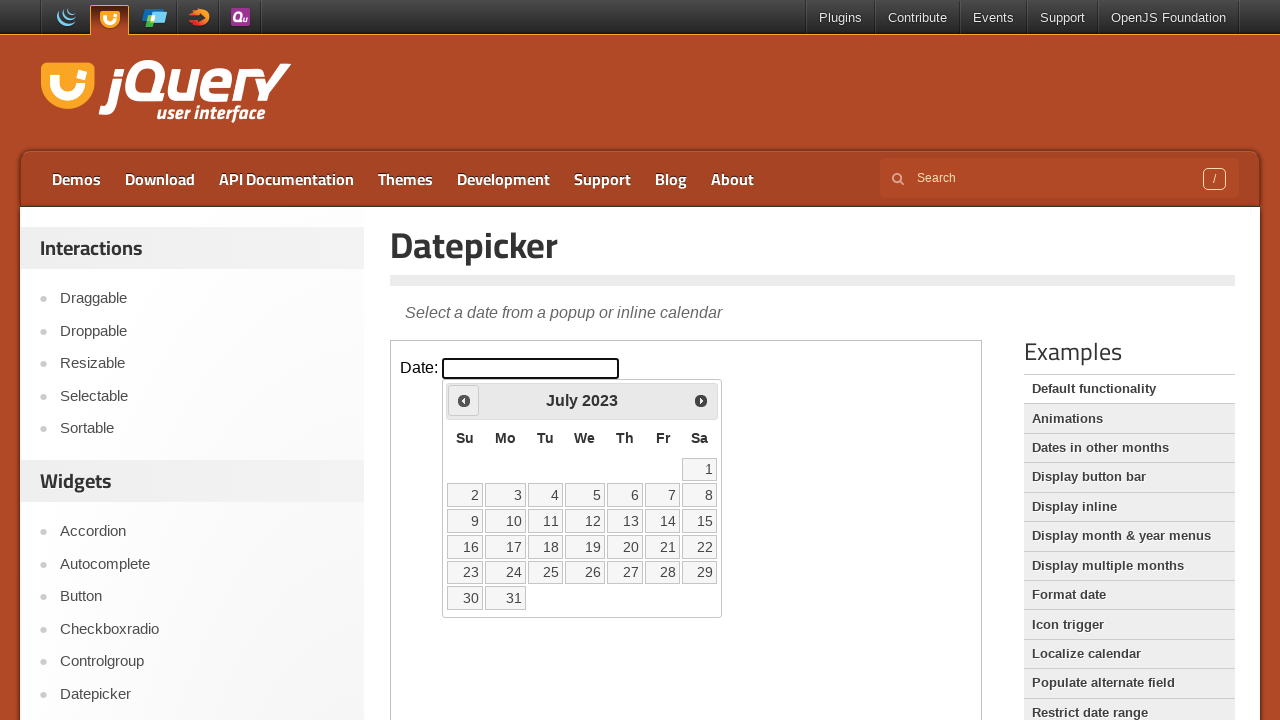

Clicked previous month arrow, currently viewing July 2023 at (464, 400) on iframe.demo-frame >> internal:control=enter-frame >> span.ui-icon-circle-triangl
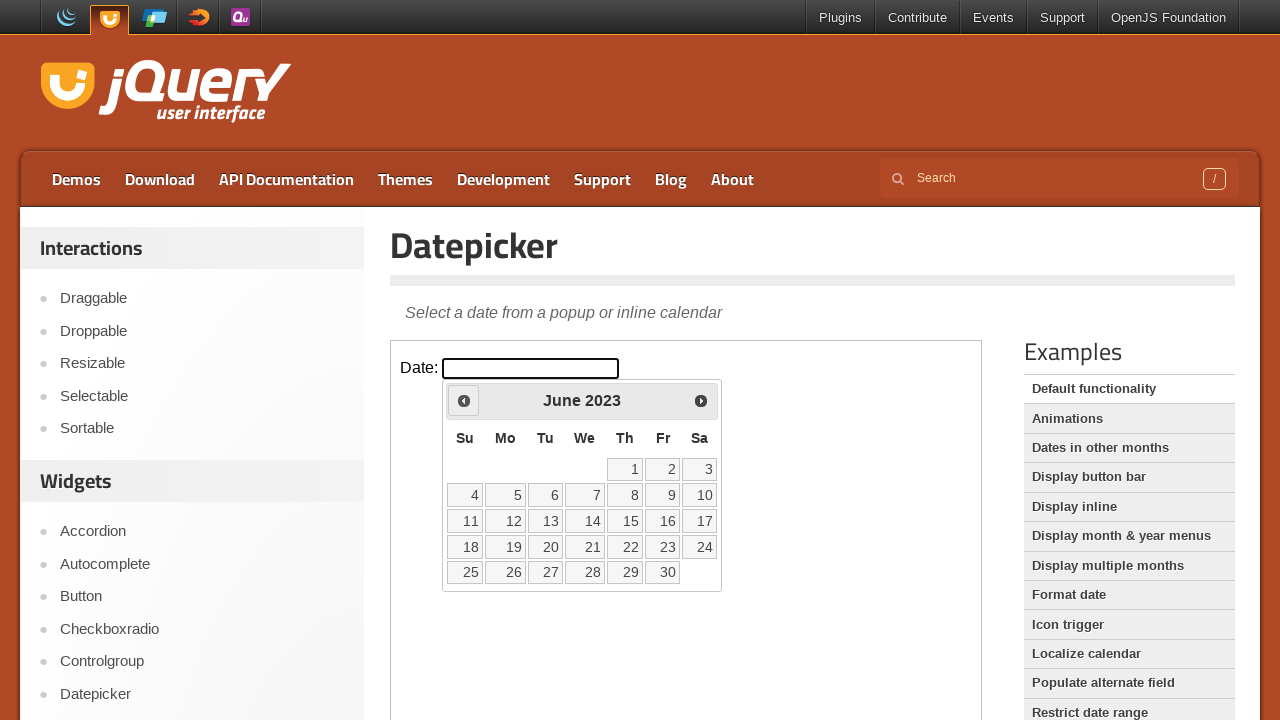

Waited 200ms for calendar to update
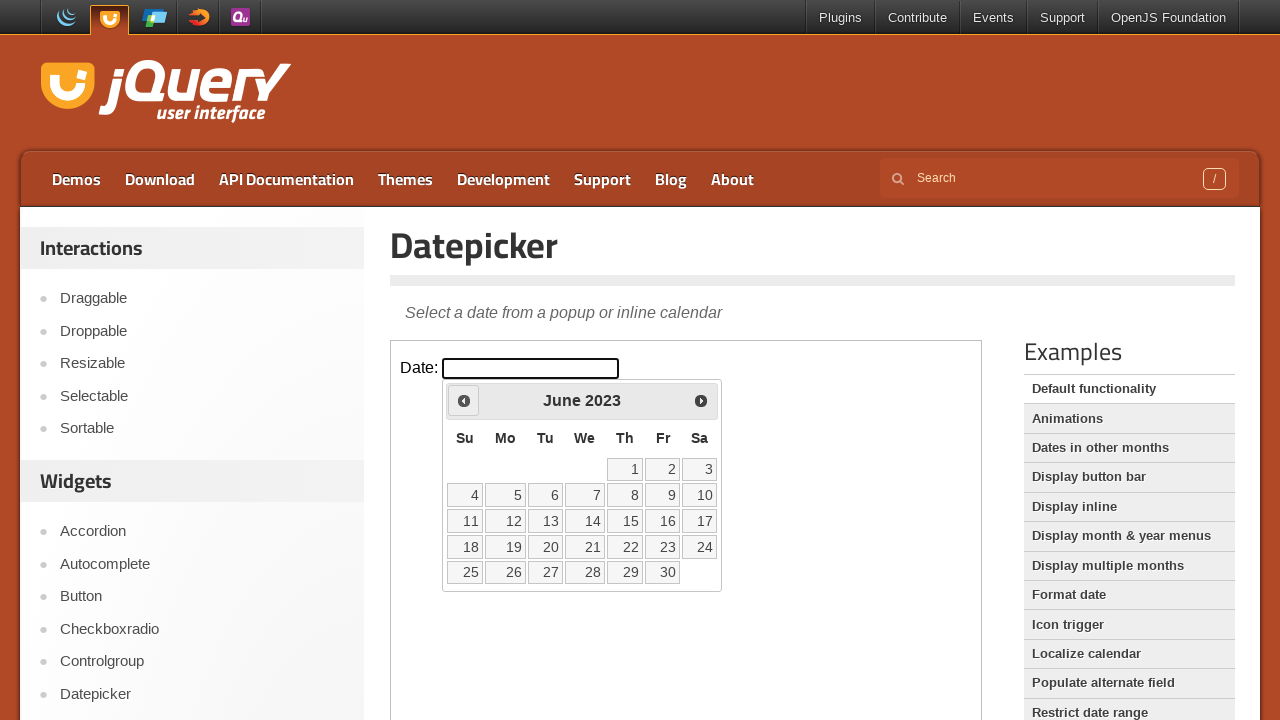

Clicked previous month arrow, currently viewing June 2023 at (464, 400) on iframe.demo-frame >> internal:control=enter-frame >> span.ui-icon-circle-triangl
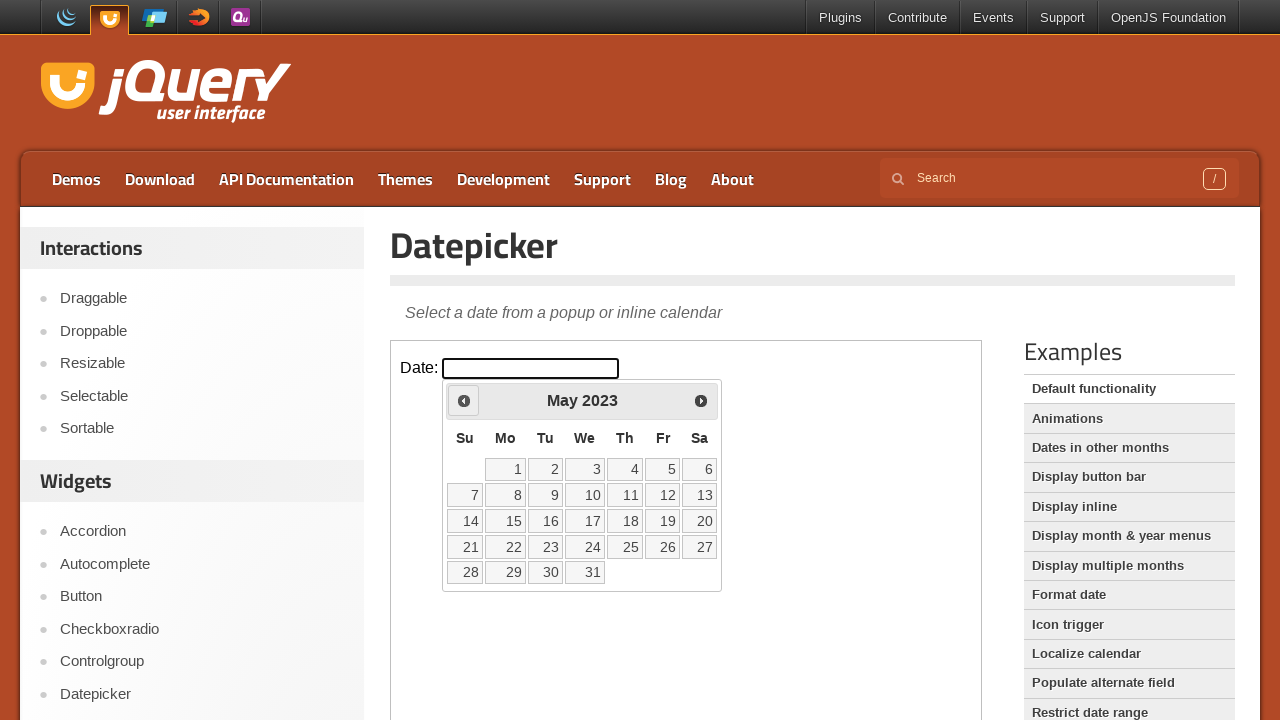

Waited 200ms for calendar to update
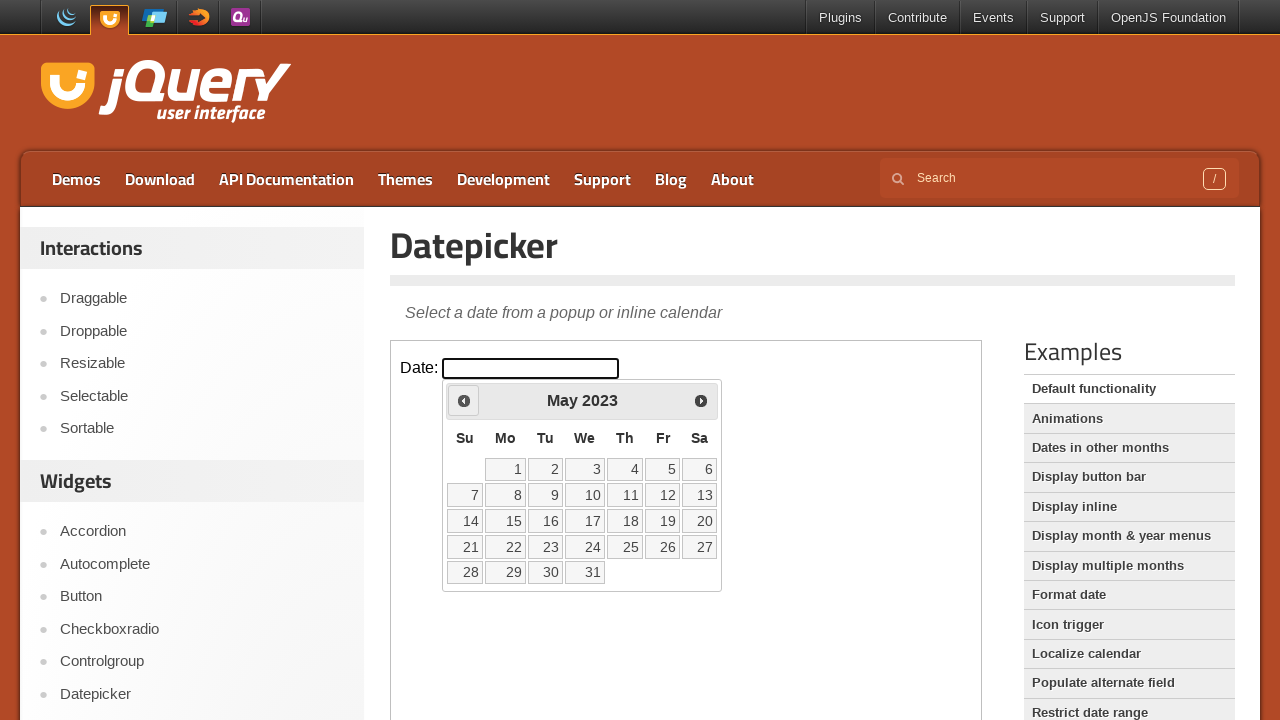

Clicked previous month arrow, currently viewing May 2023 at (464, 400) on iframe.demo-frame >> internal:control=enter-frame >> span.ui-icon-circle-triangl
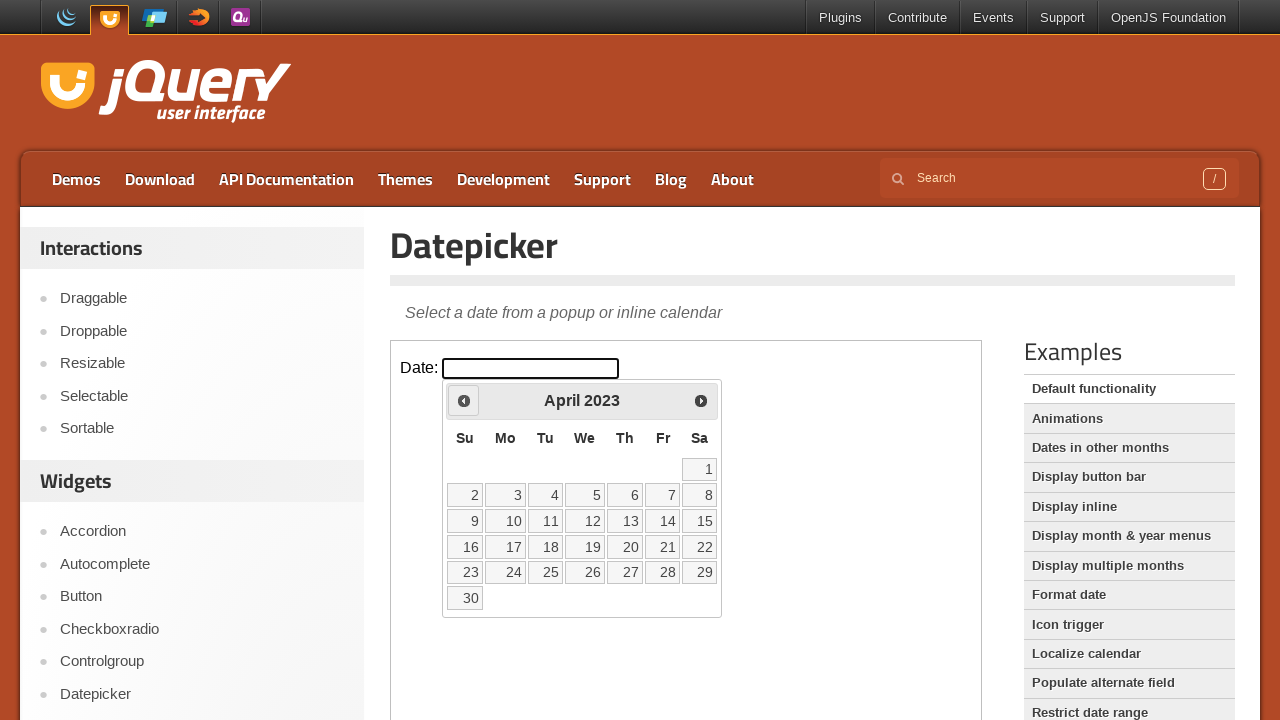

Waited 200ms for calendar to update
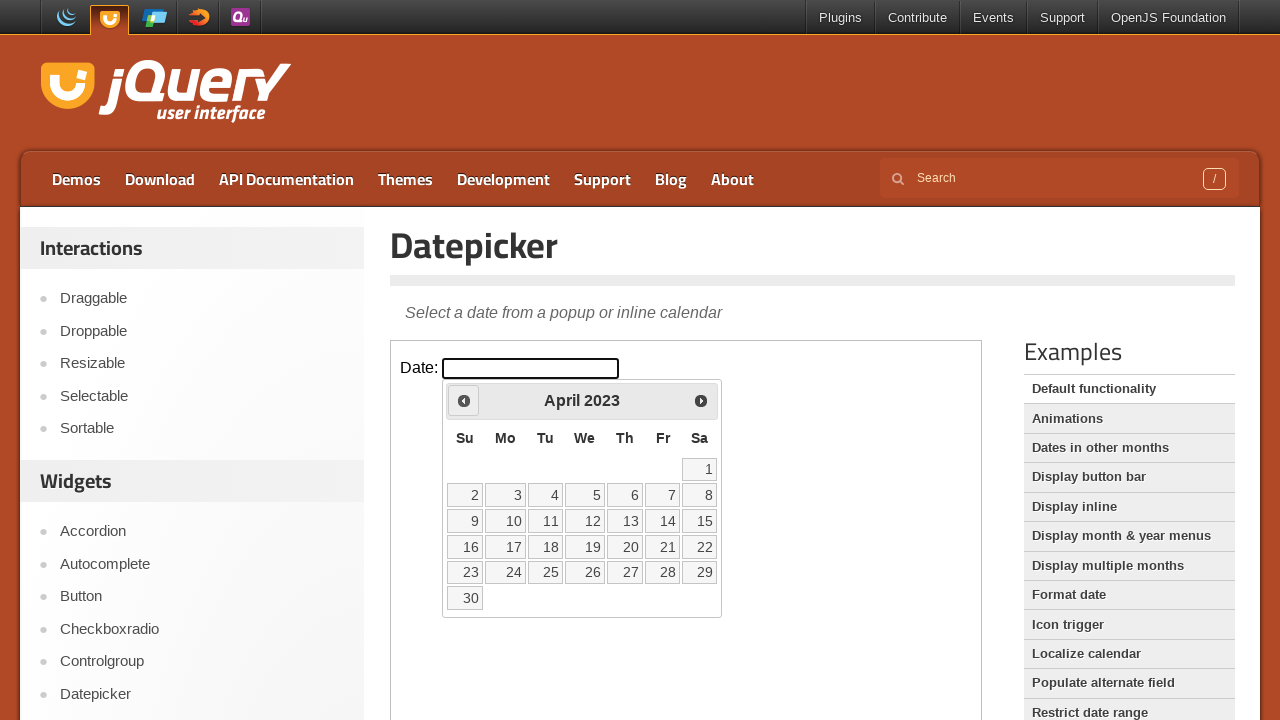

Clicked previous month arrow, currently viewing April 2023 at (464, 400) on iframe.demo-frame >> internal:control=enter-frame >> span.ui-icon-circle-triangl
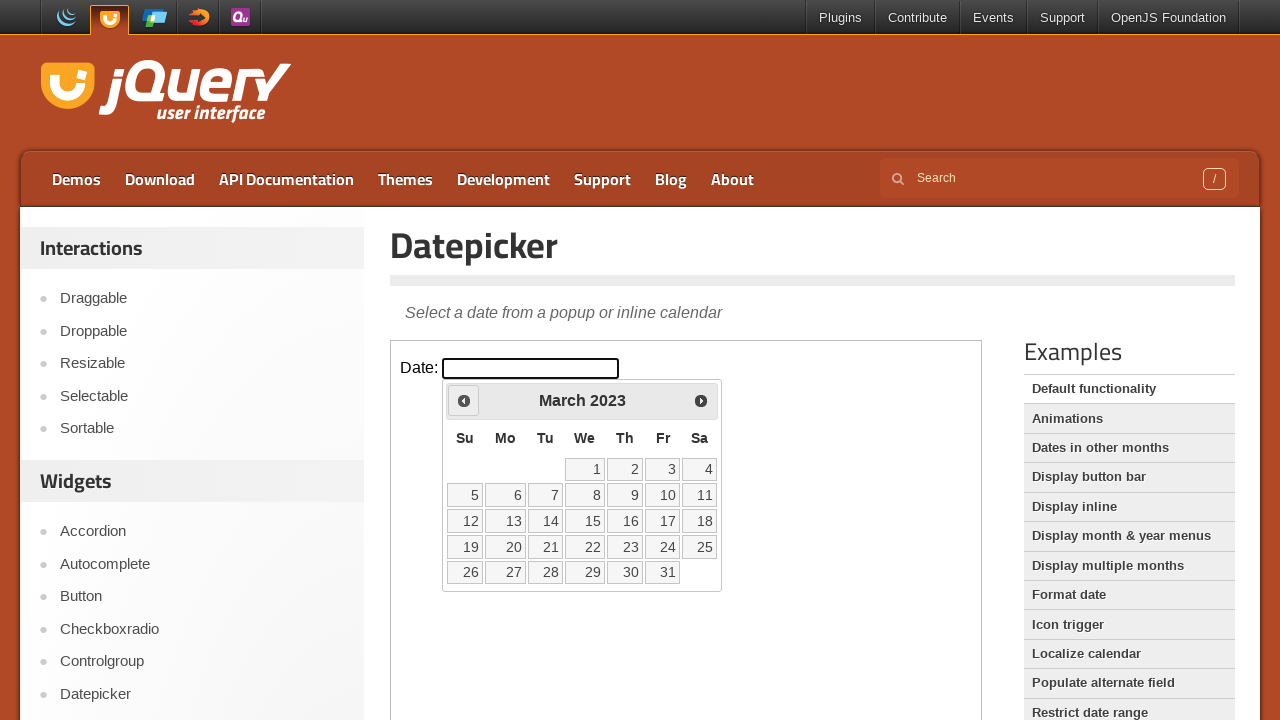

Waited 200ms for calendar to update
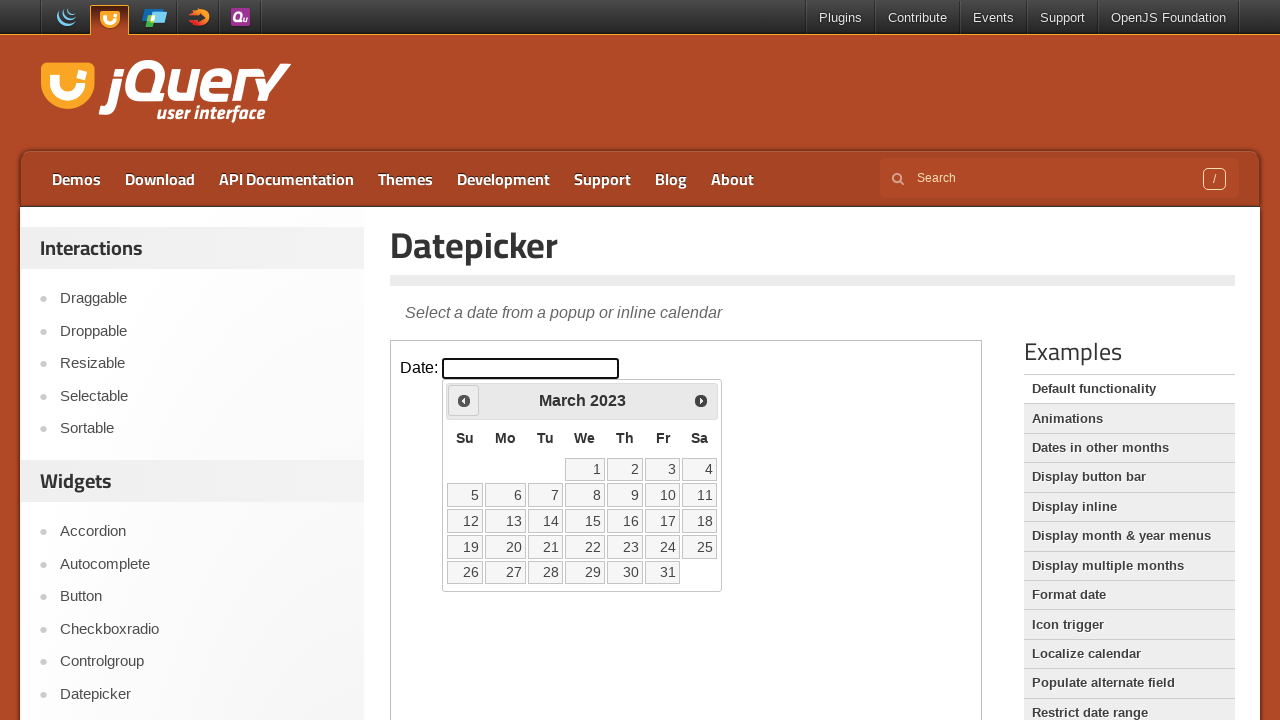

Clicked previous month arrow, currently viewing March 2023 at (464, 400) on iframe.demo-frame >> internal:control=enter-frame >> span.ui-icon-circle-triangl
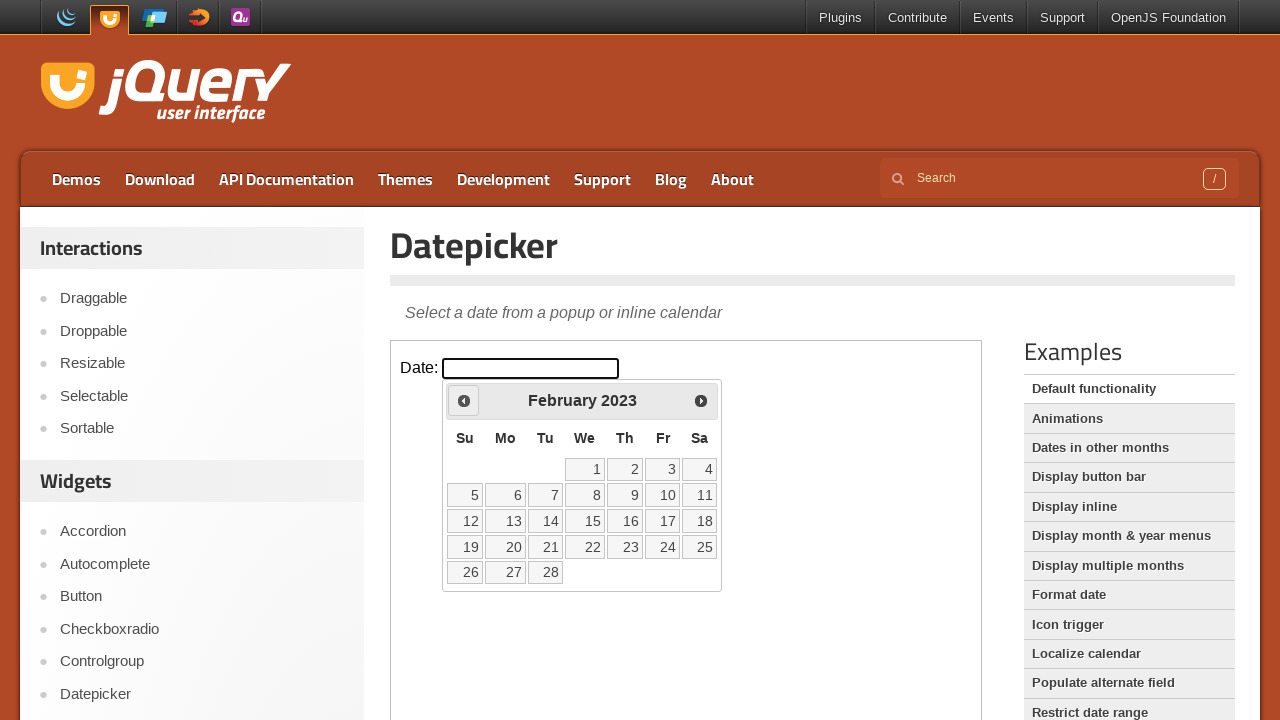

Waited 200ms for calendar to update
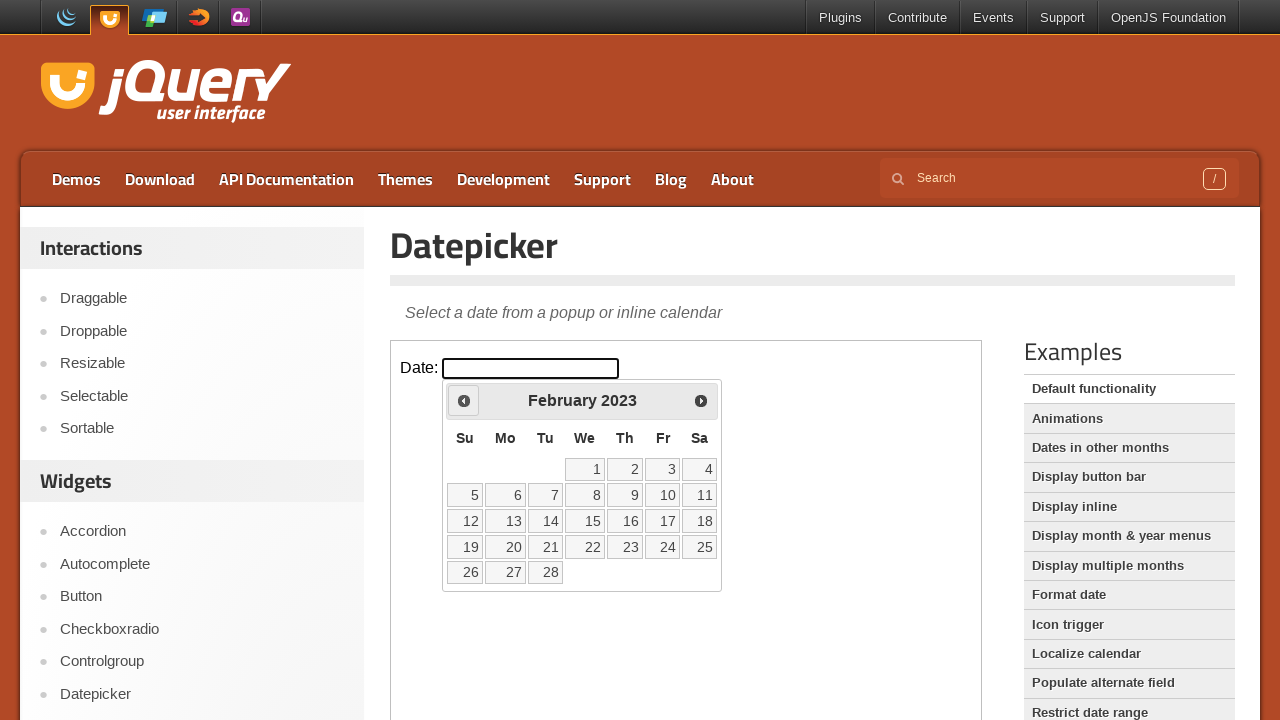

Clicked previous month arrow, currently viewing February 2023 at (464, 400) on iframe.demo-frame >> internal:control=enter-frame >> span.ui-icon-circle-triangl
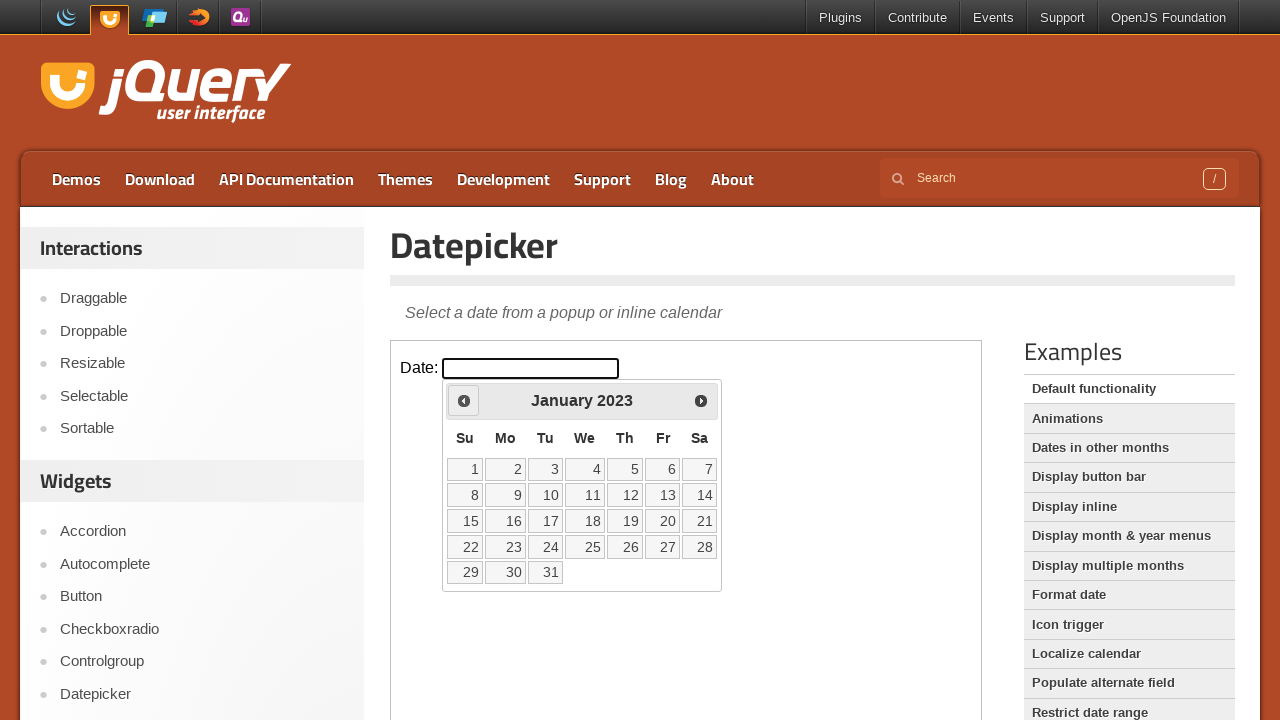

Waited 200ms for calendar to update
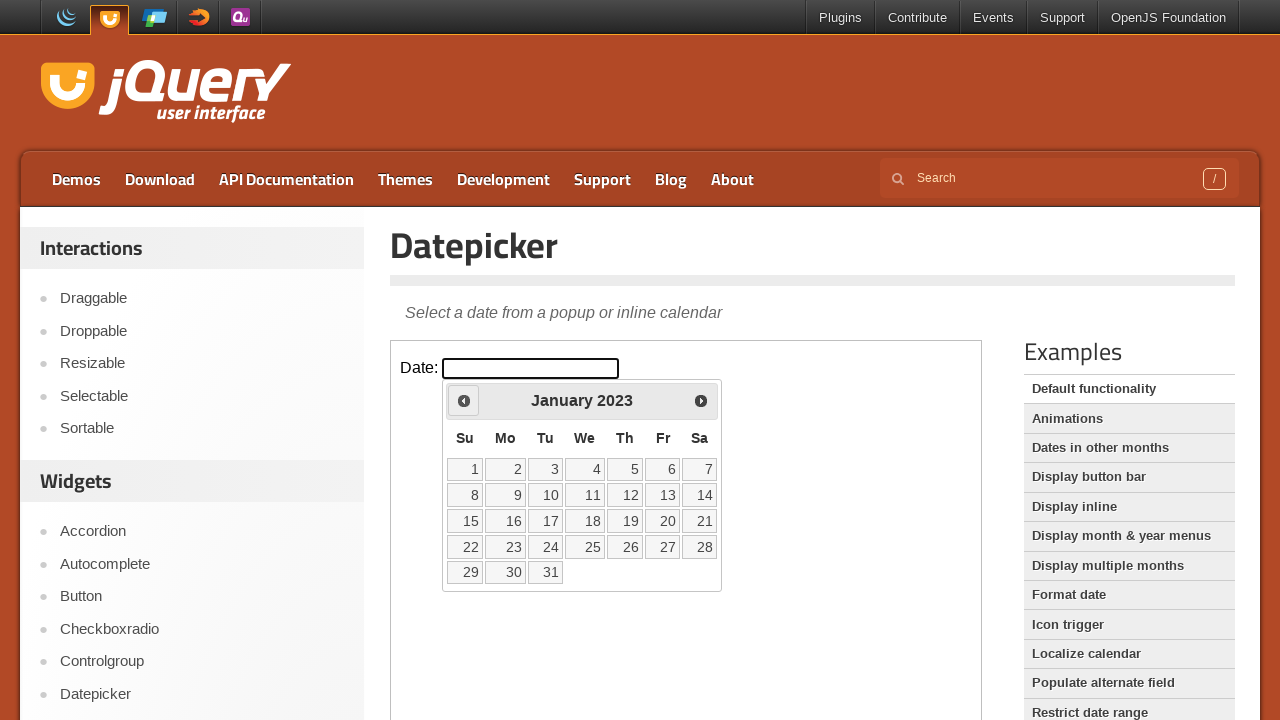

Clicked previous month arrow, currently viewing January 2023 at (464, 400) on iframe.demo-frame >> internal:control=enter-frame >> span.ui-icon-circle-triangl
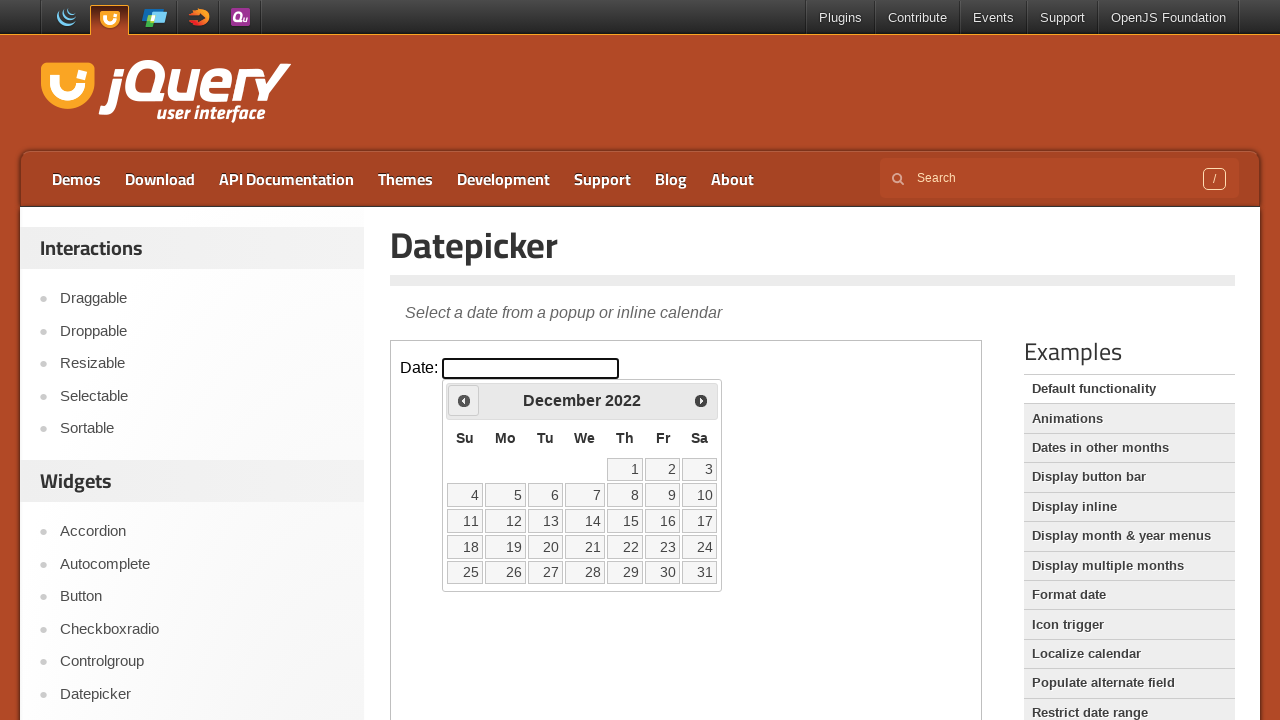

Waited 200ms for calendar to update
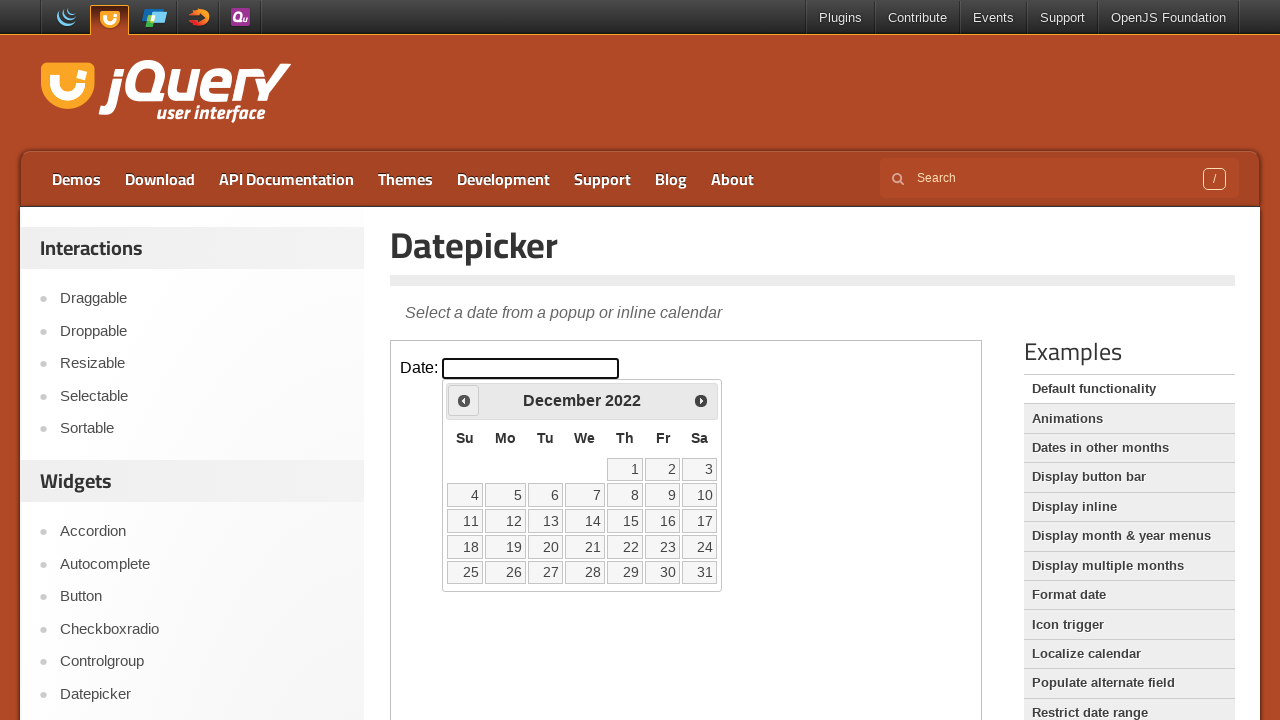

Clicked previous month arrow, currently viewing December 2022 at (464, 400) on iframe.demo-frame >> internal:control=enter-frame >> span.ui-icon-circle-triangl
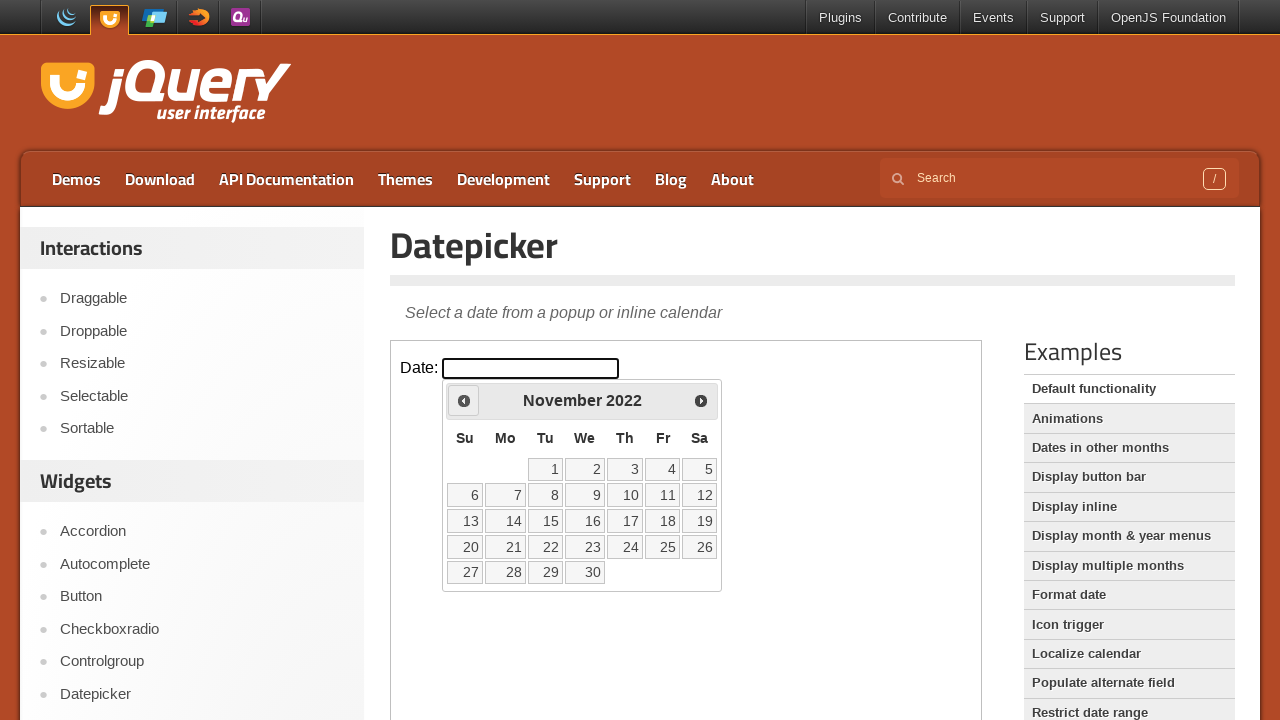

Waited 200ms for calendar to update
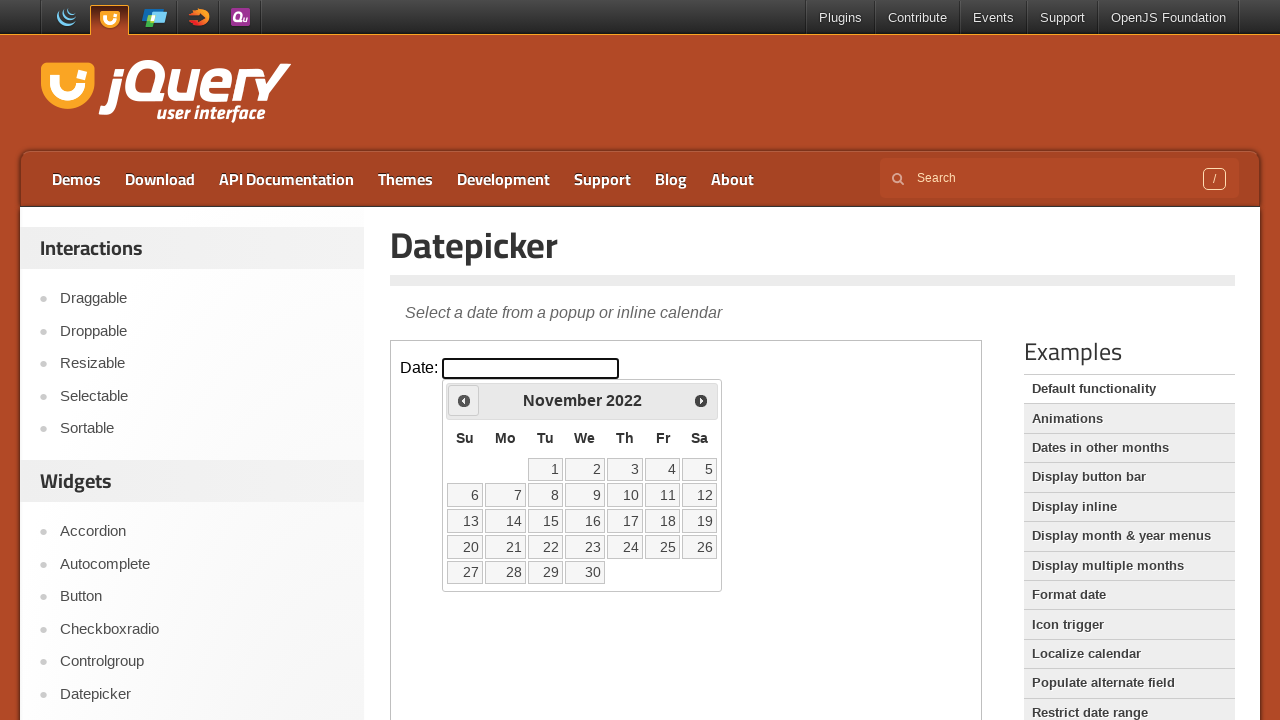

Clicked previous month arrow, currently viewing November 2022 at (464, 400) on iframe.demo-frame >> internal:control=enter-frame >> span.ui-icon-circle-triangl
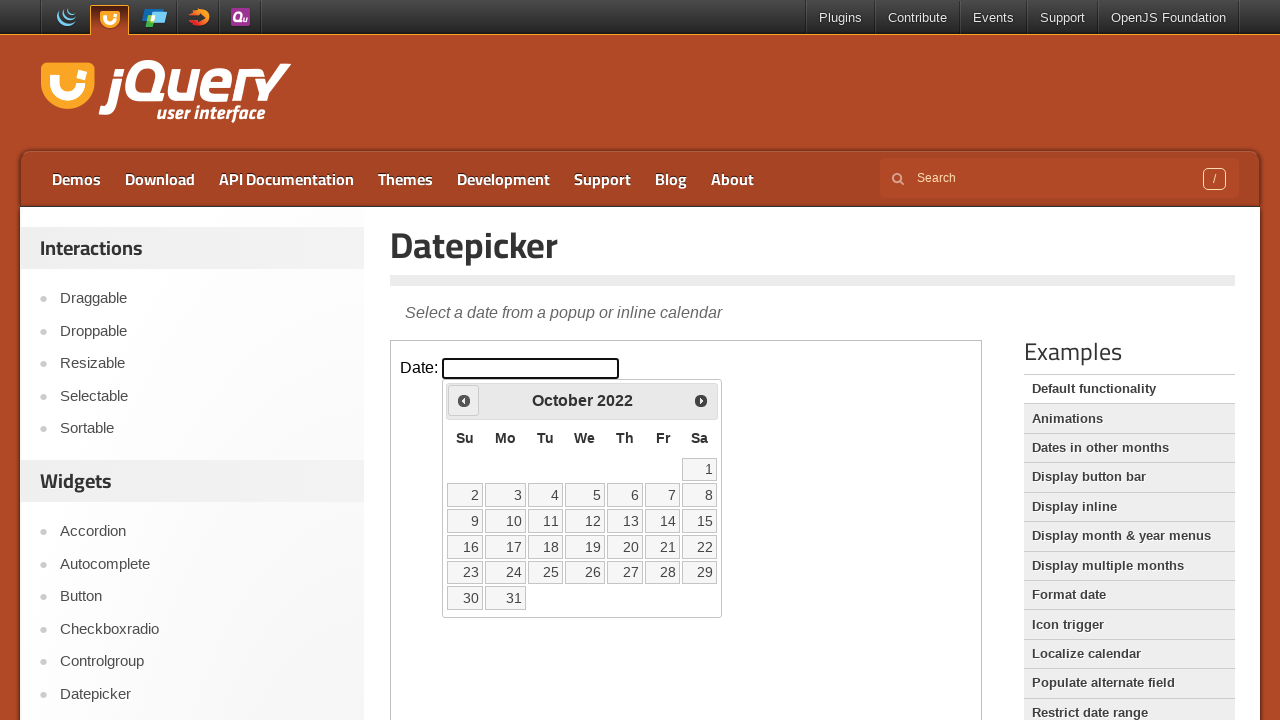

Waited 200ms for calendar to update
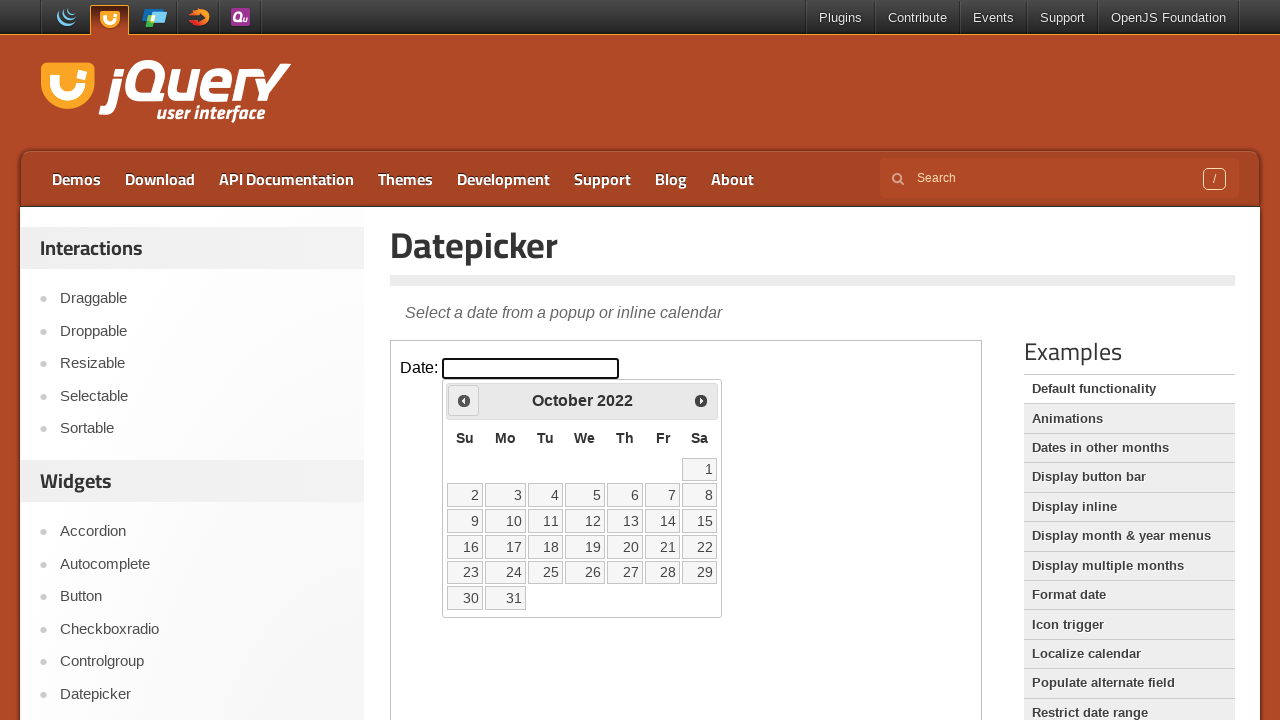

Clicked previous month arrow, currently viewing October 2022 at (464, 400) on iframe.demo-frame >> internal:control=enter-frame >> span.ui-icon-circle-triangl
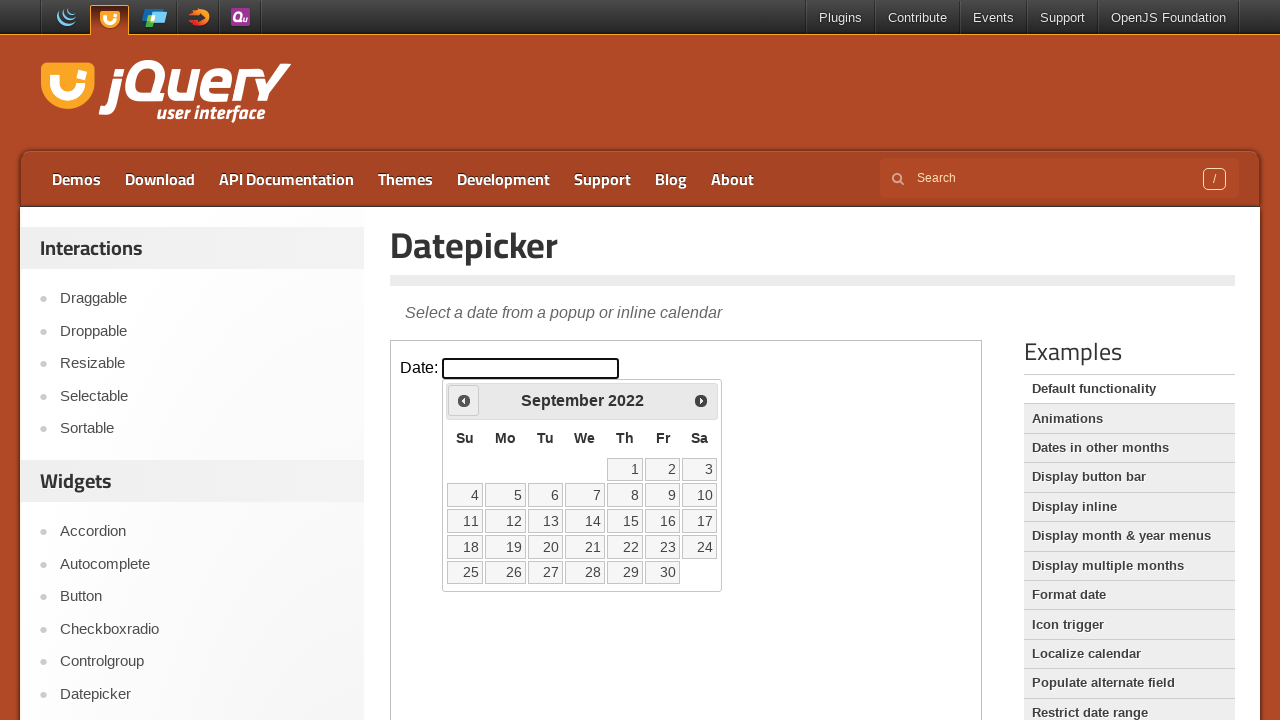

Waited 200ms for calendar to update
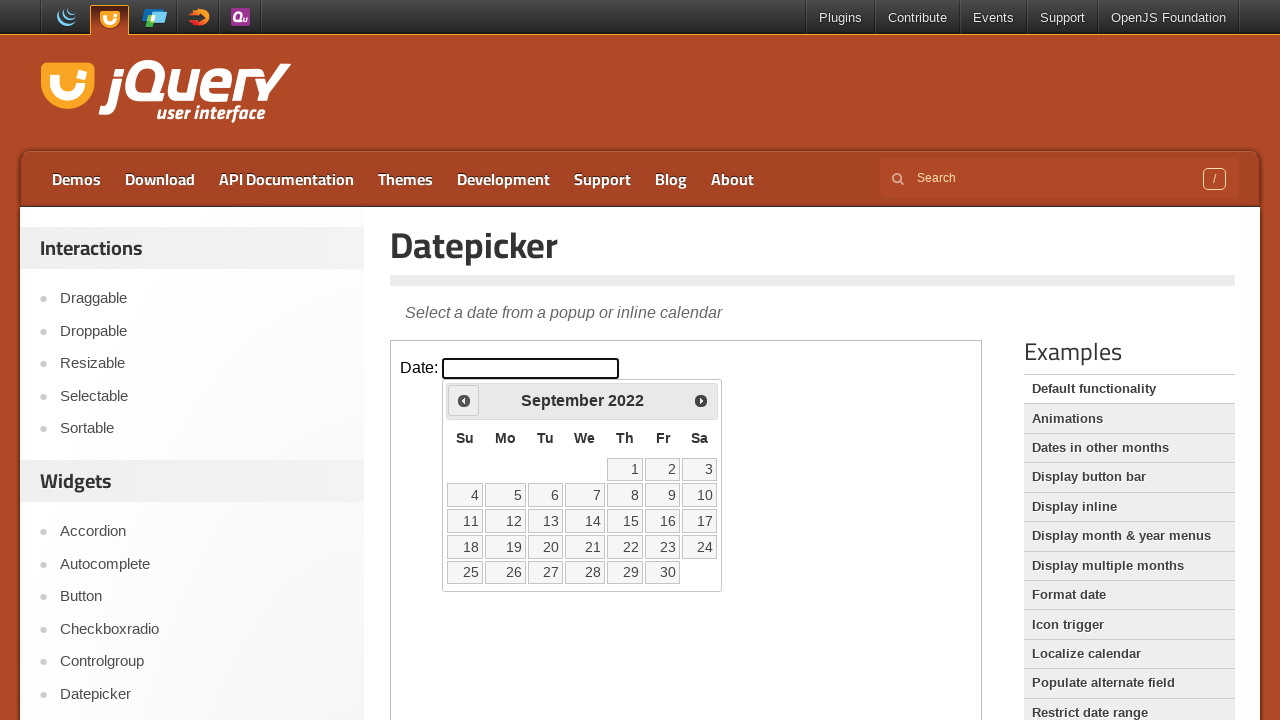

Clicked previous month arrow, currently viewing September 2022 at (464, 400) on iframe.demo-frame >> internal:control=enter-frame >> span.ui-icon-circle-triangl
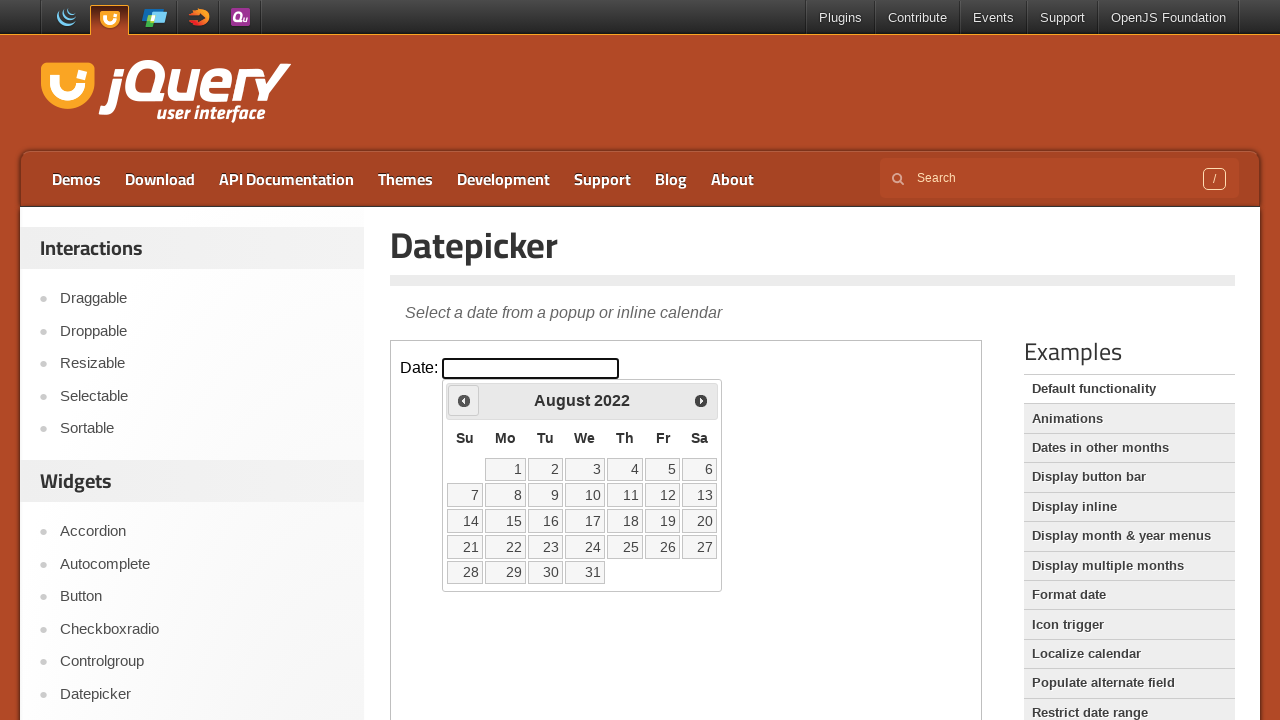

Waited 200ms for calendar to update
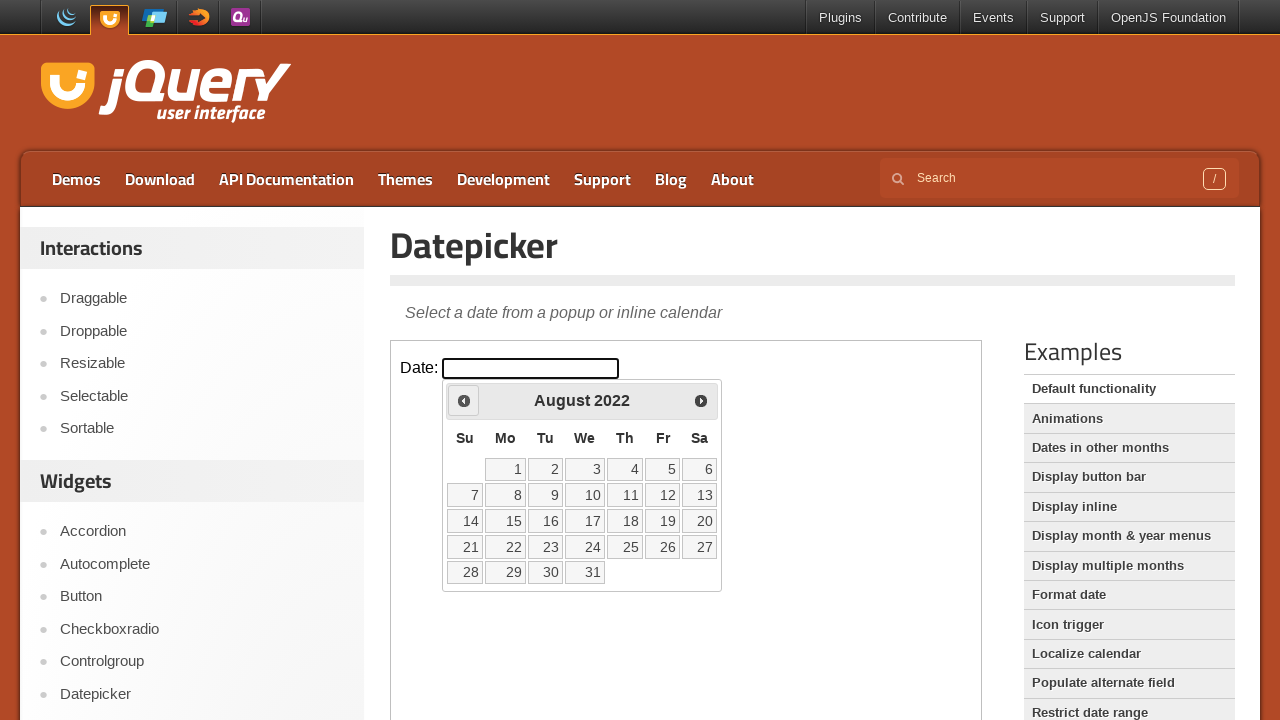

Clicked previous month arrow, currently viewing August 2022 at (464, 400) on iframe.demo-frame >> internal:control=enter-frame >> span.ui-icon-circle-triangl
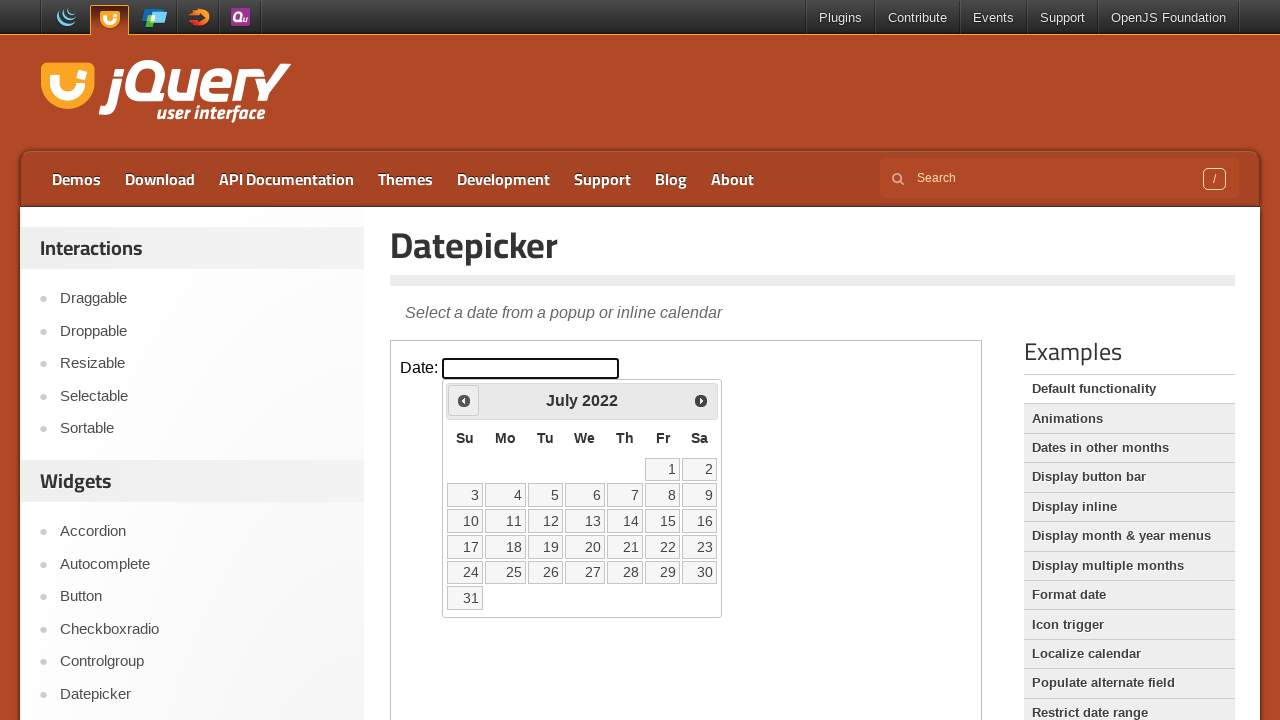

Waited 200ms for calendar to update
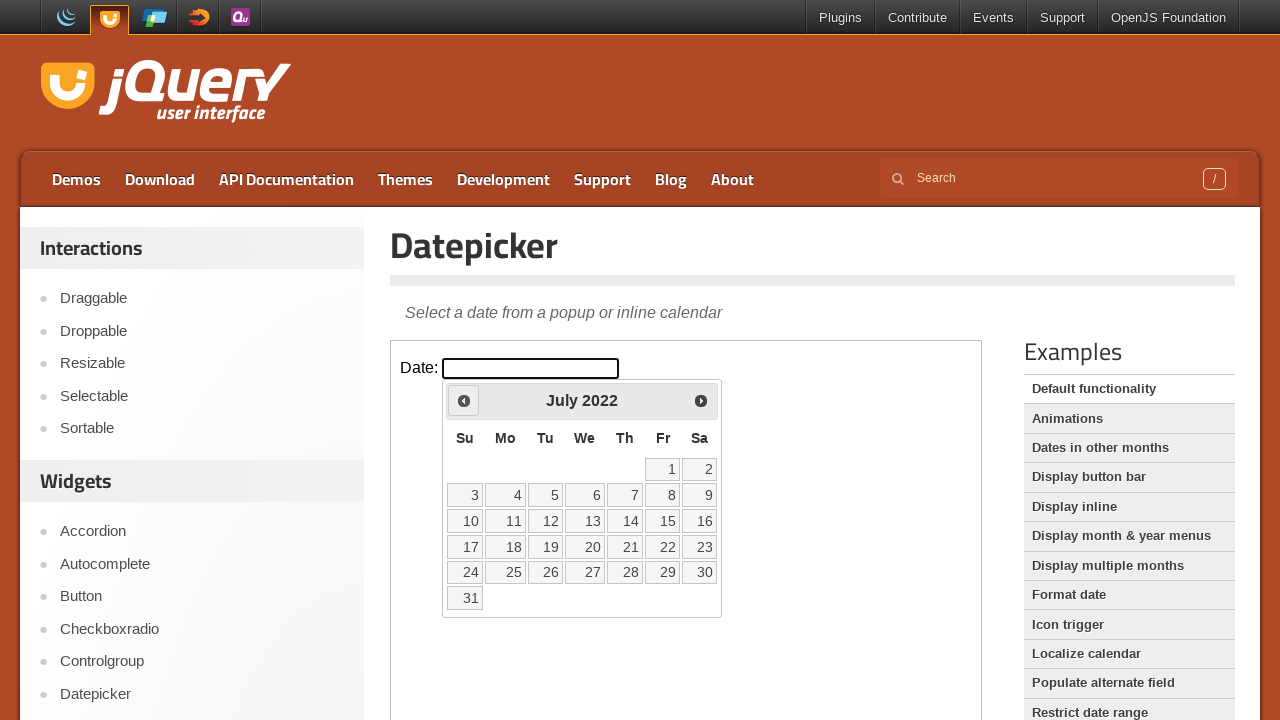

Clicked previous month arrow, currently viewing July 2022 at (464, 400) on iframe.demo-frame >> internal:control=enter-frame >> span.ui-icon-circle-triangl
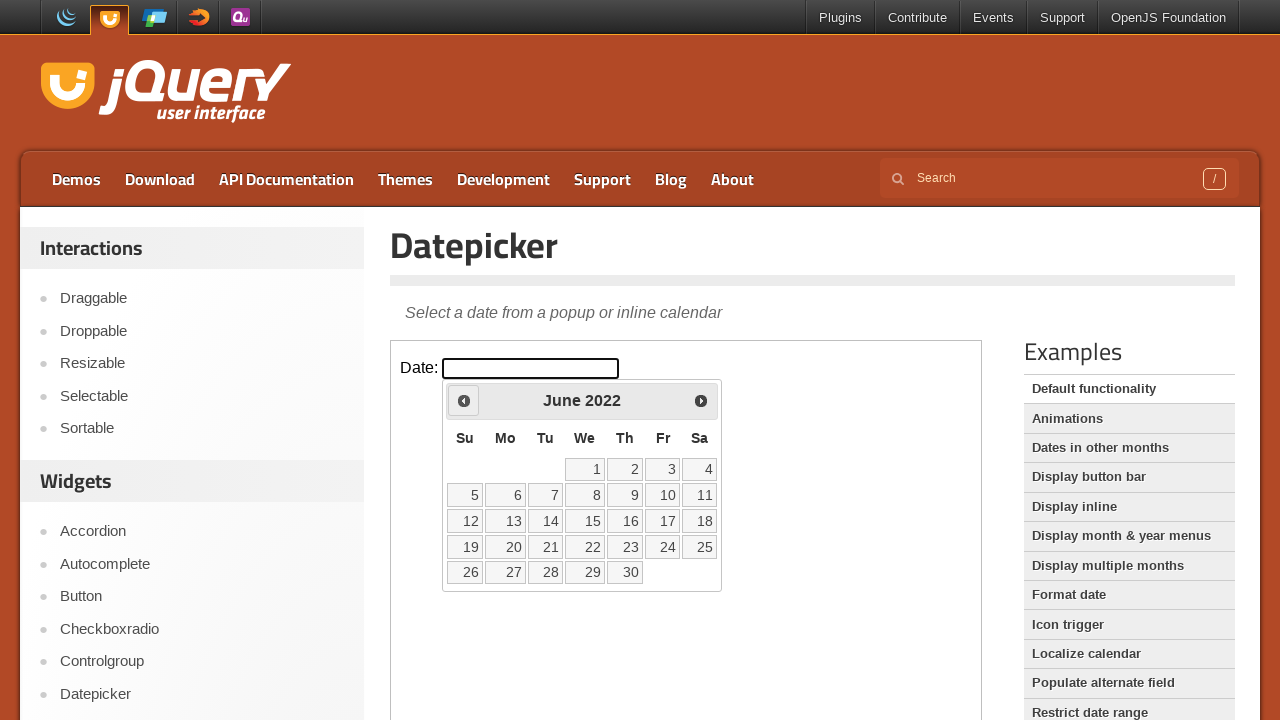

Waited 200ms for calendar to update
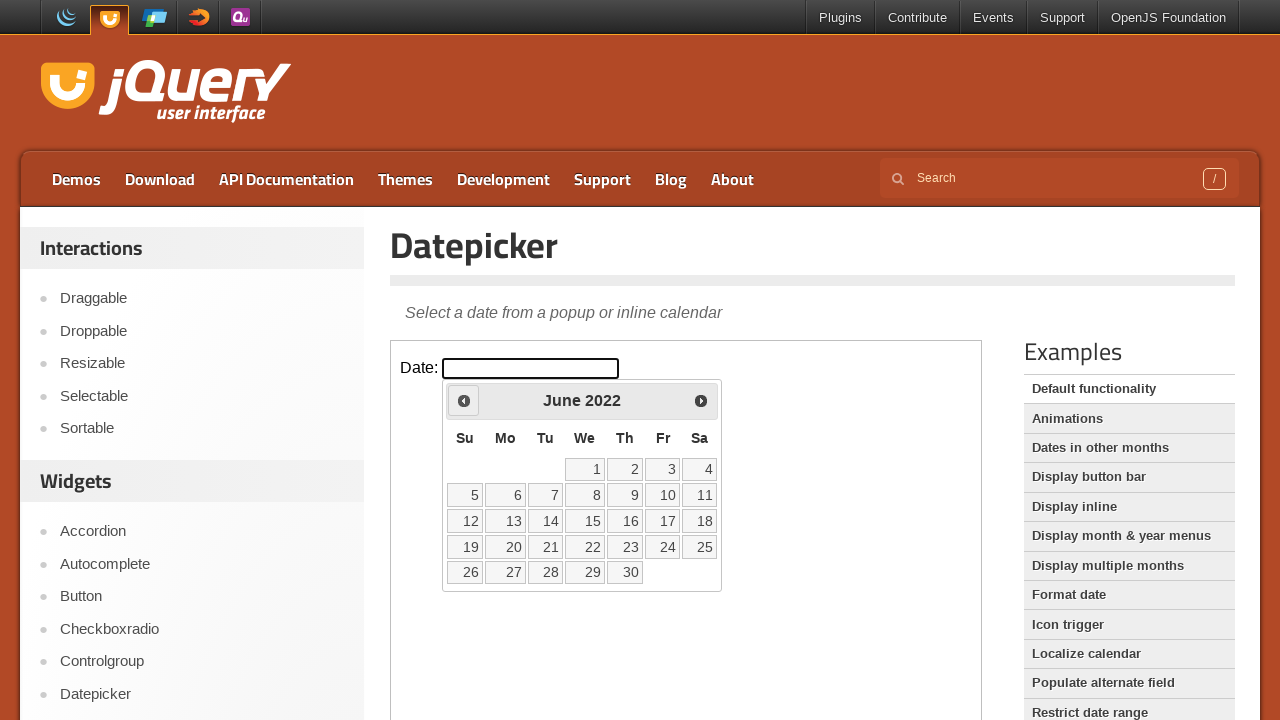

Clicked previous month arrow, currently viewing June 2022 at (464, 400) on iframe.demo-frame >> internal:control=enter-frame >> span.ui-icon-circle-triangl
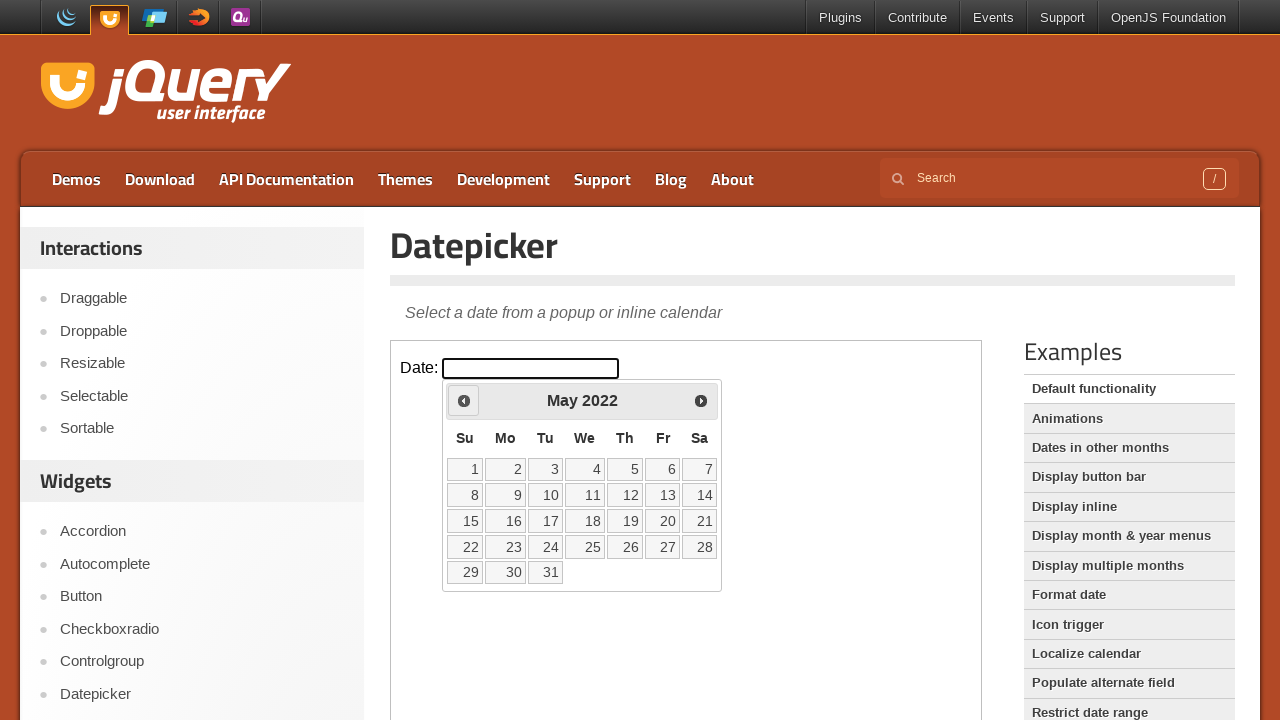

Waited 200ms for calendar to update
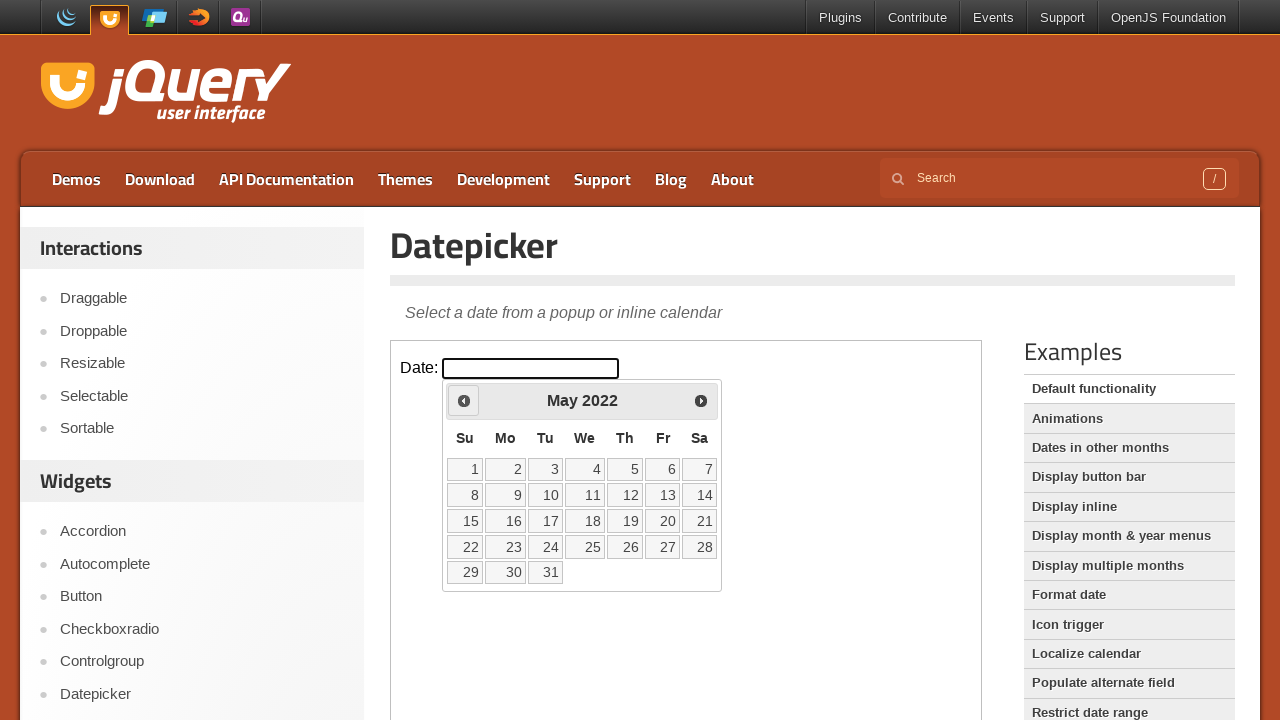

Clicked previous month arrow, currently viewing May 2022 at (464, 400) on iframe.demo-frame >> internal:control=enter-frame >> span.ui-icon-circle-triangl
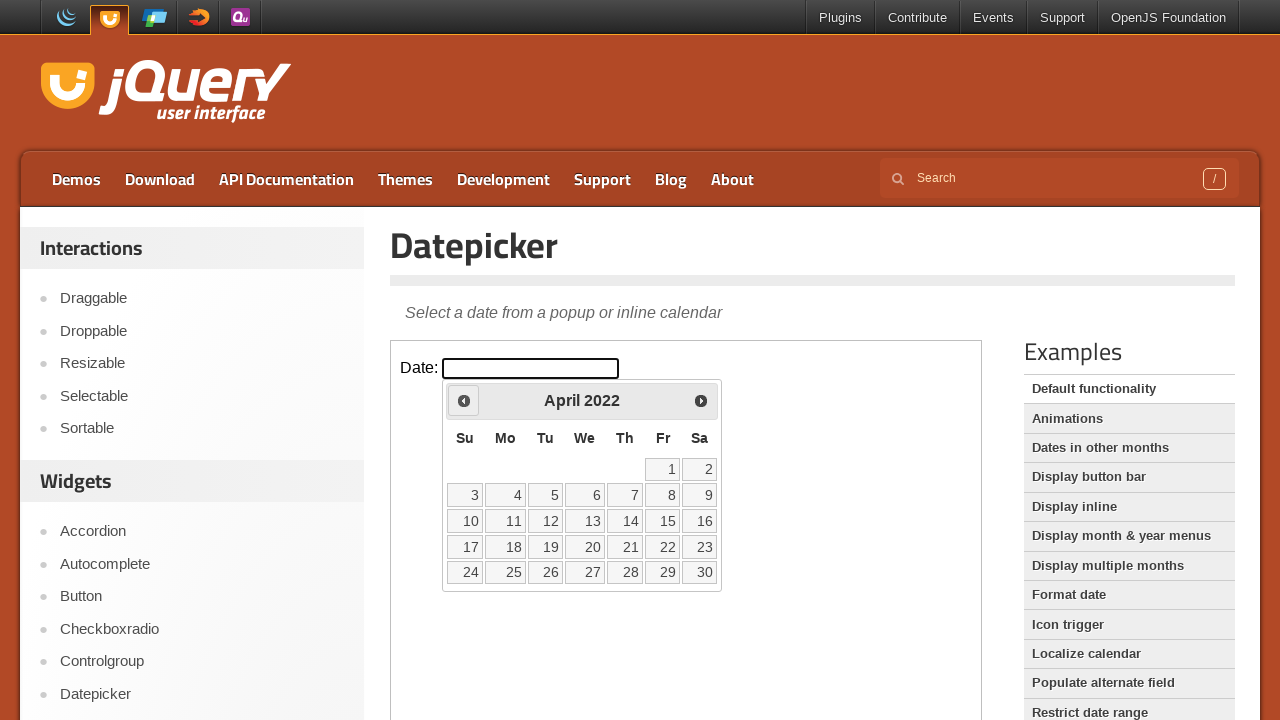

Waited 200ms for calendar to update
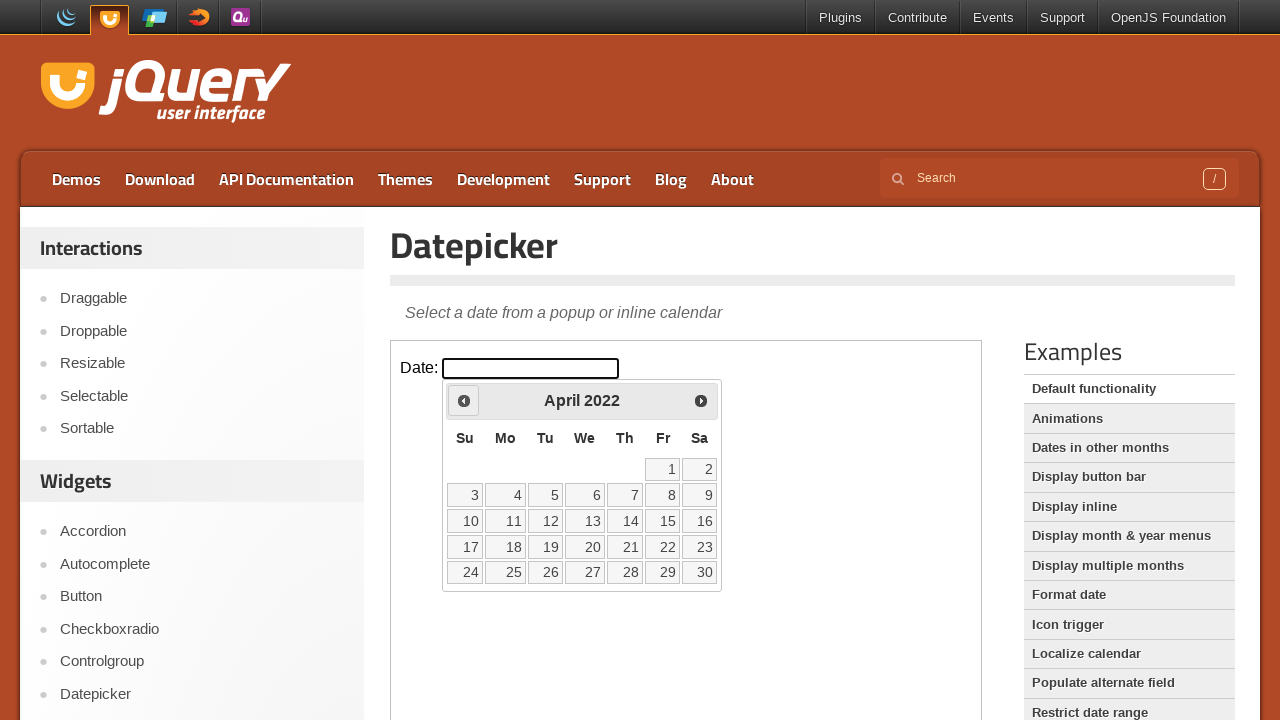

Reached target month and year: April 2022
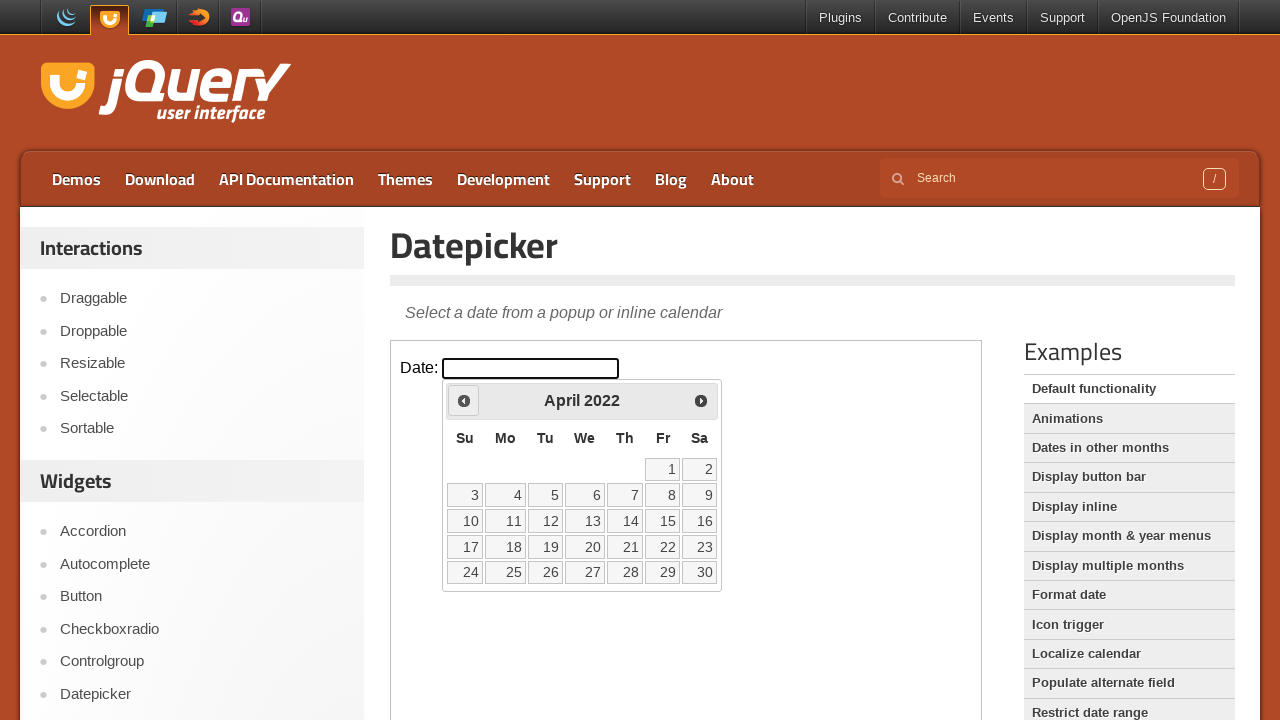

Clicked on date 2 in the calendar at (700, 469) on iframe.demo-frame >> internal:control=enter-frame >> table.ui-datepicker-calenda
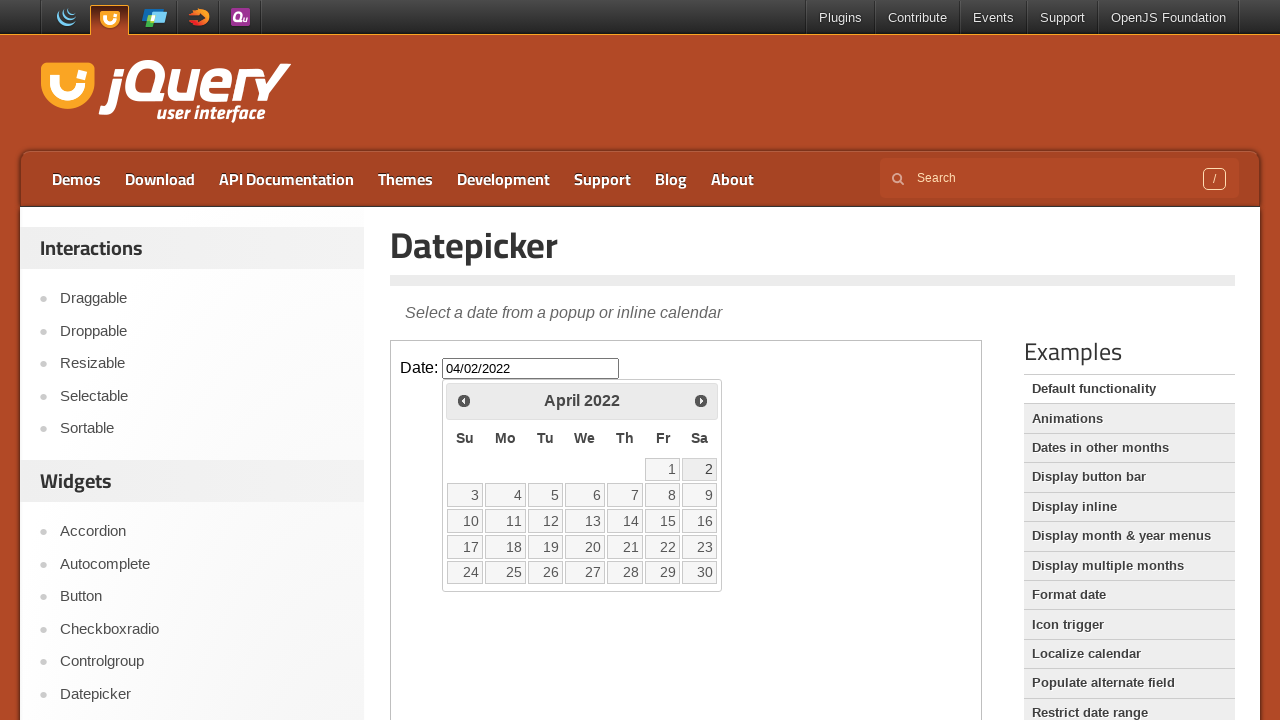

Waited 1000ms to verify date selection
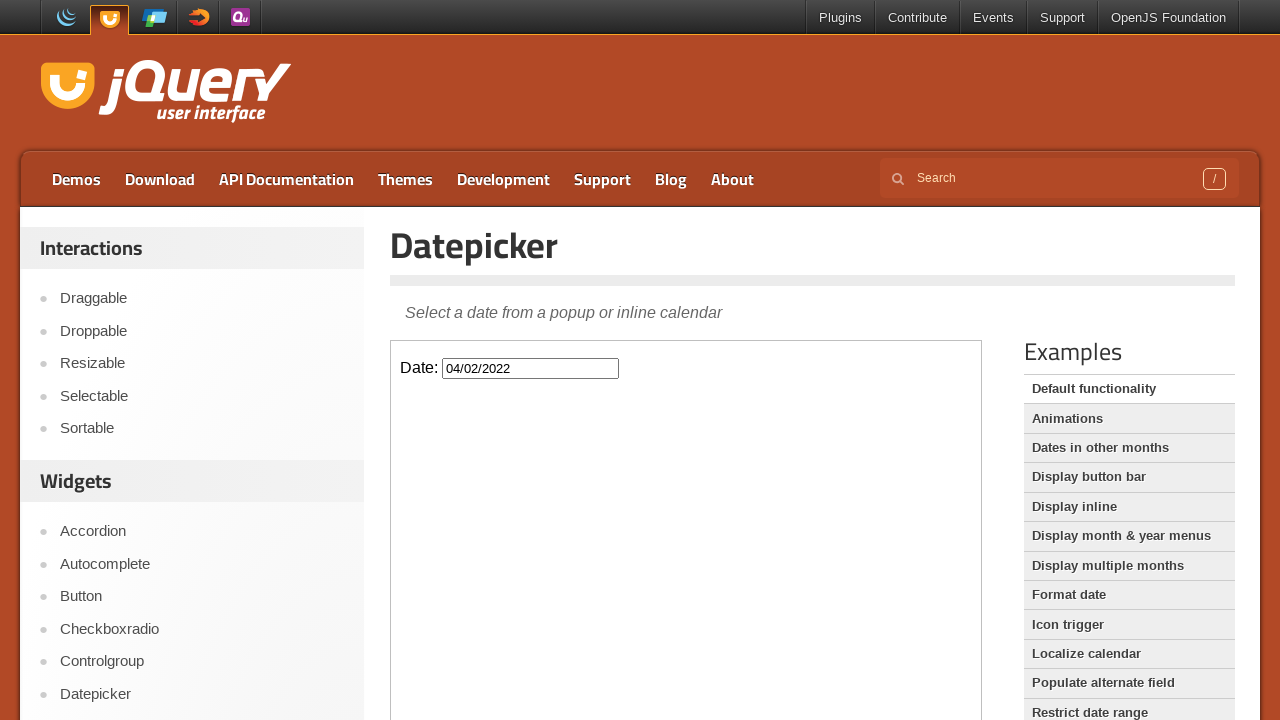

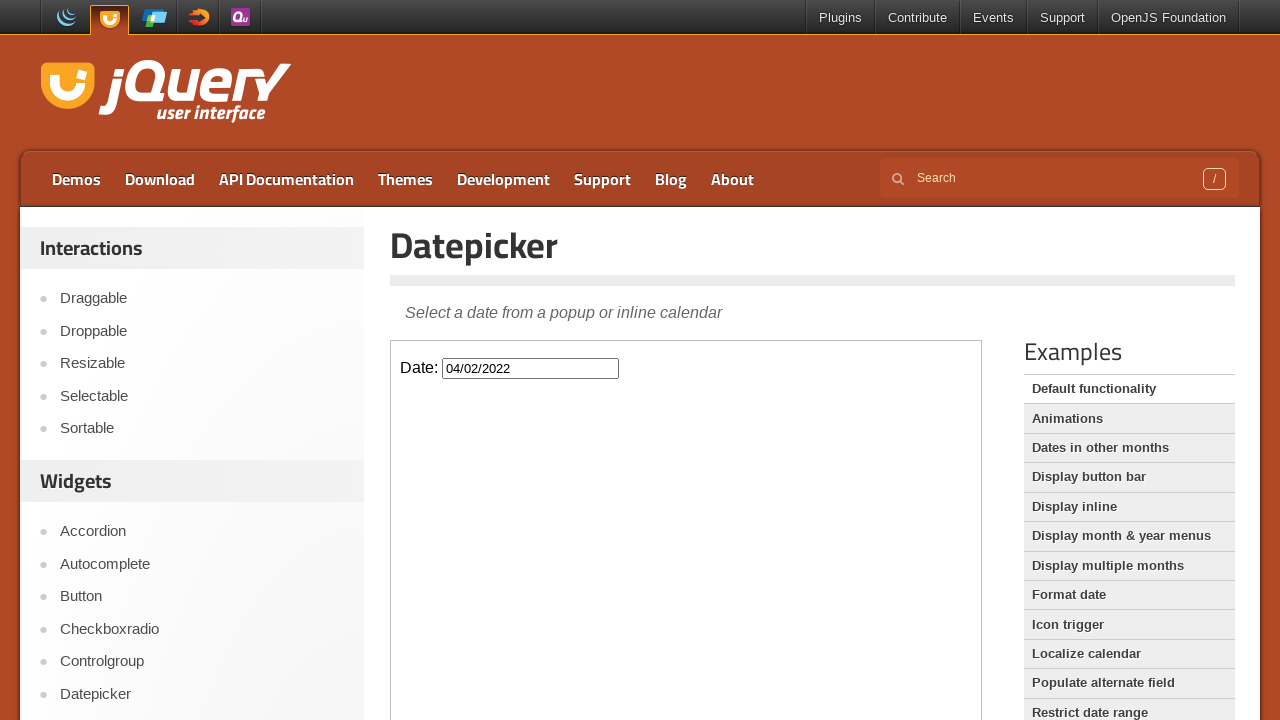